Tests filling out a large form by entering text into all text input fields and clicking the submit button.

Starting URL: http://suninjuly.github.io/huge_form.html

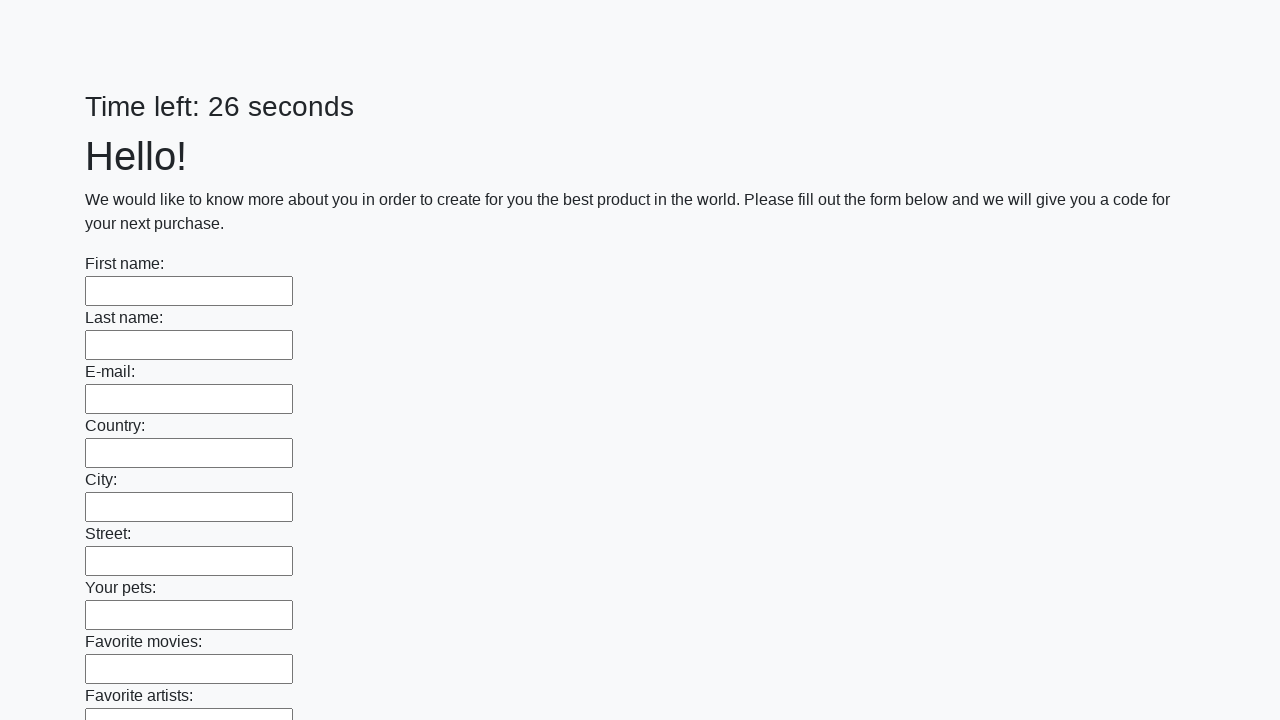

Located all text input fields on the huge form
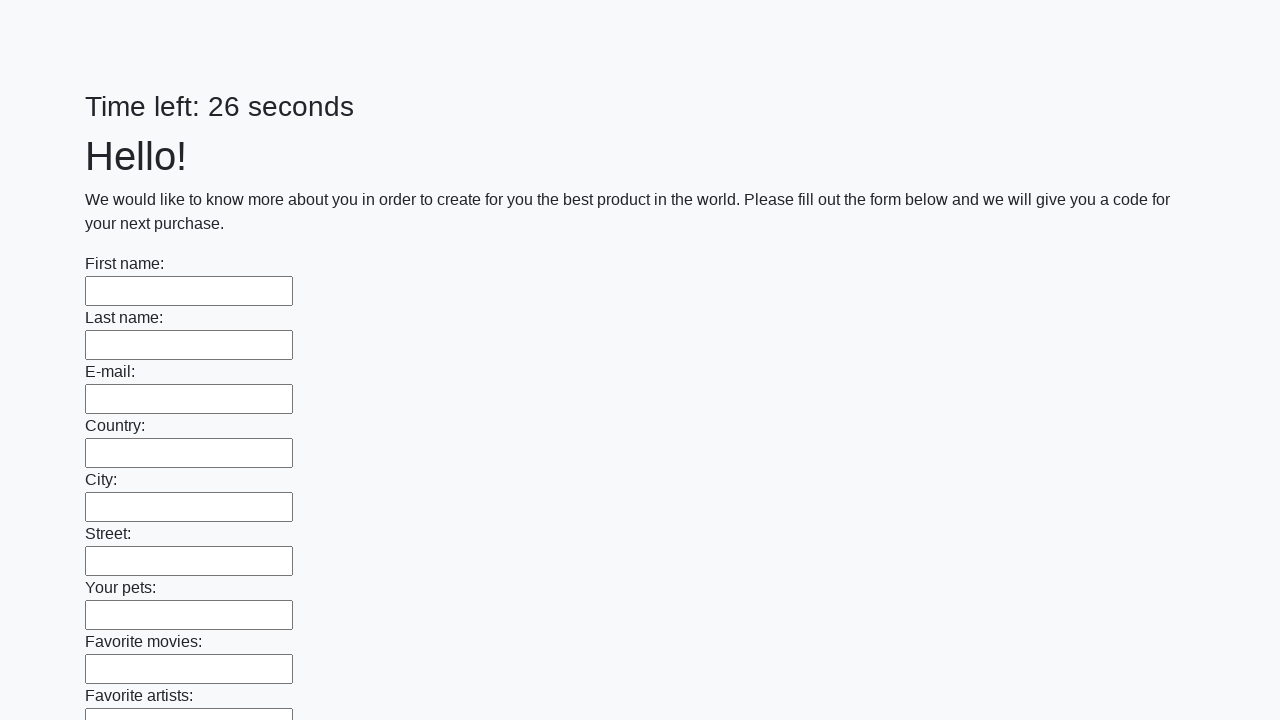

Filled a text input field with 'sample input text' on [type='text'] >> nth=0
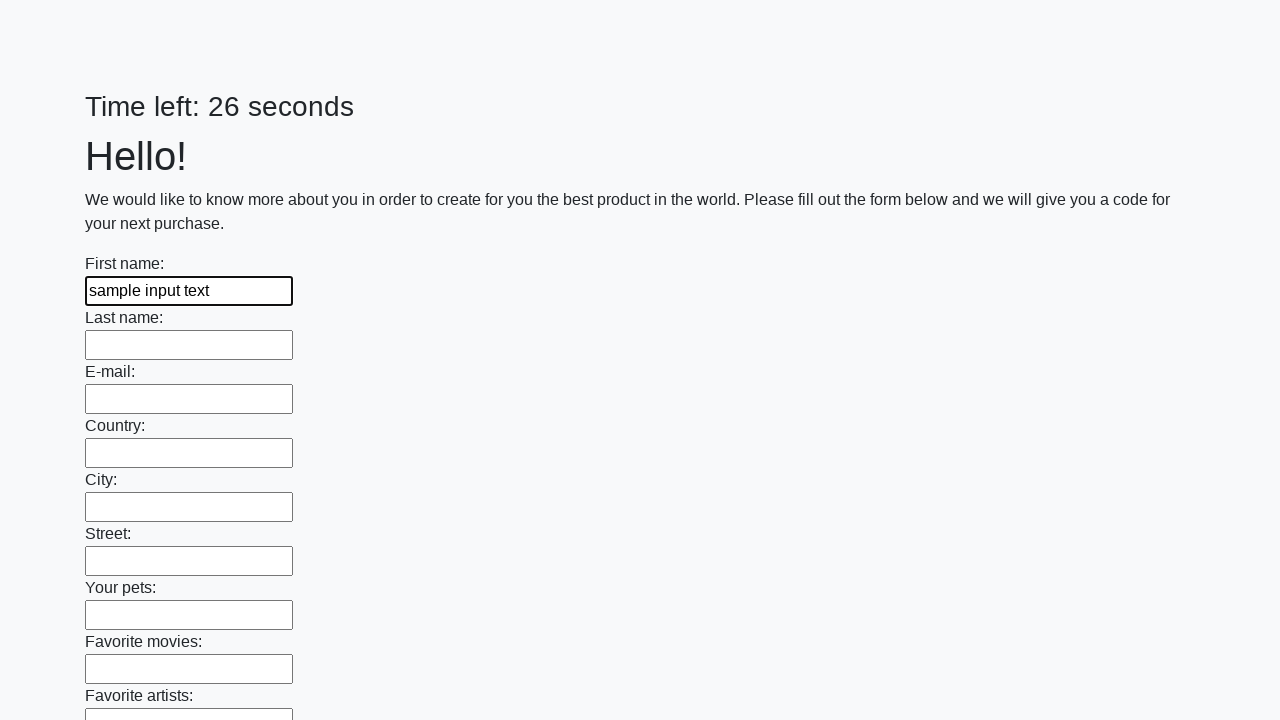

Filled a text input field with 'sample input text' on [type='text'] >> nth=1
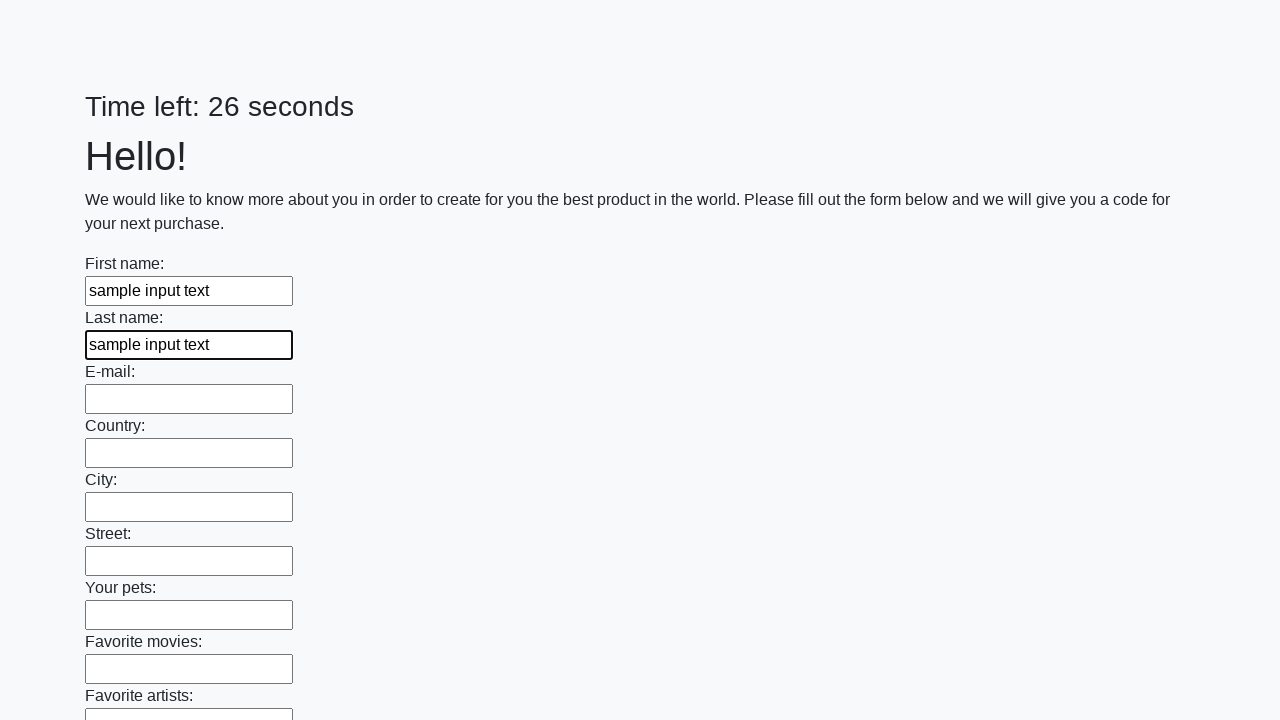

Filled a text input field with 'sample input text' on [type='text'] >> nth=2
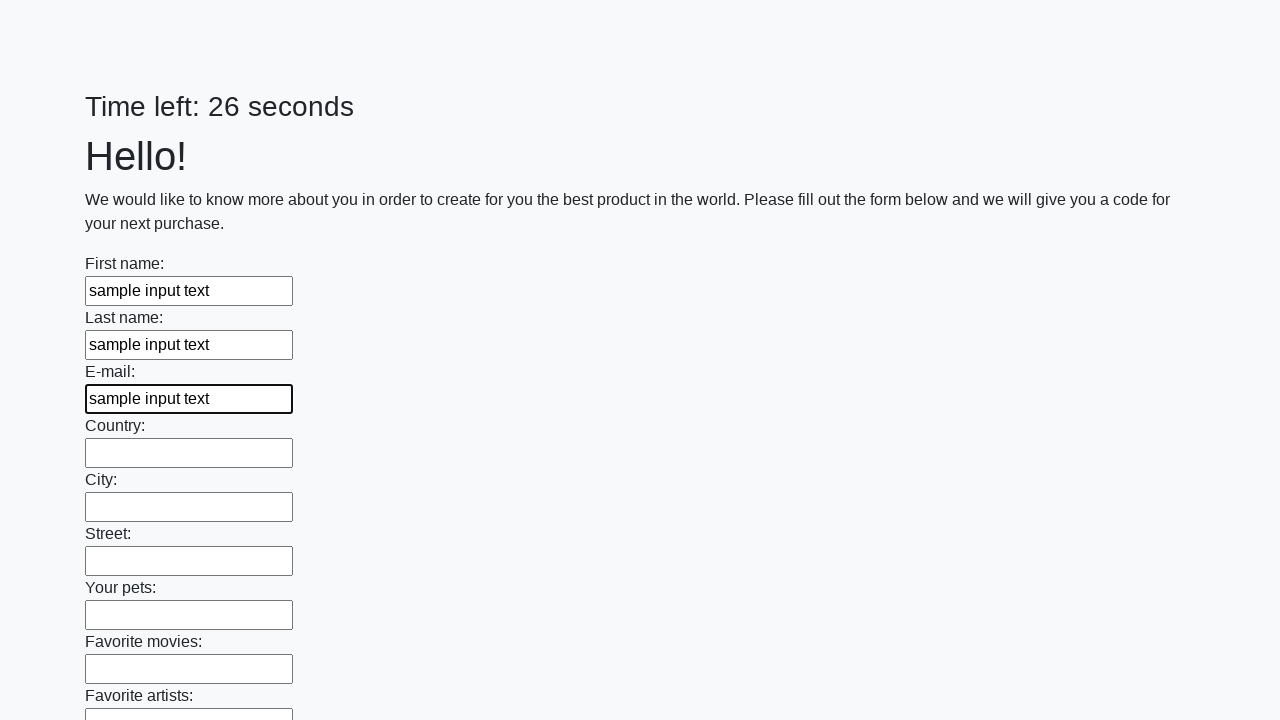

Filled a text input field with 'sample input text' on [type='text'] >> nth=3
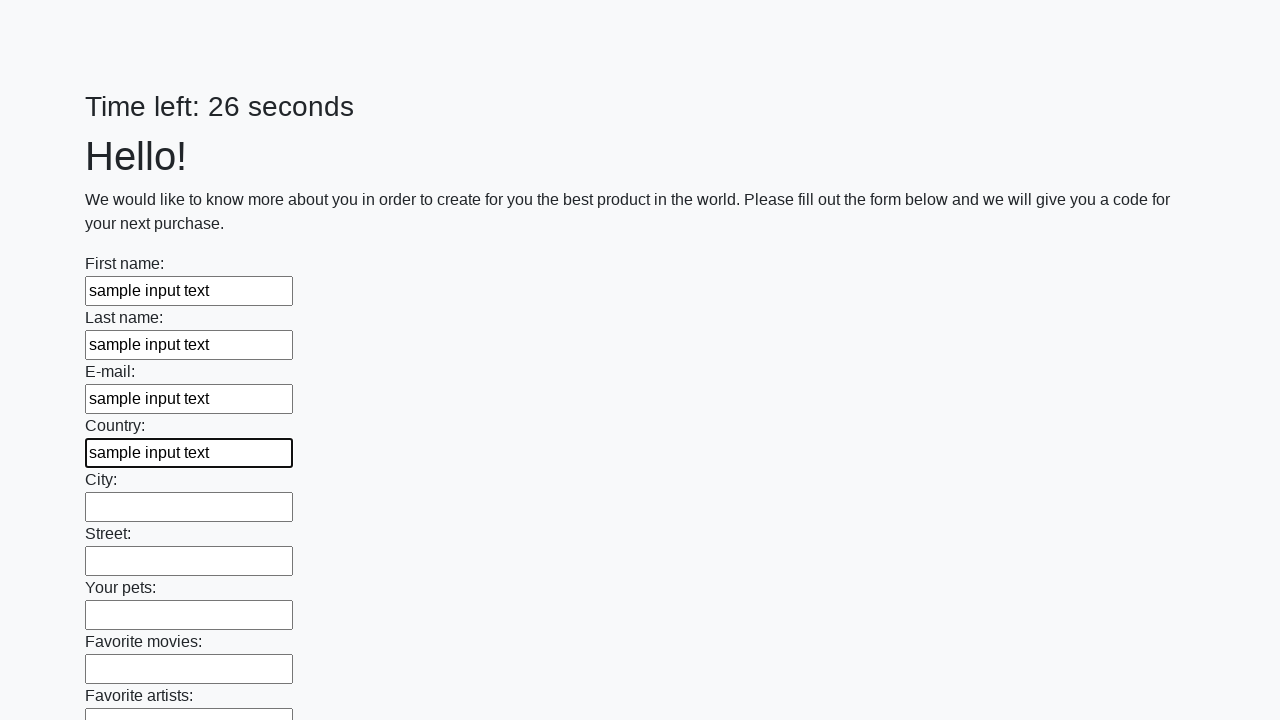

Filled a text input field with 'sample input text' on [type='text'] >> nth=4
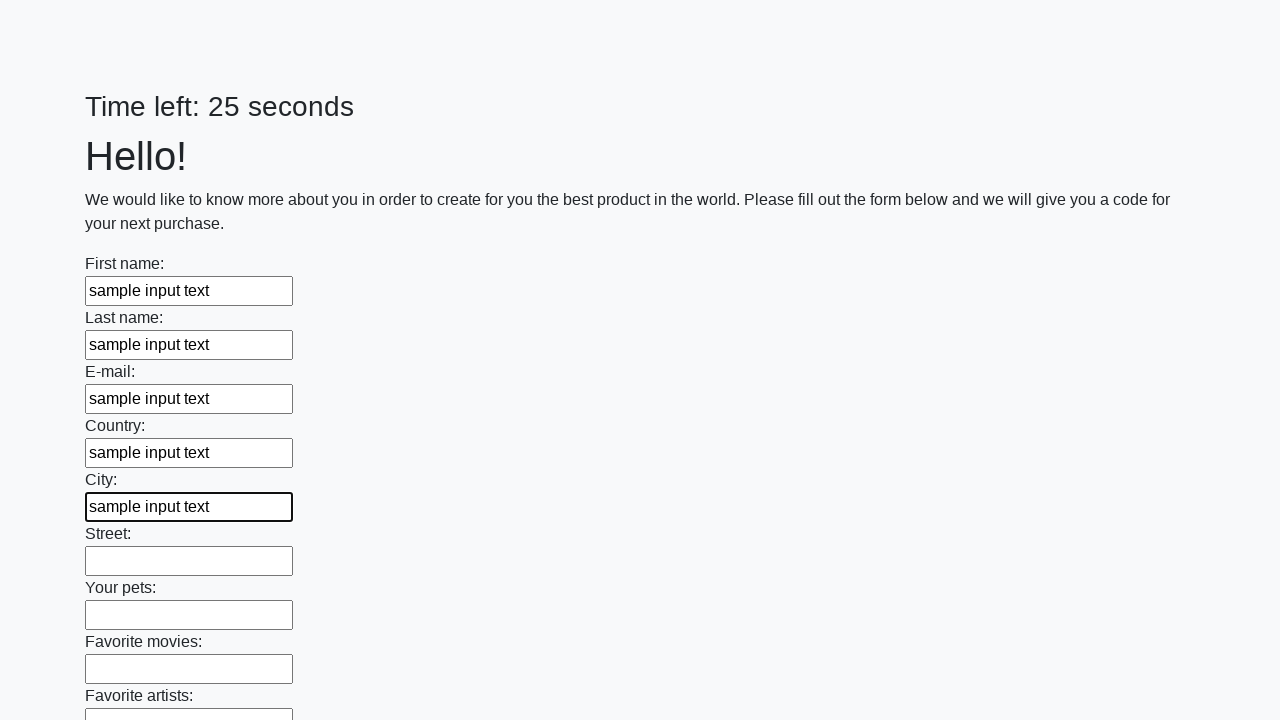

Filled a text input field with 'sample input text' on [type='text'] >> nth=5
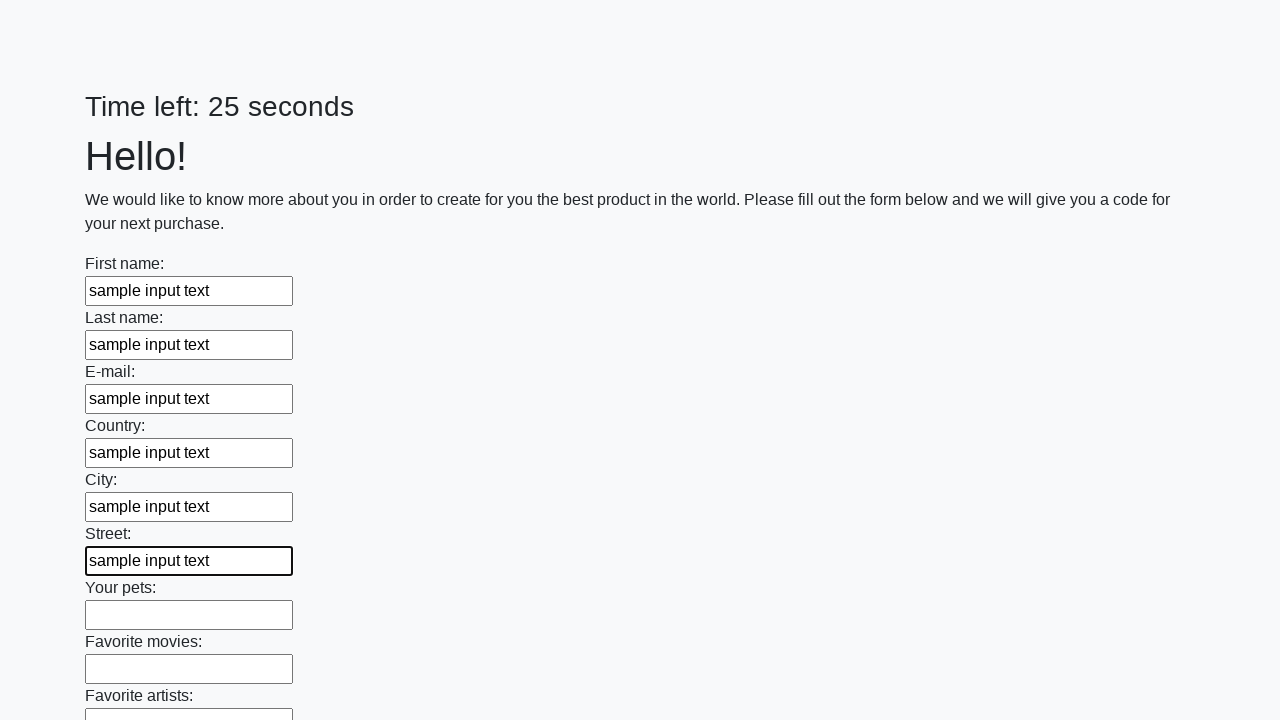

Filled a text input field with 'sample input text' on [type='text'] >> nth=6
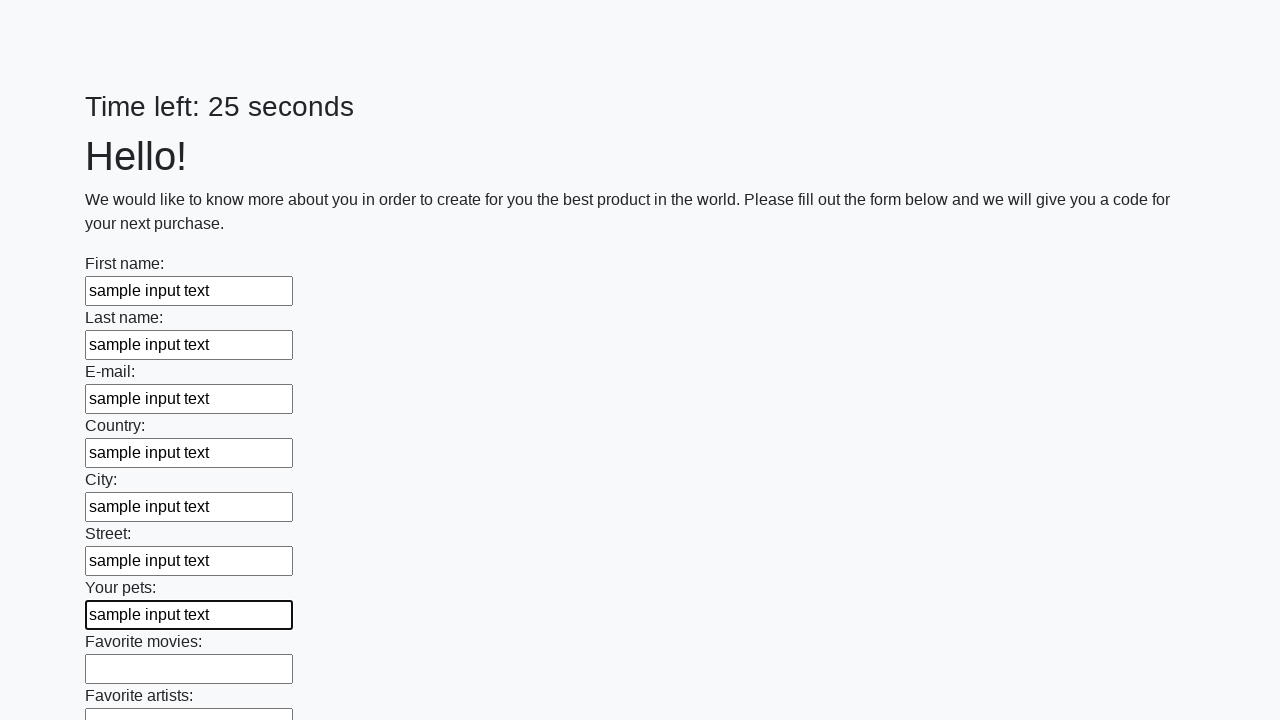

Filled a text input field with 'sample input text' on [type='text'] >> nth=7
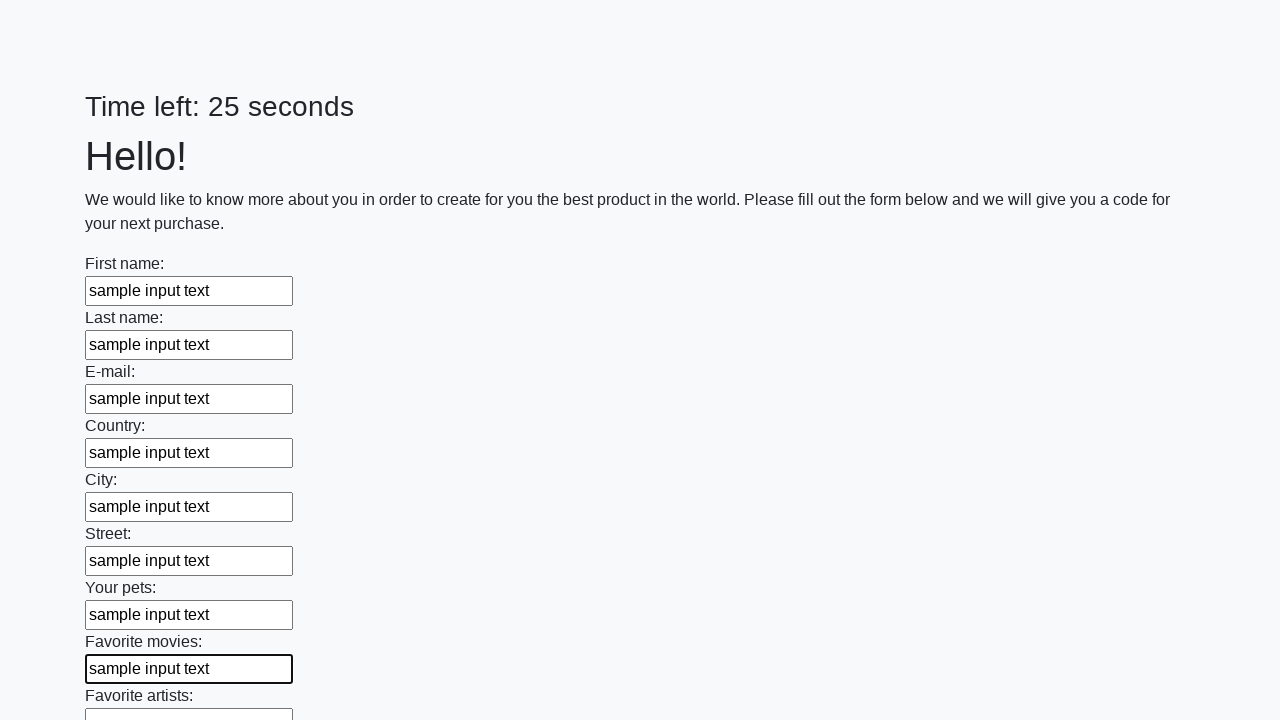

Filled a text input field with 'sample input text' on [type='text'] >> nth=8
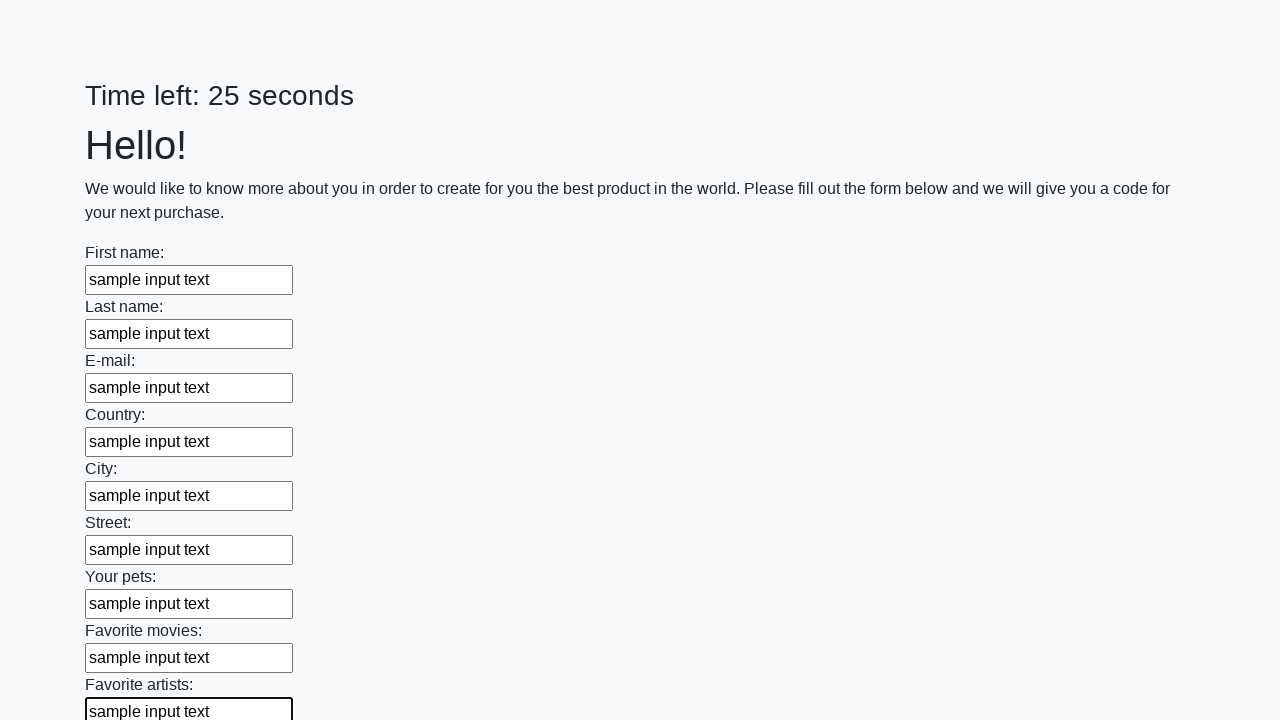

Filled a text input field with 'sample input text' on [type='text'] >> nth=9
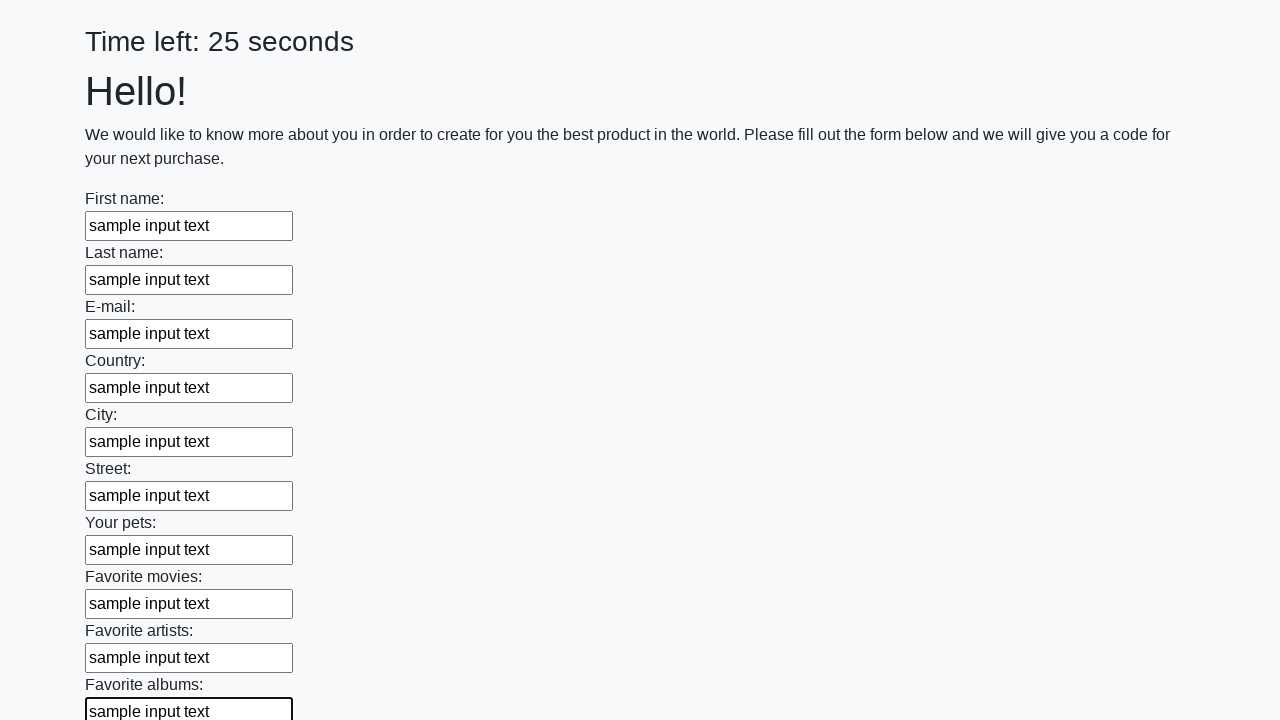

Filled a text input field with 'sample input text' on [type='text'] >> nth=10
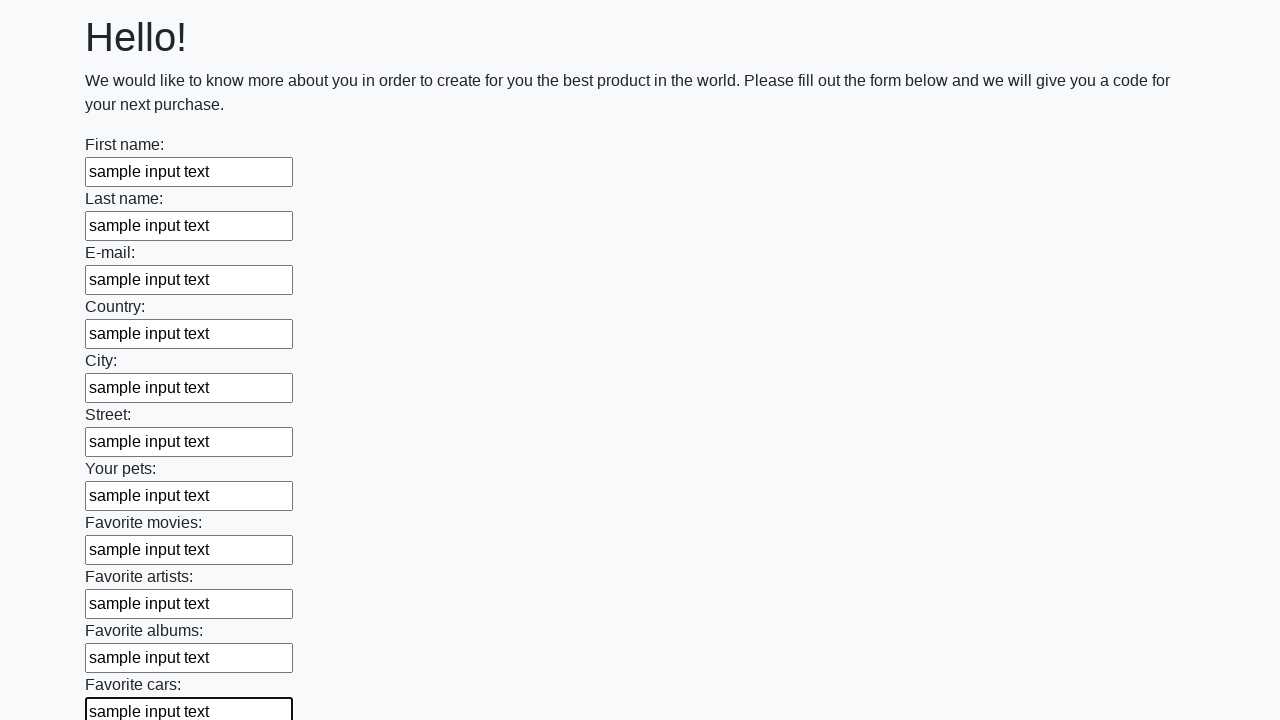

Filled a text input field with 'sample input text' on [type='text'] >> nth=11
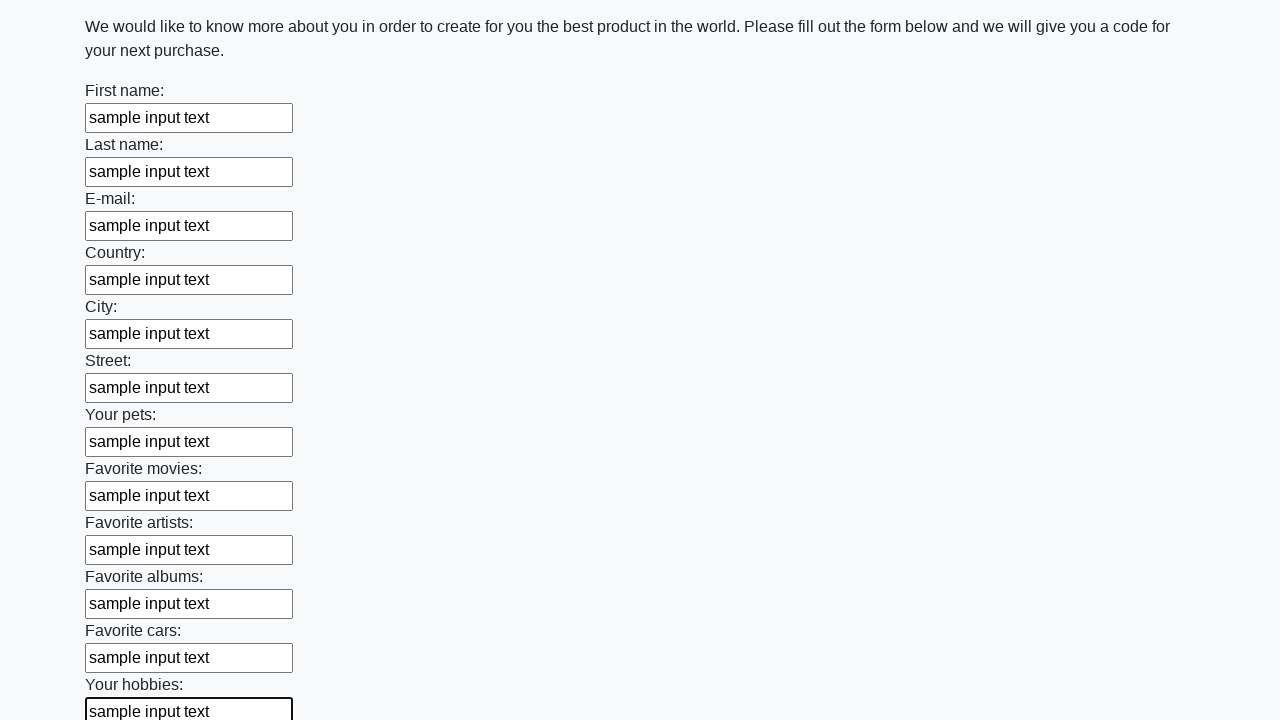

Filled a text input field with 'sample input text' on [type='text'] >> nth=12
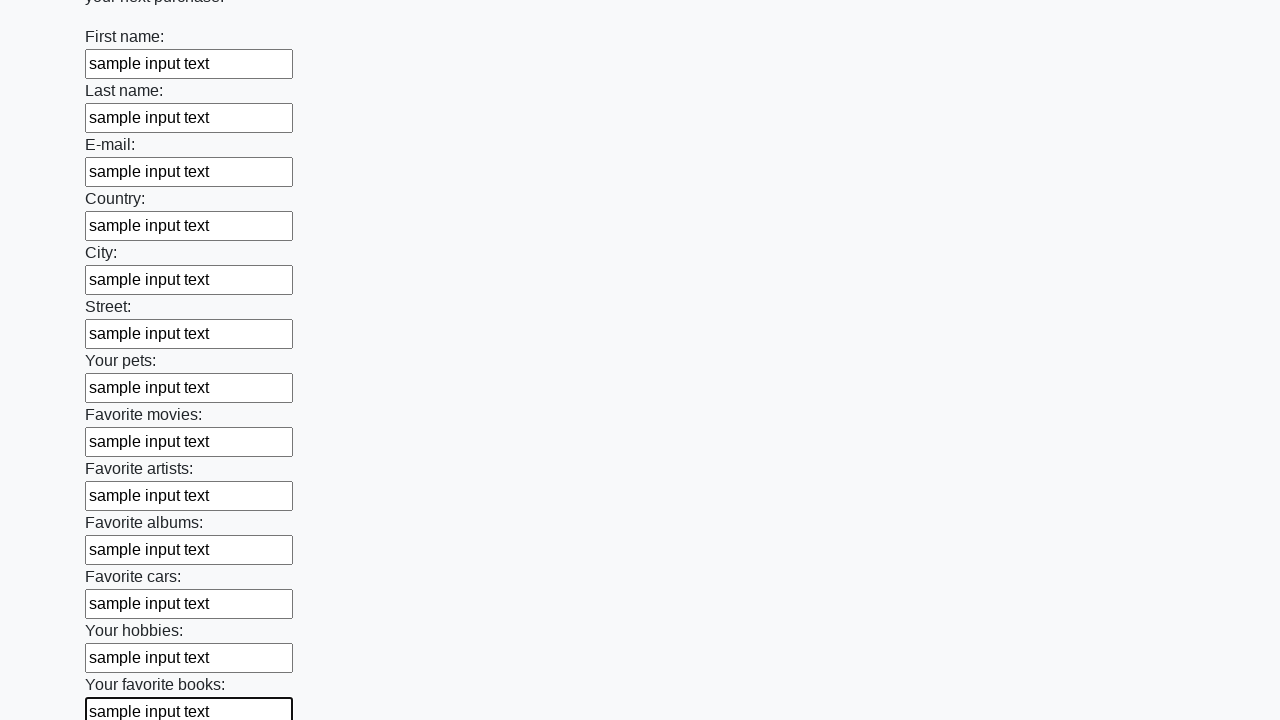

Filled a text input field with 'sample input text' on [type='text'] >> nth=13
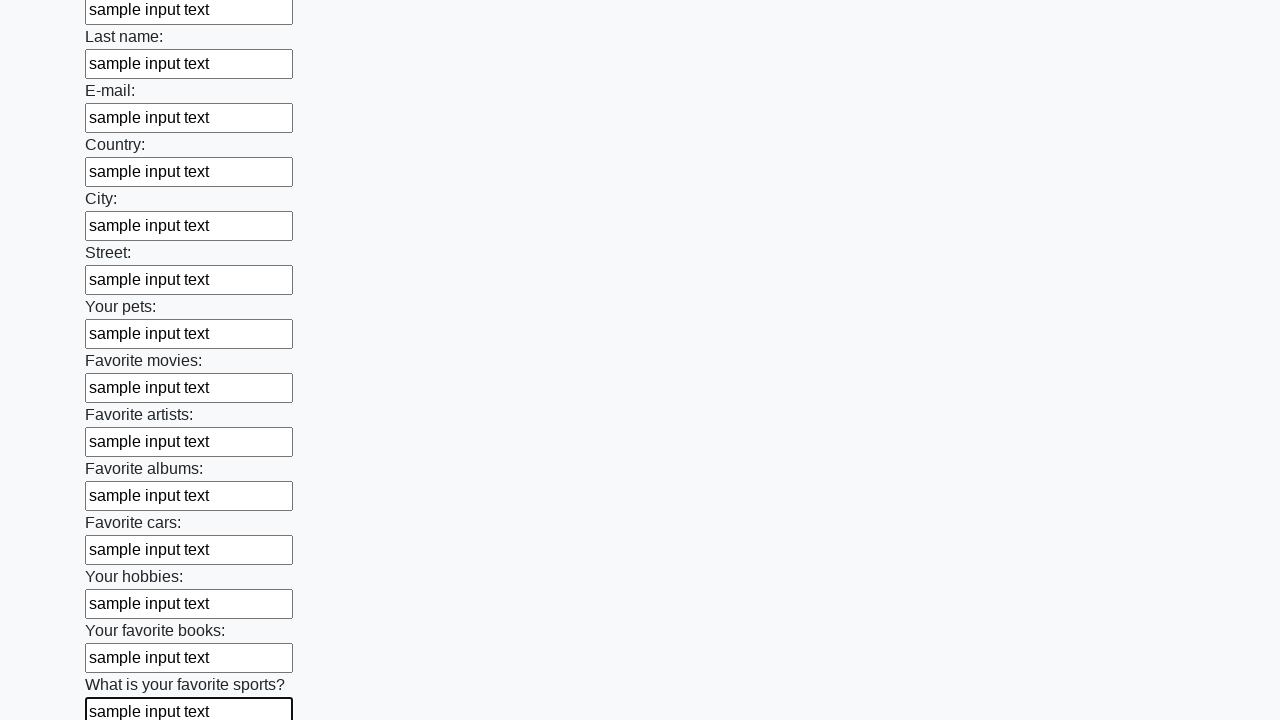

Filled a text input field with 'sample input text' on [type='text'] >> nth=14
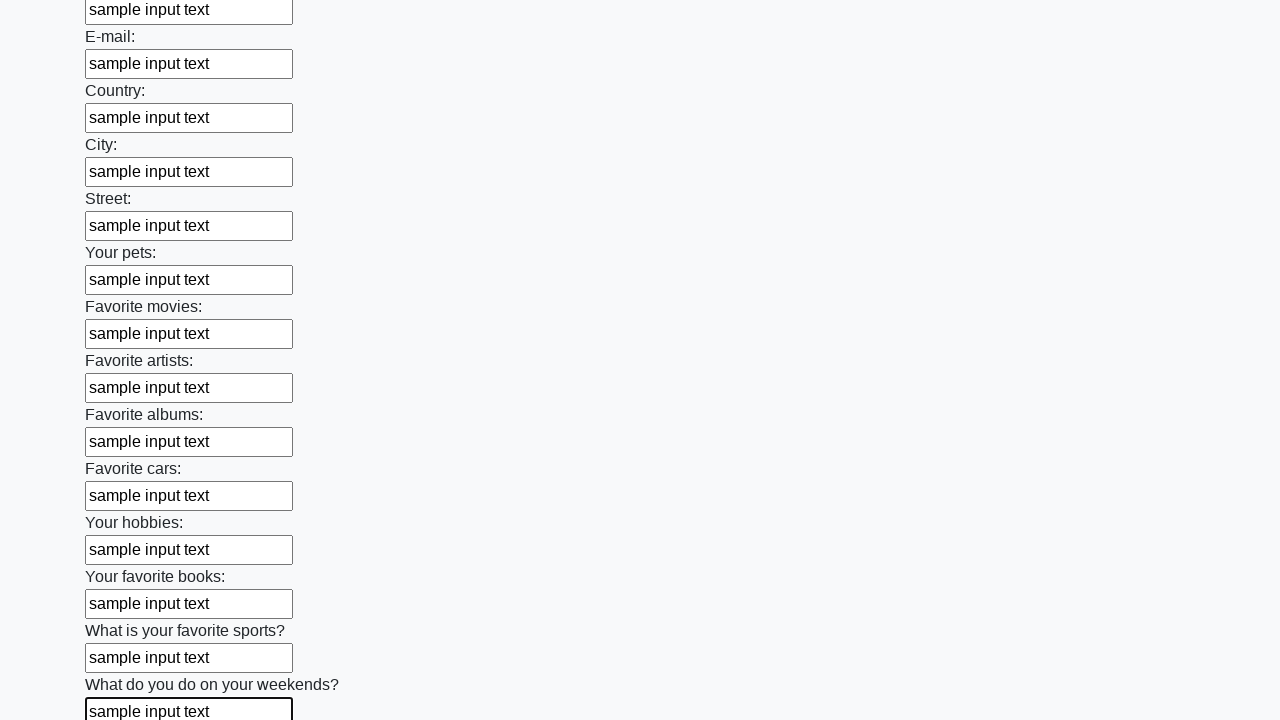

Filled a text input field with 'sample input text' on [type='text'] >> nth=15
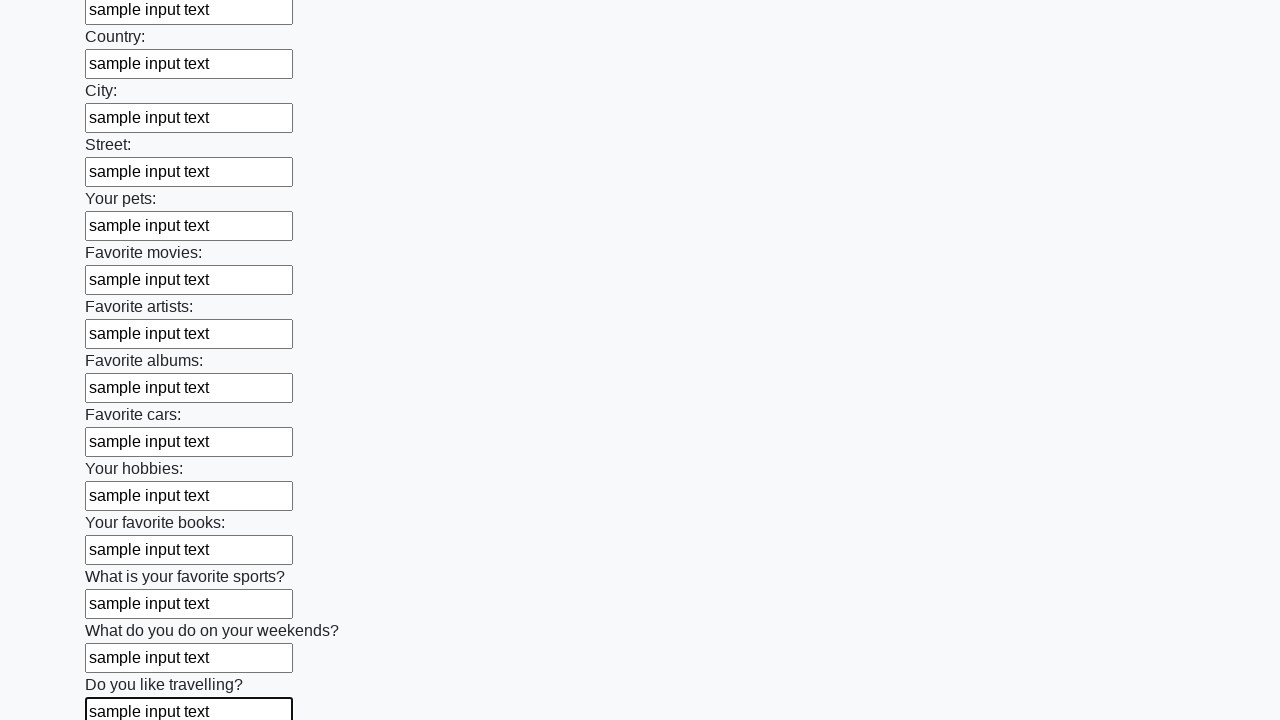

Filled a text input field with 'sample input text' on [type='text'] >> nth=16
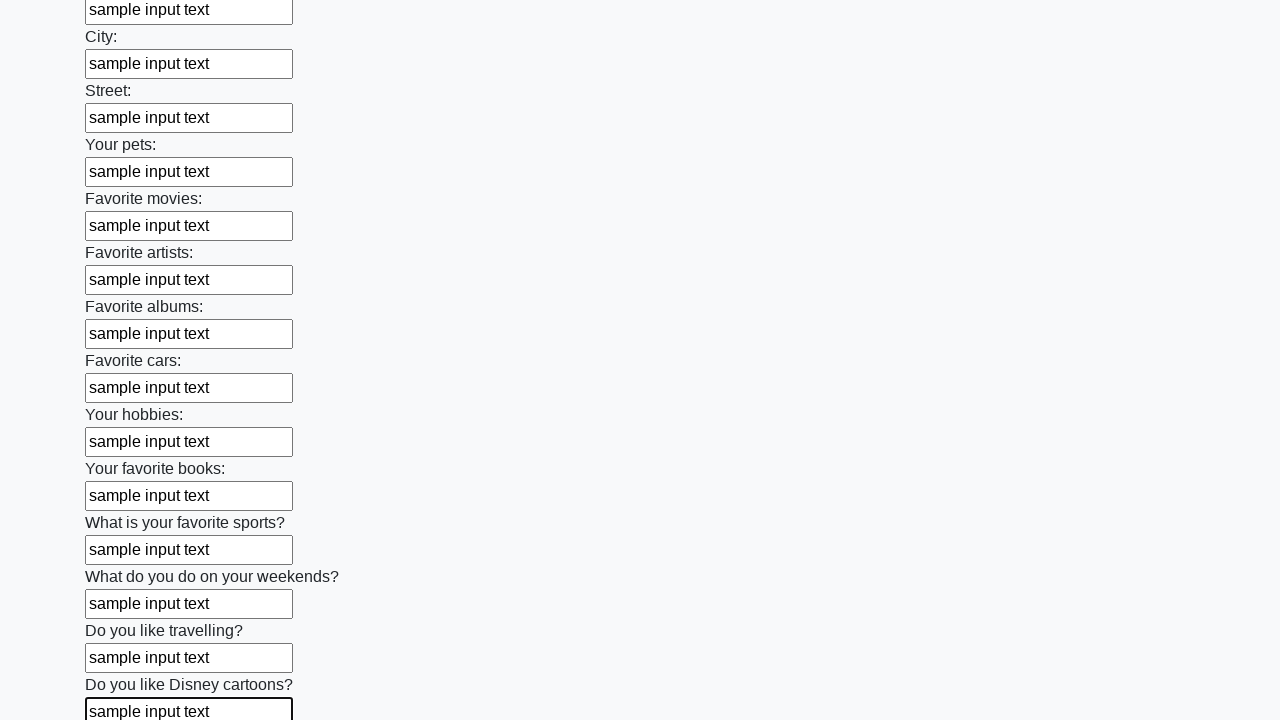

Filled a text input field with 'sample input text' on [type='text'] >> nth=17
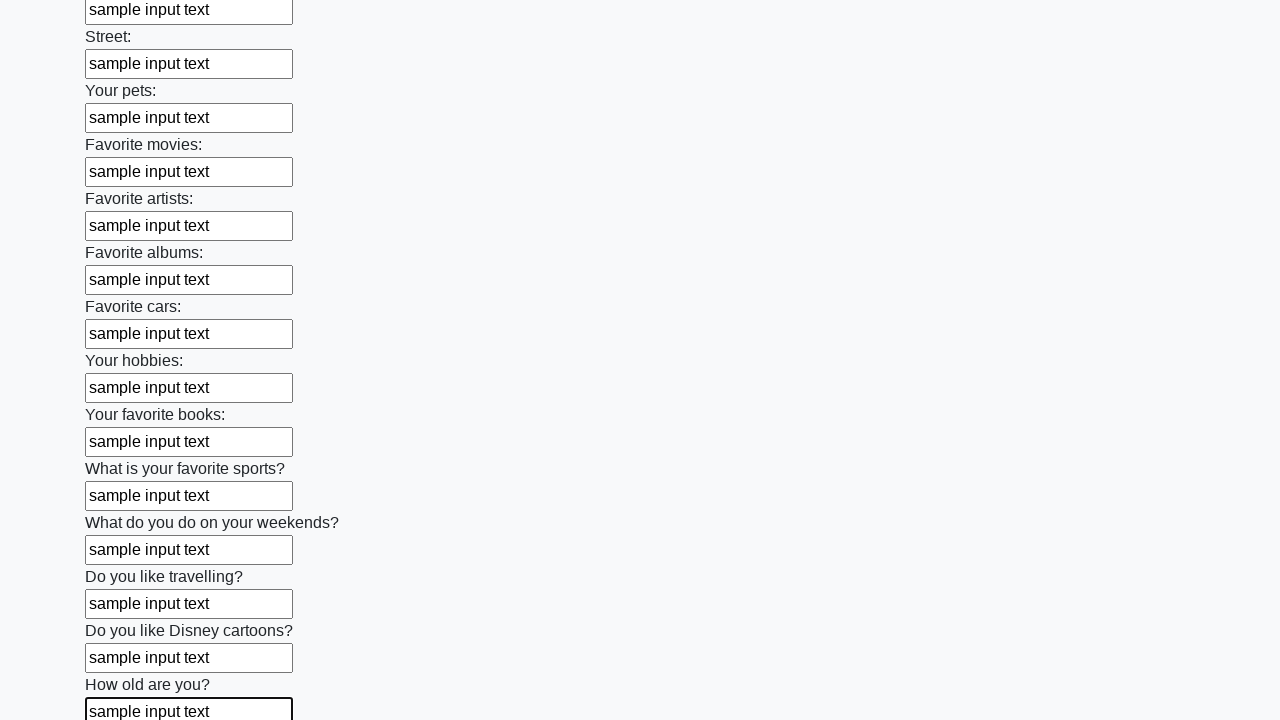

Filled a text input field with 'sample input text' on [type='text'] >> nth=18
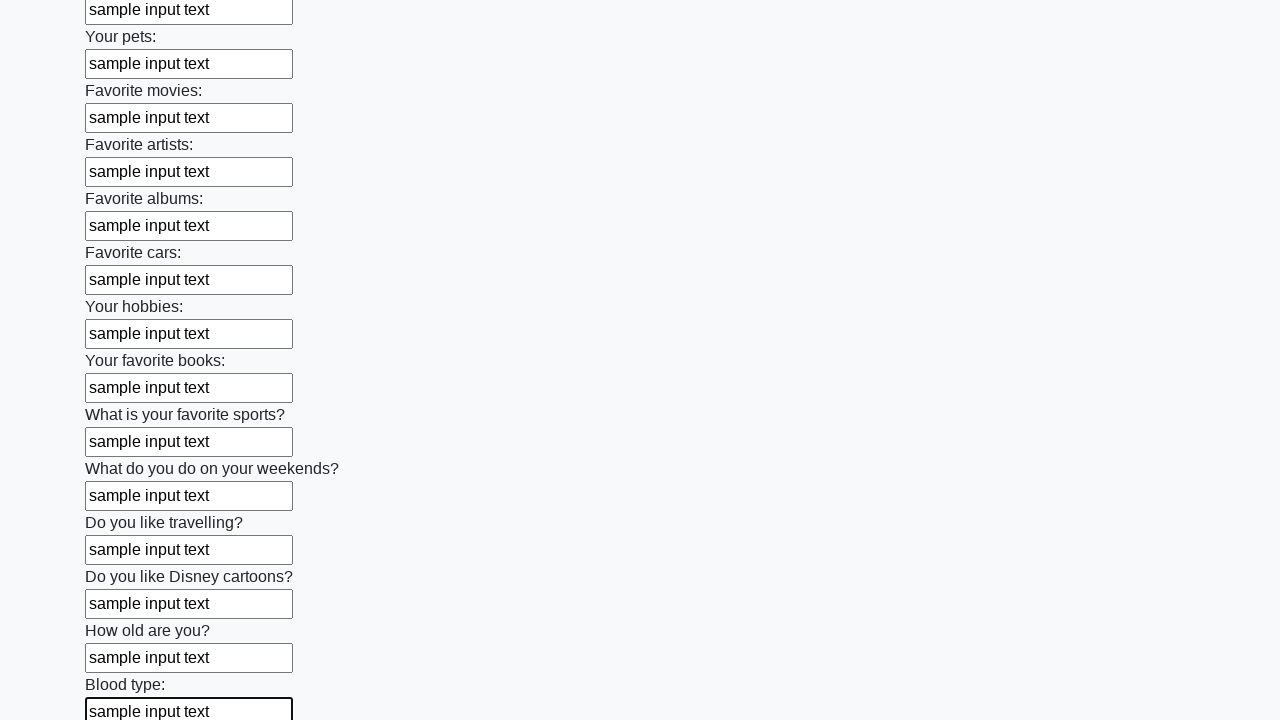

Filled a text input field with 'sample input text' on [type='text'] >> nth=19
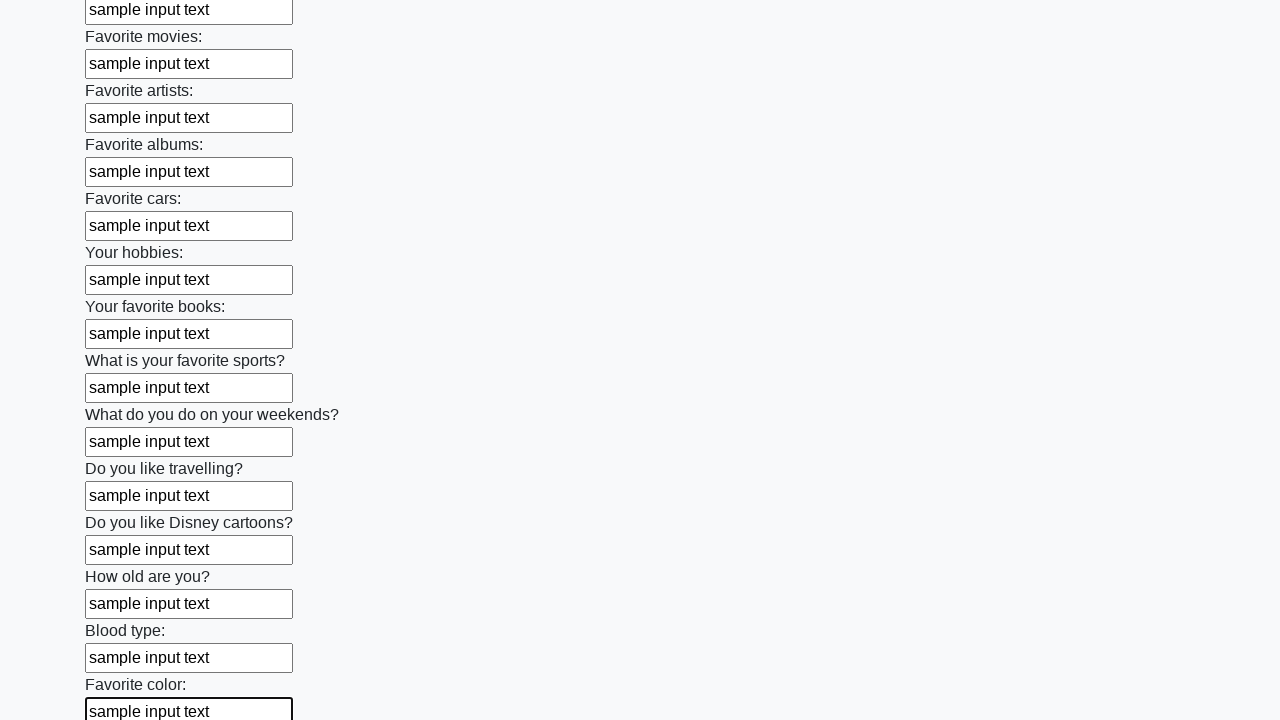

Filled a text input field with 'sample input text' on [type='text'] >> nth=20
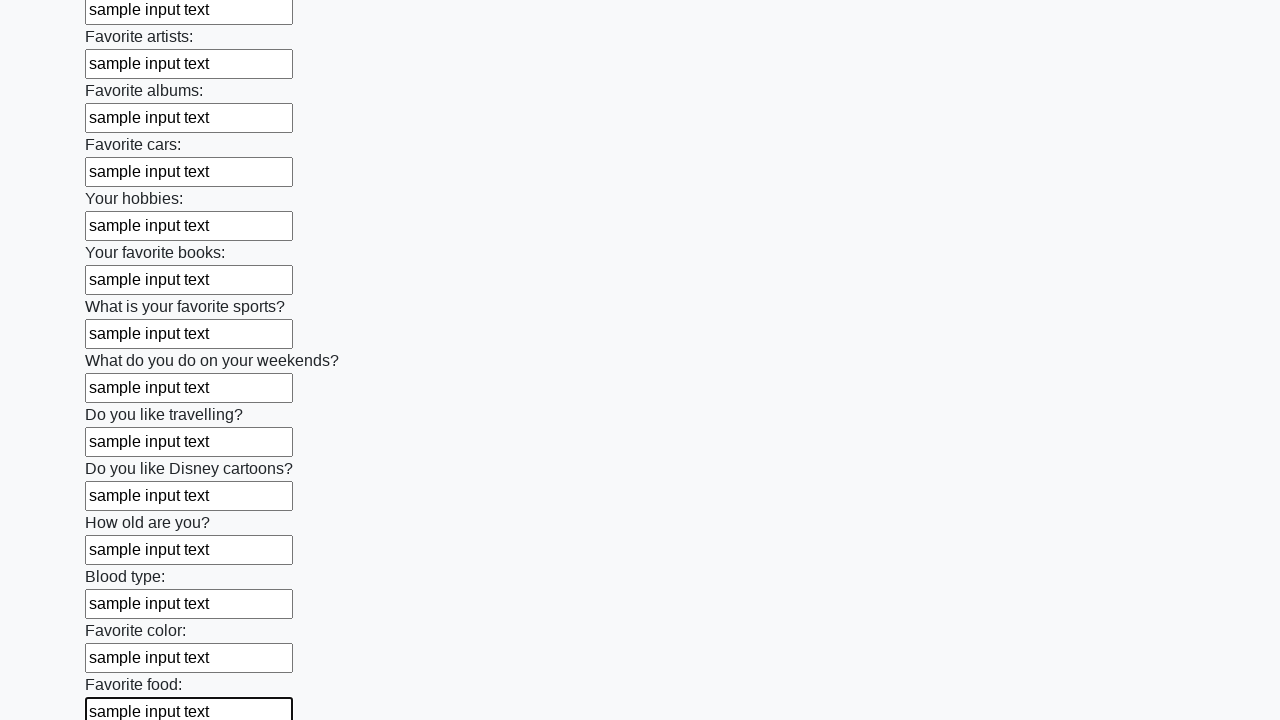

Filled a text input field with 'sample input text' on [type='text'] >> nth=21
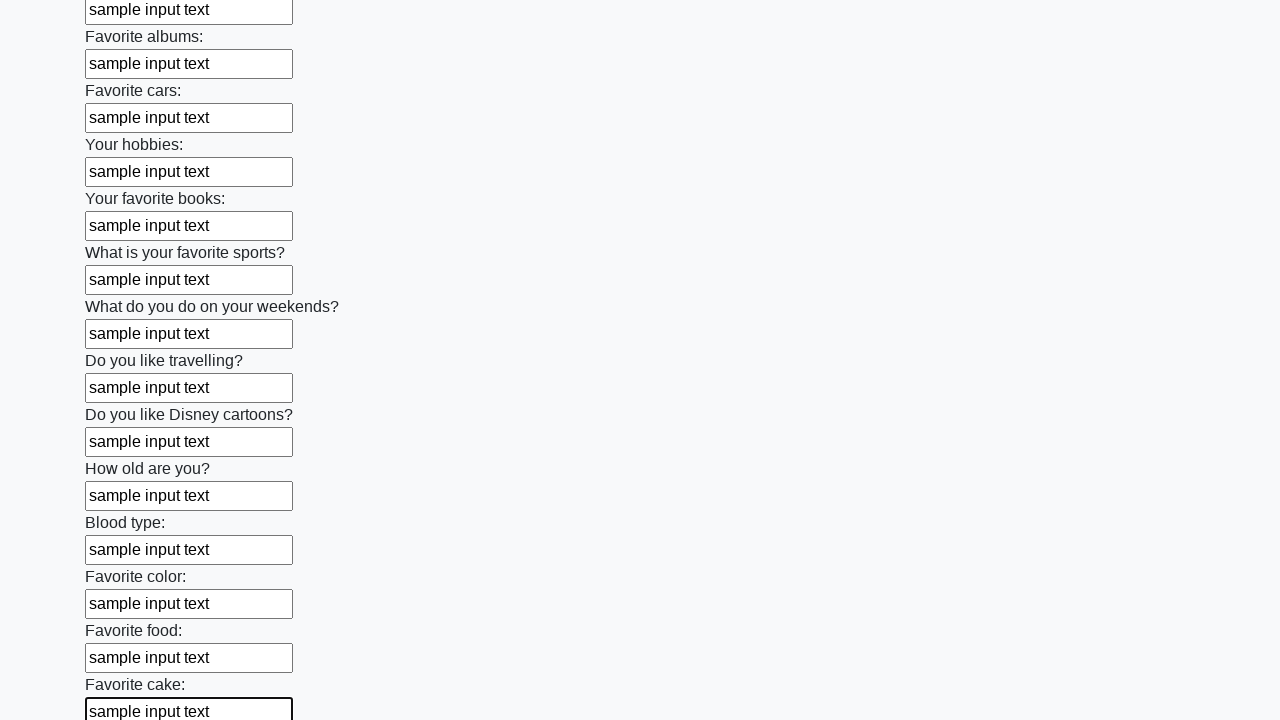

Filled a text input field with 'sample input text' on [type='text'] >> nth=22
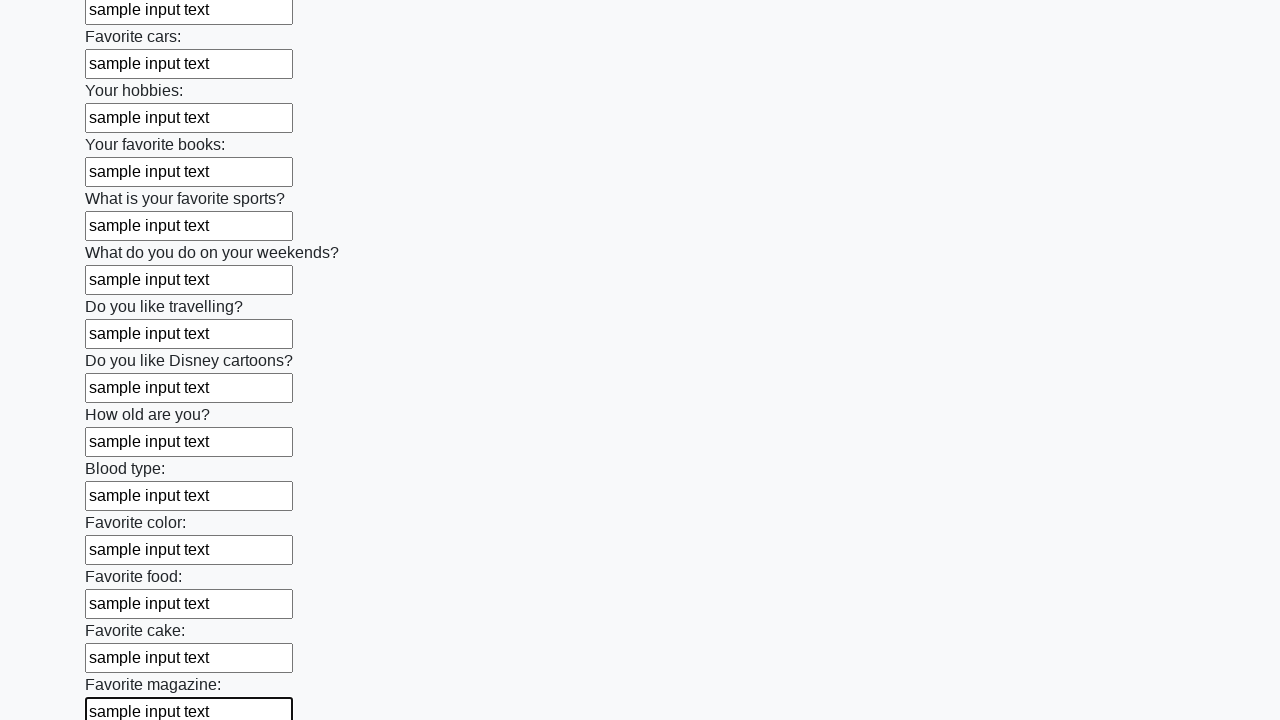

Filled a text input field with 'sample input text' on [type='text'] >> nth=23
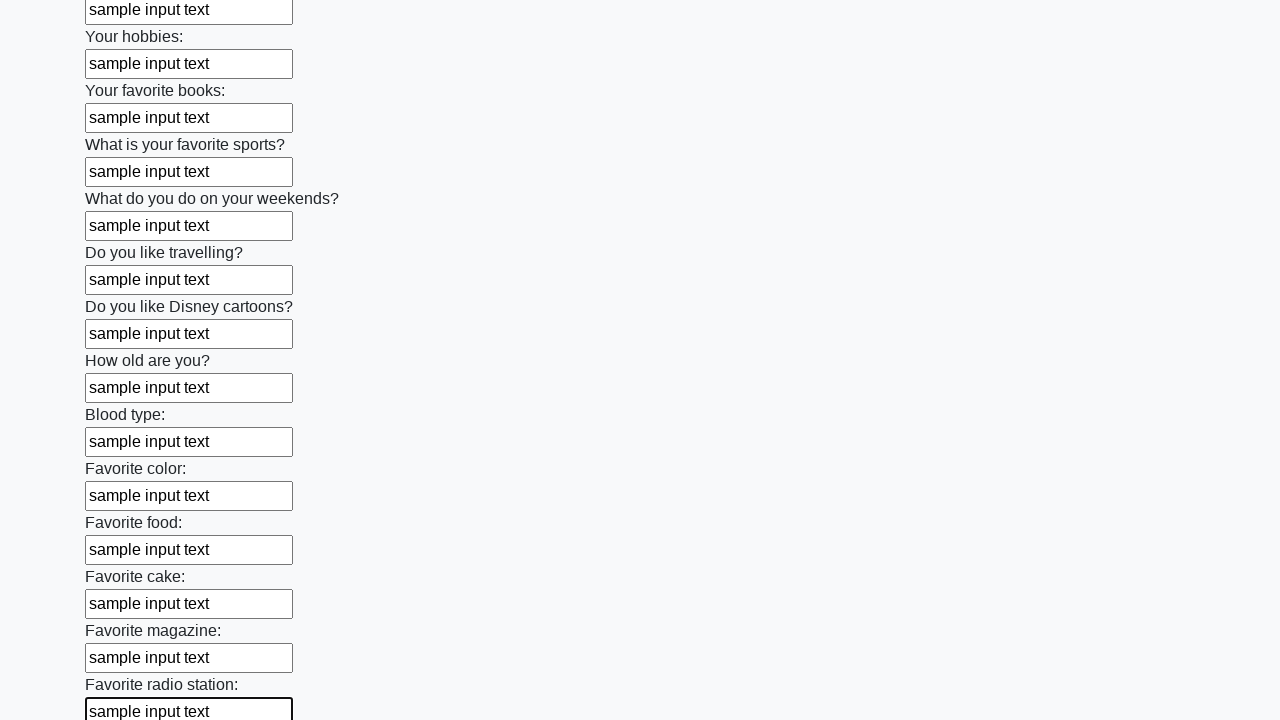

Filled a text input field with 'sample input text' on [type='text'] >> nth=24
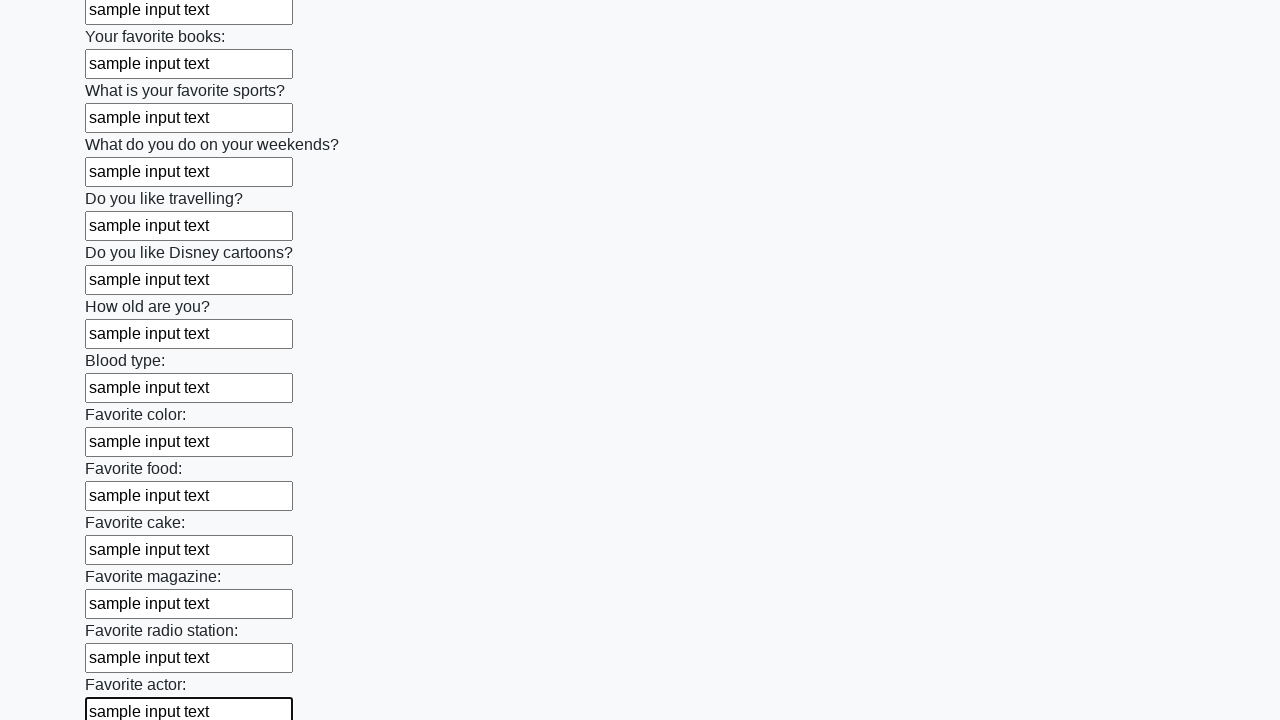

Filled a text input field with 'sample input text' on [type='text'] >> nth=25
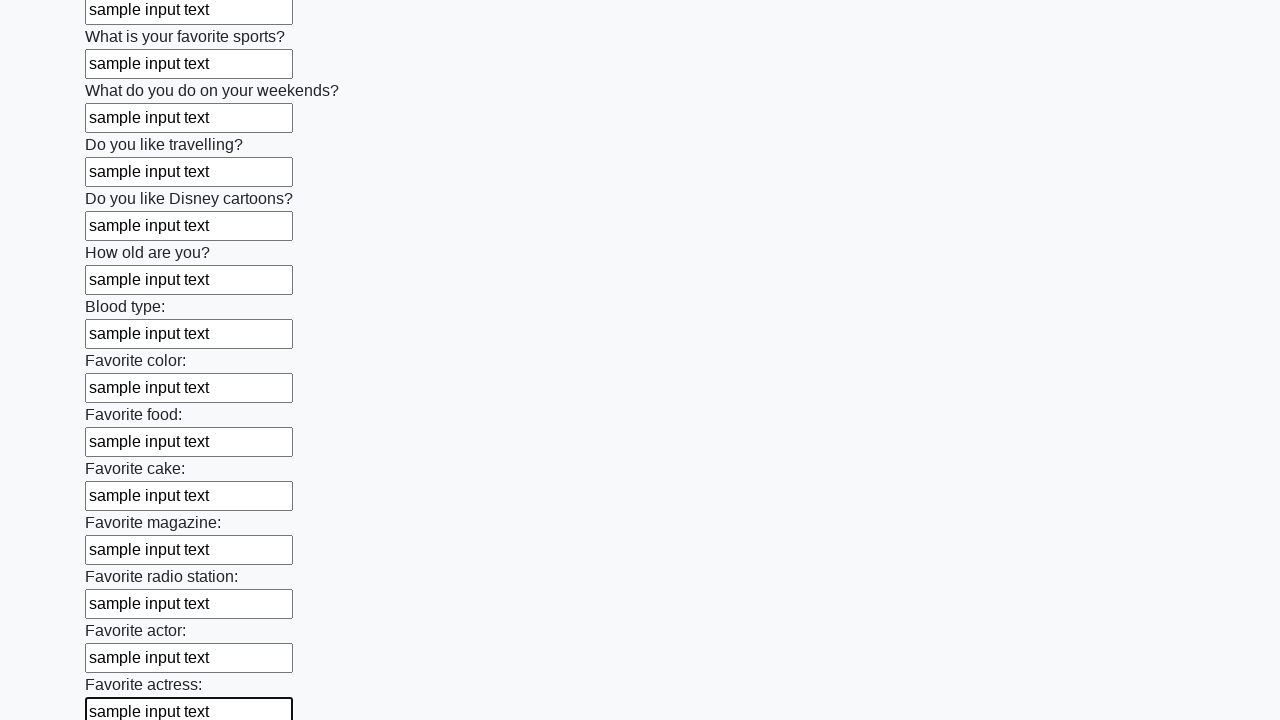

Filled a text input field with 'sample input text' on [type='text'] >> nth=26
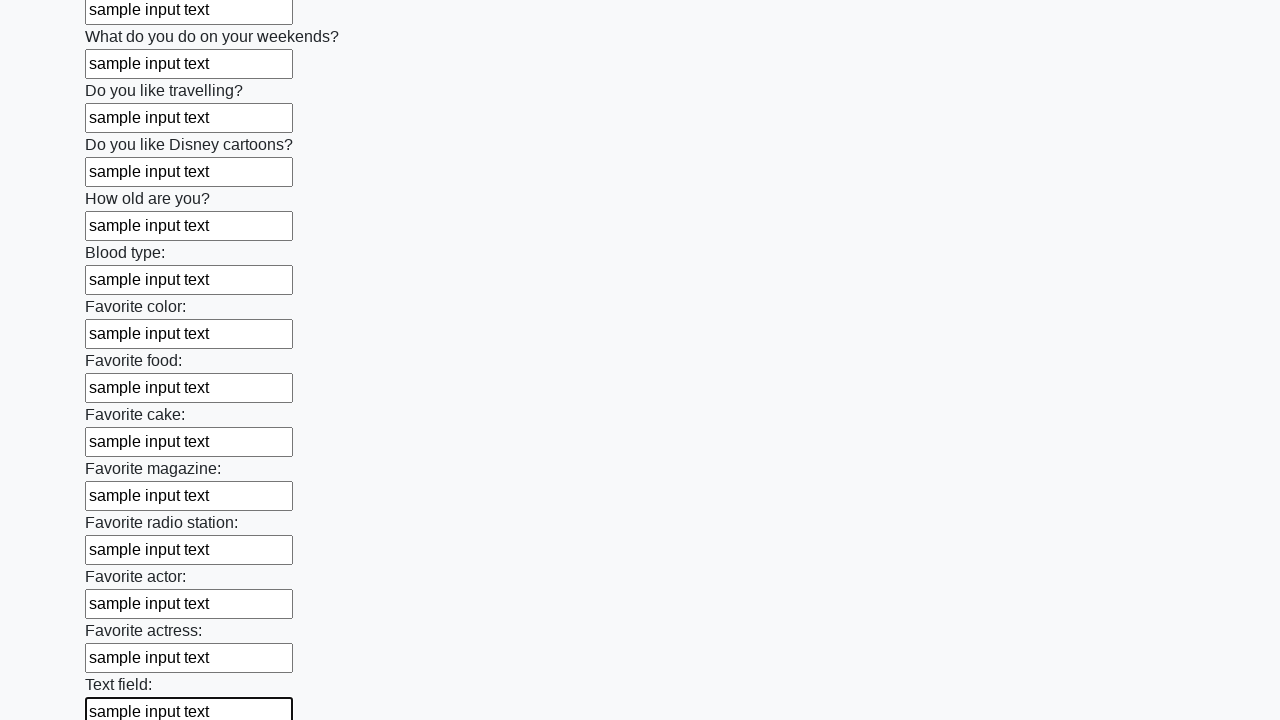

Filled a text input field with 'sample input text' on [type='text'] >> nth=27
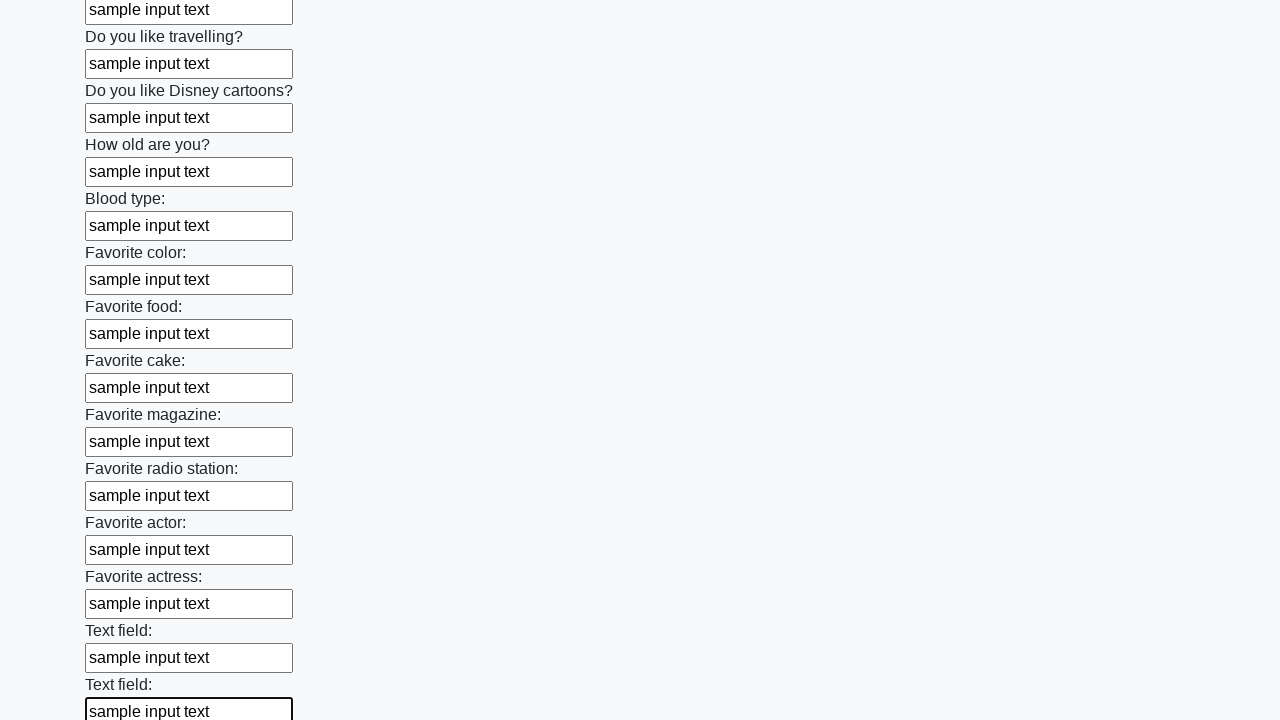

Filled a text input field with 'sample input text' on [type='text'] >> nth=28
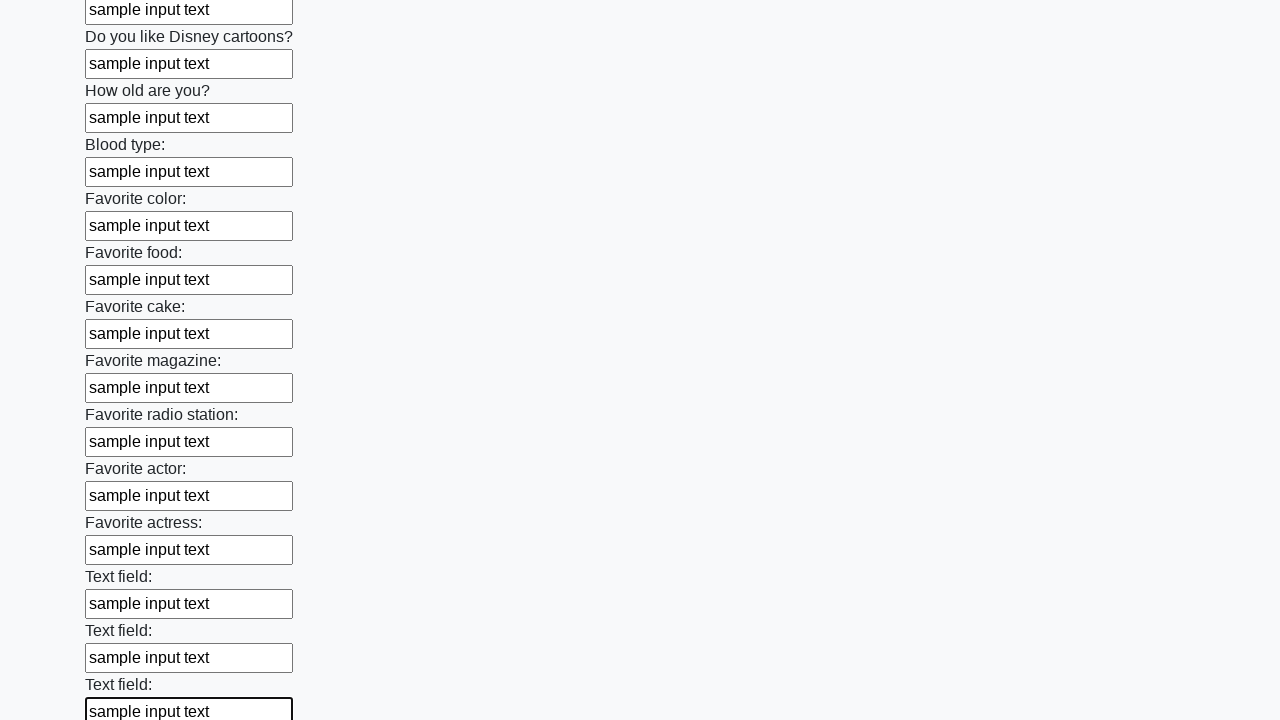

Filled a text input field with 'sample input text' on [type='text'] >> nth=29
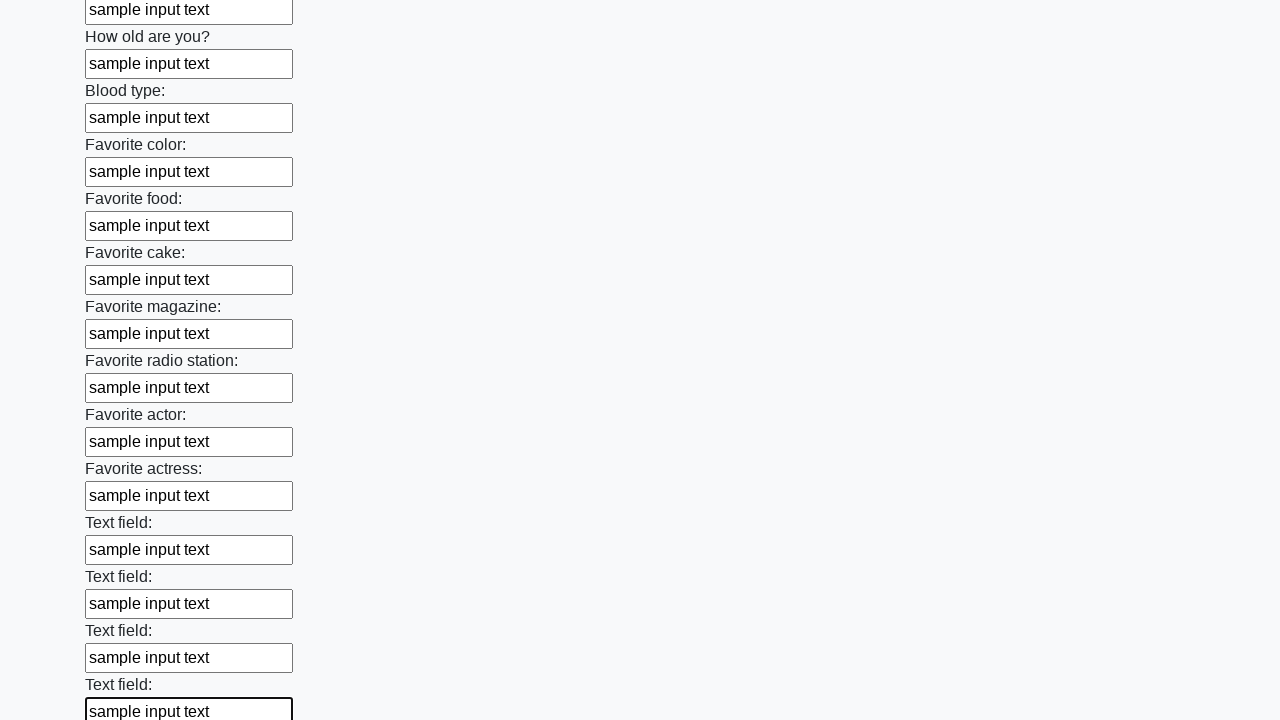

Filled a text input field with 'sample input text' on [type='text'] >> nth=30
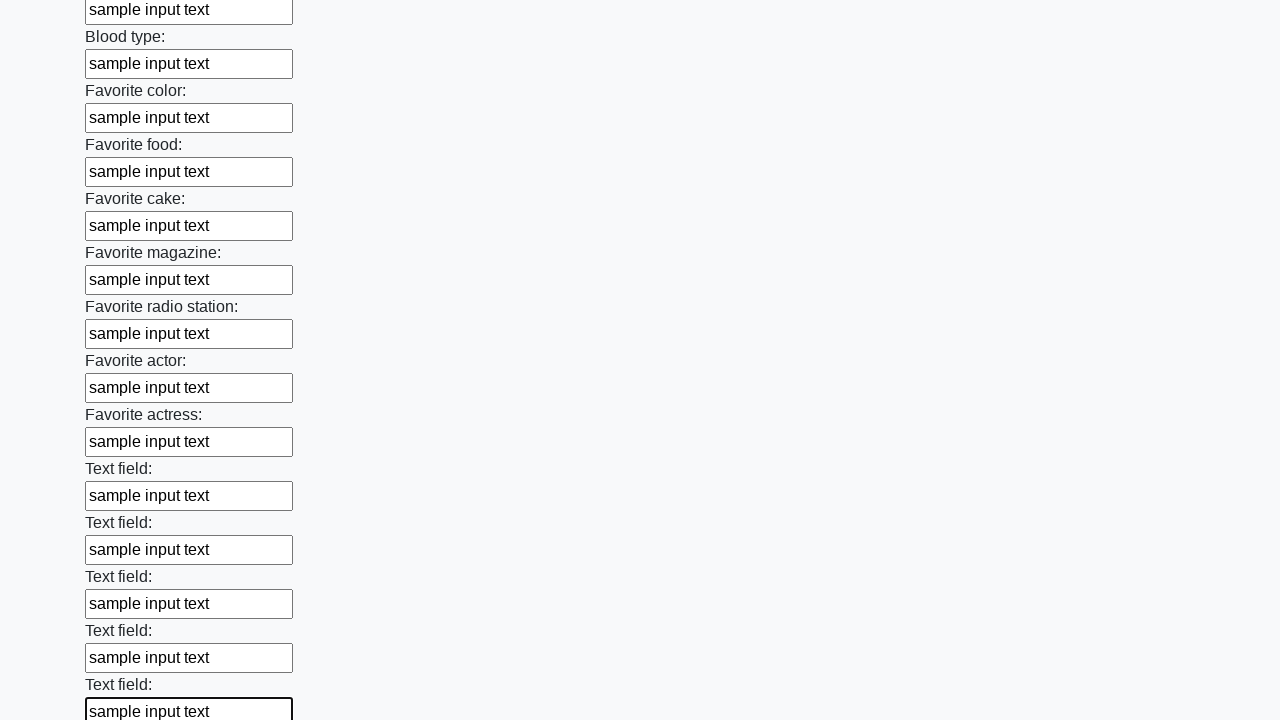

Filled a text input field with 'sample input text' on [type='text'] >> nth=31
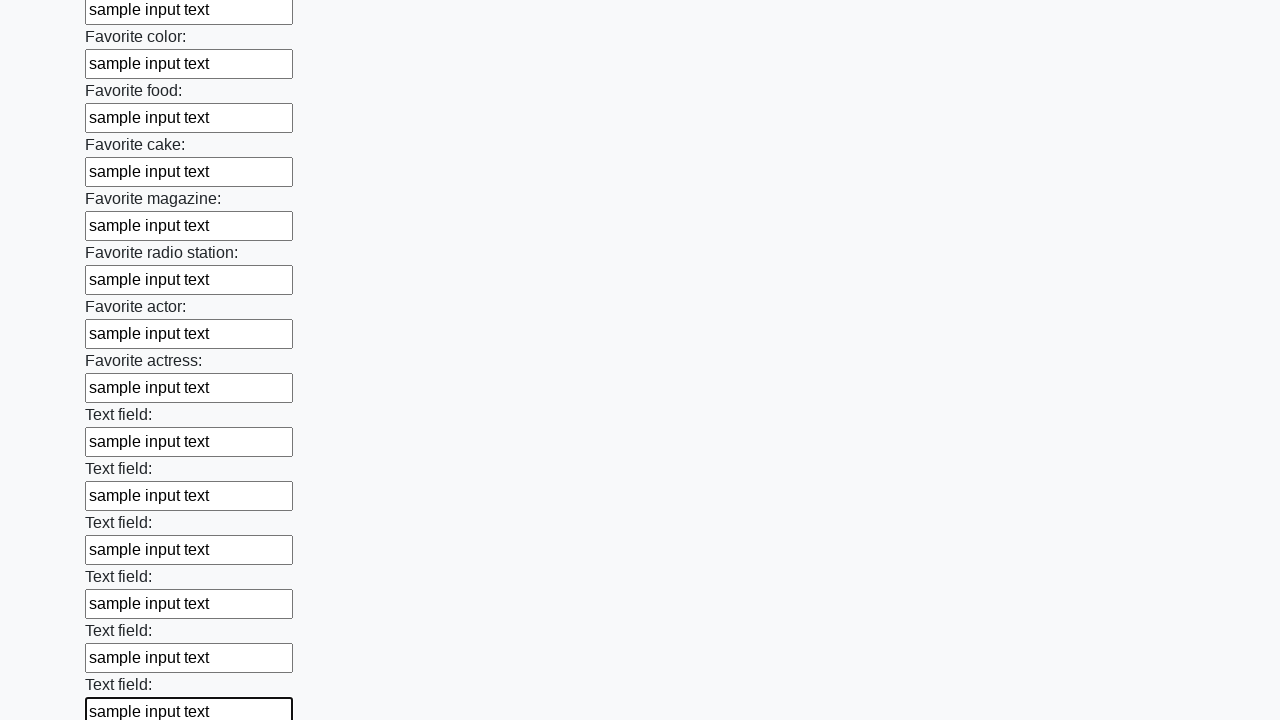

Filled a text input field with 'sample input text' on [type='text'] >> nth=32
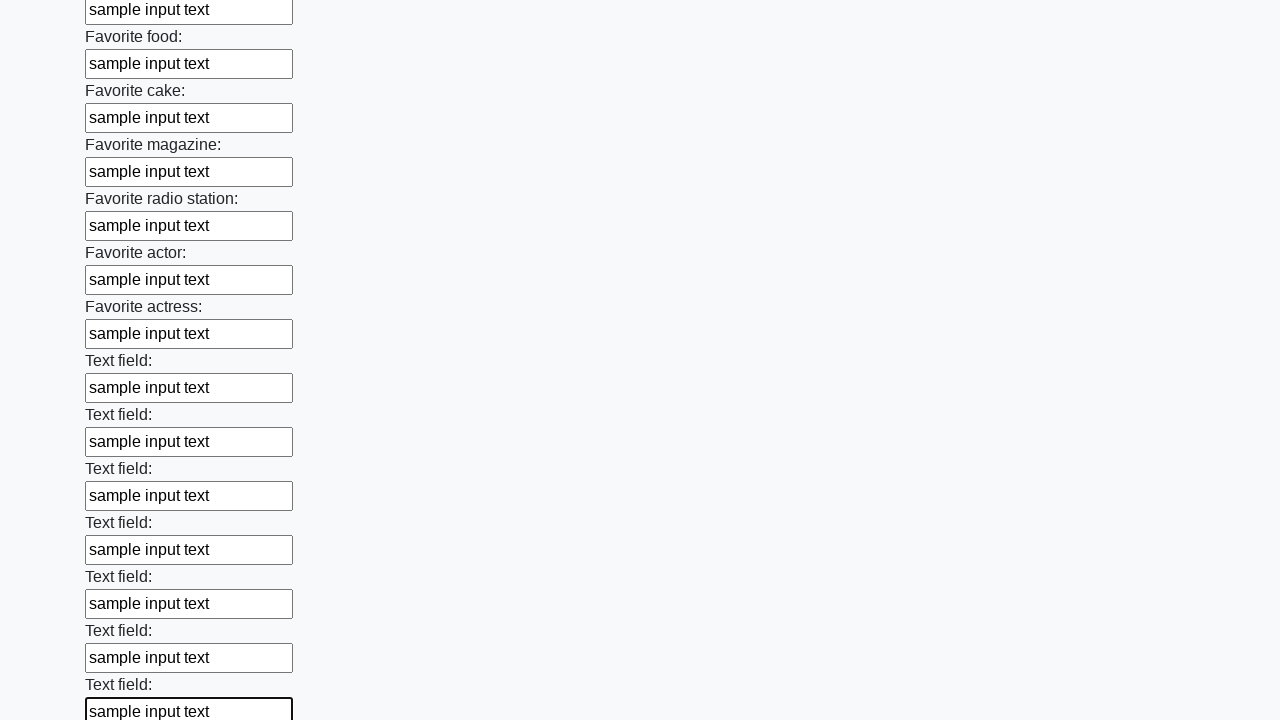

Filled a text input field with 'sample input text' on [type='text'] >> nth=33
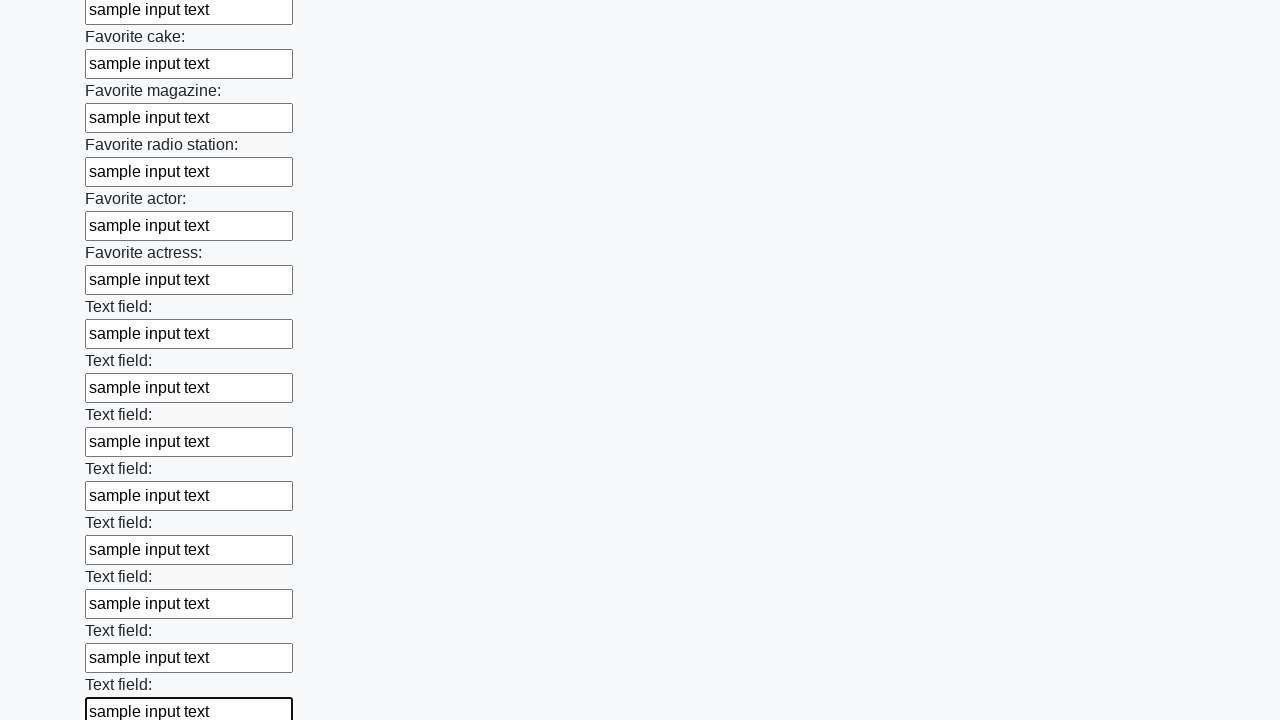

Filled a text input field with 'sample input text' on [type='text'] >> nth=34
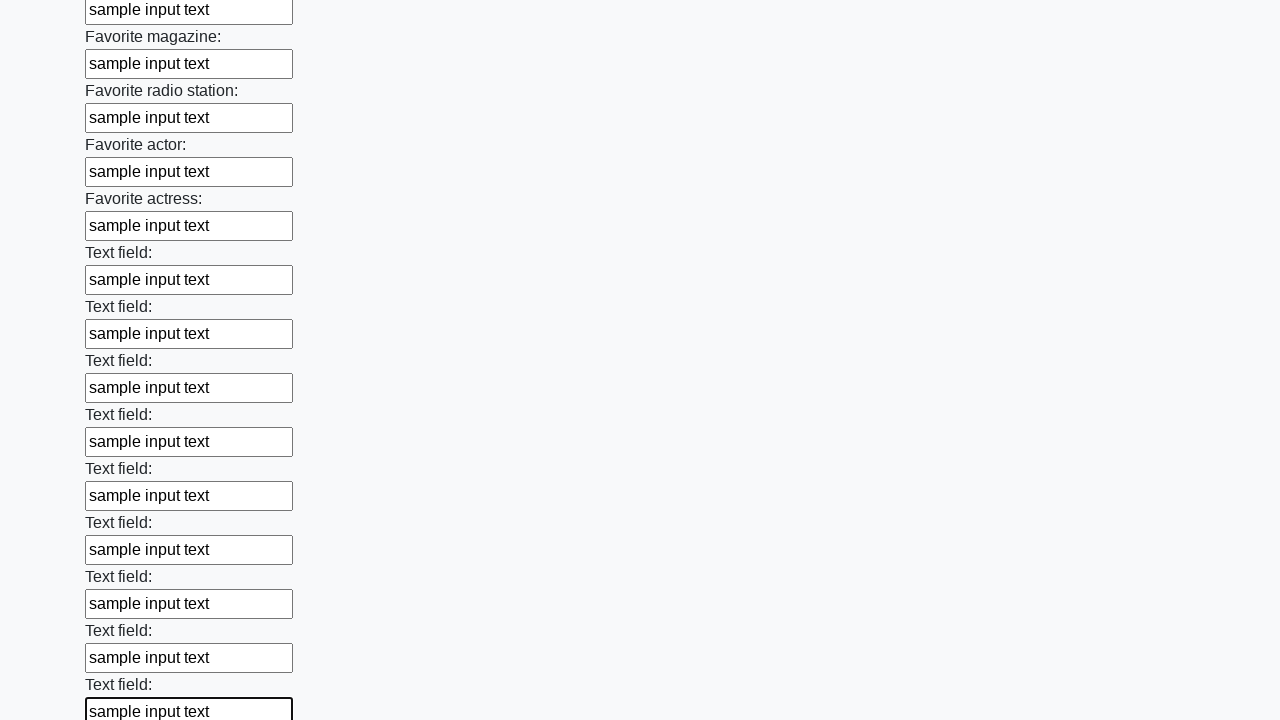

Filled a text input field with 'sample input text' on [type='text'] >> nth=35
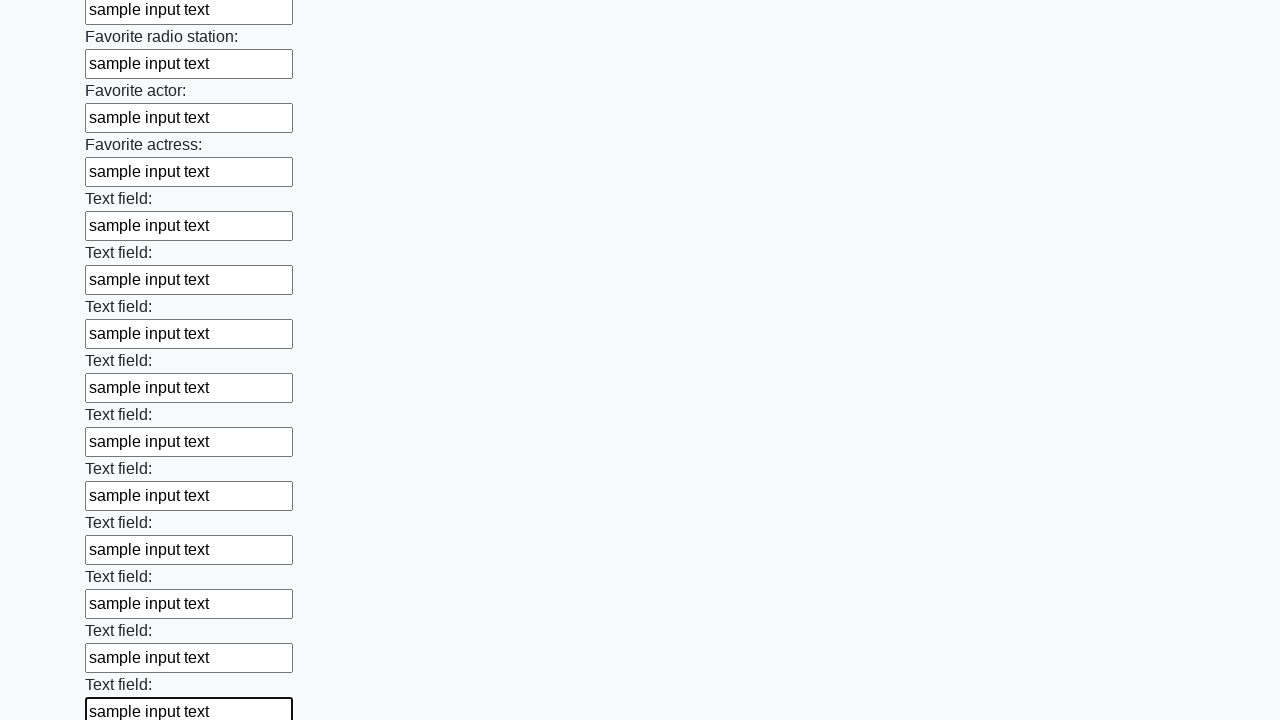

Filled a text input field with 'sample input text' on [type='text'] >> nth=36
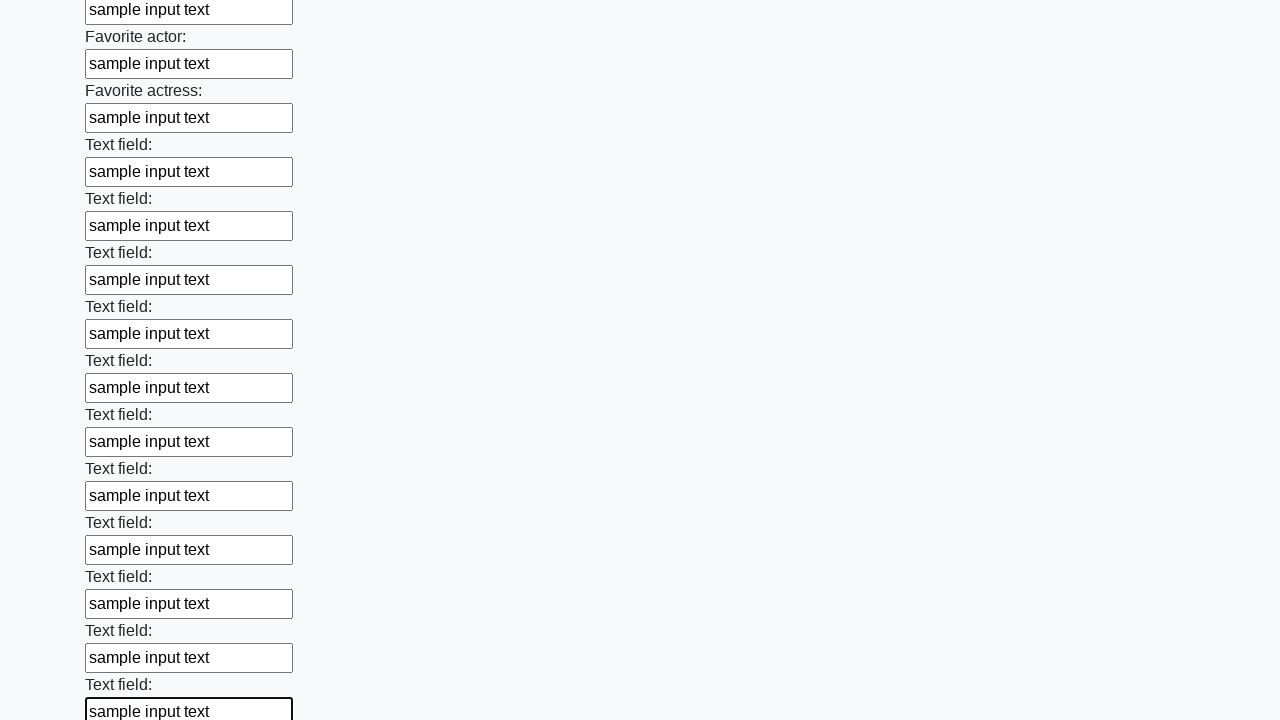

Filled a text input field with 'sample input text' on [type='text'] >> nth=37
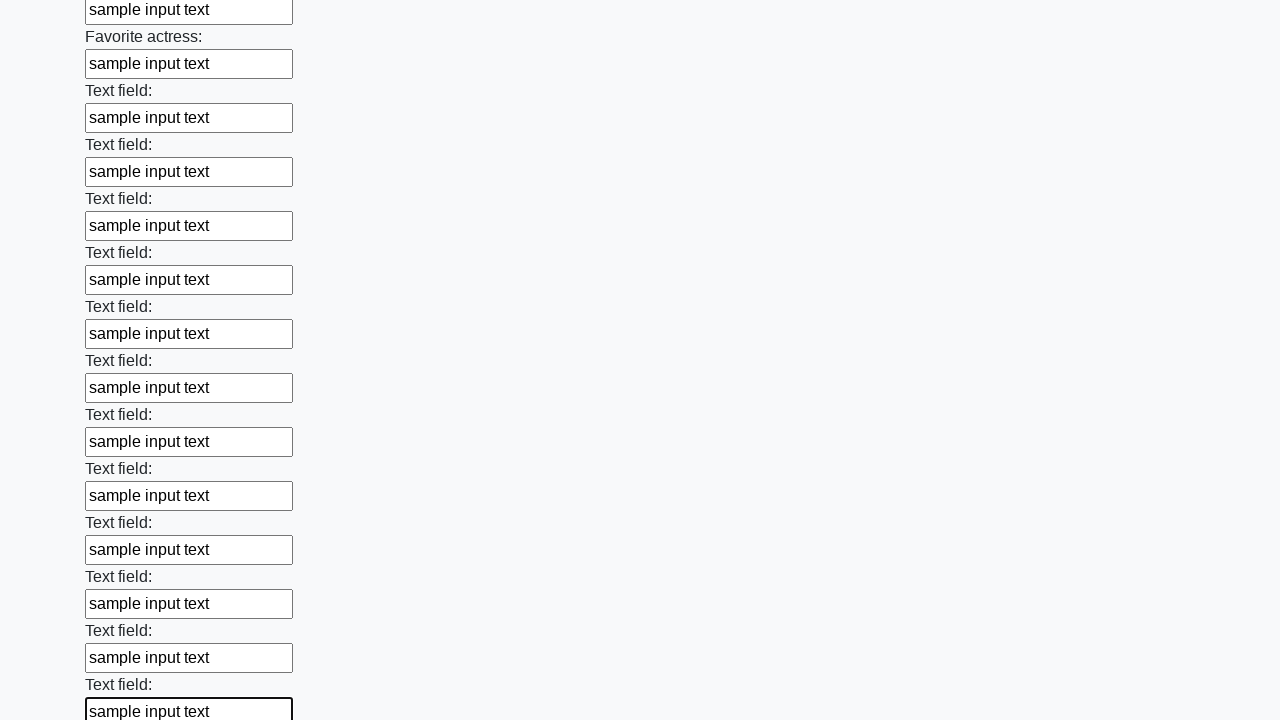

Filled a text input field with 'sample input text' on [type='text'] >> nth=38
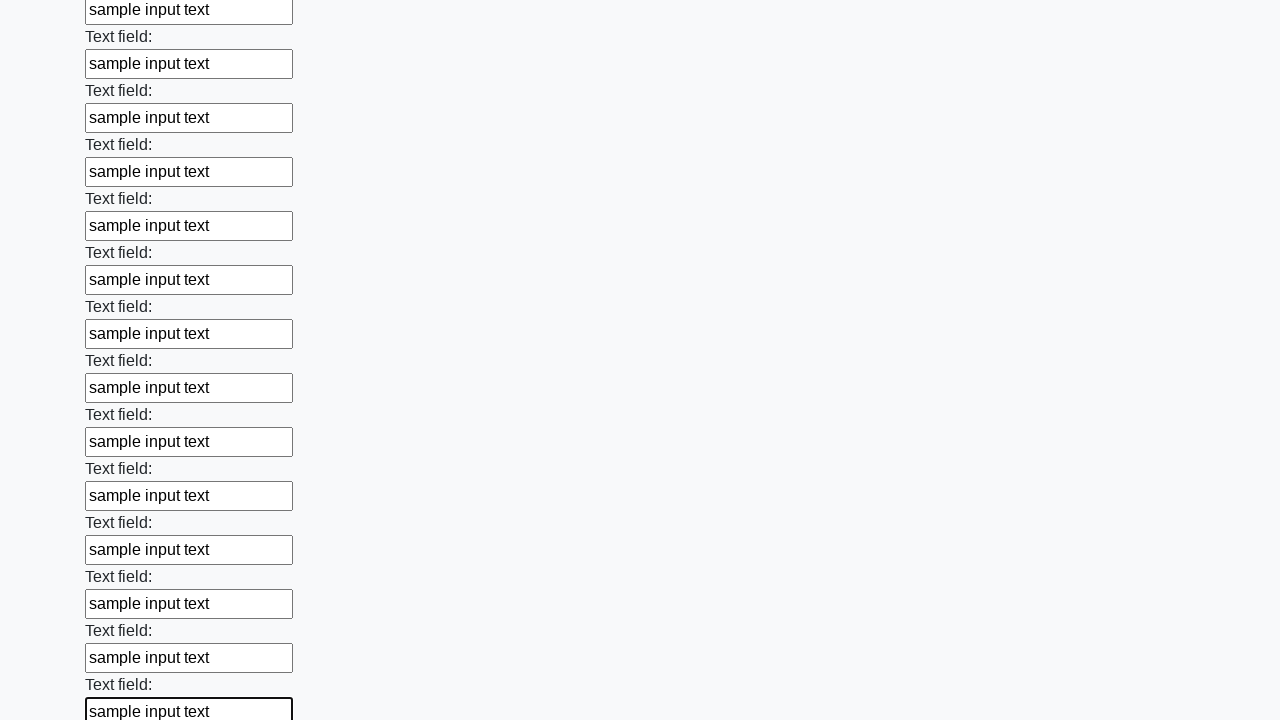

Filled a text input field with 'sample input text' on [type='text'] >> nth=39
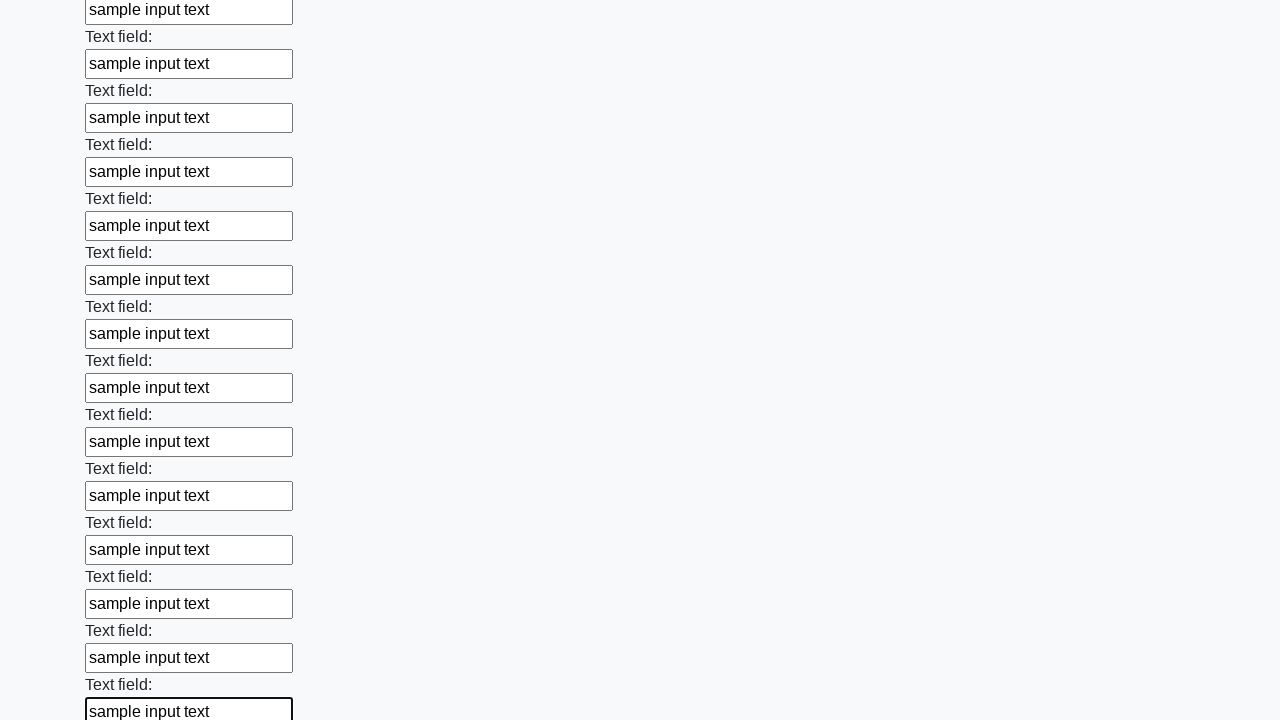

Filled a text input field with 'sample input text' on [type='text'] >> nth=40
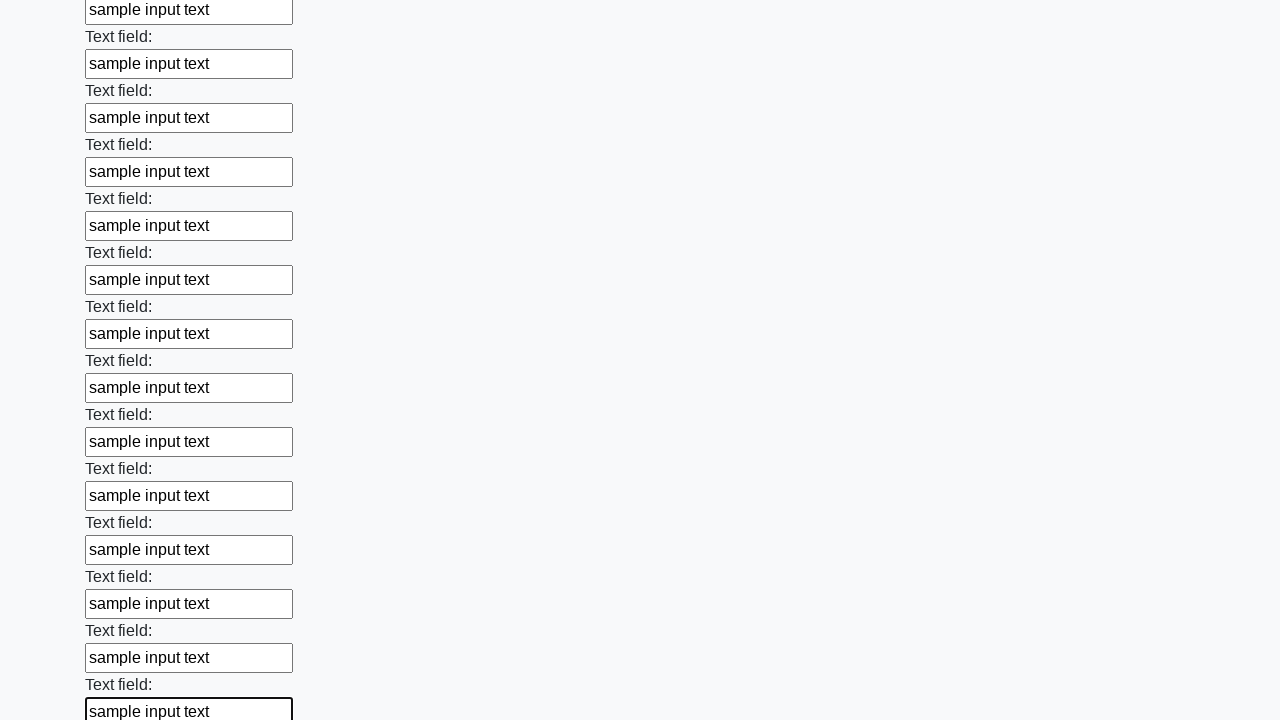

Filled a text input field with 'sample input text' on [type='text'] >> nth=41
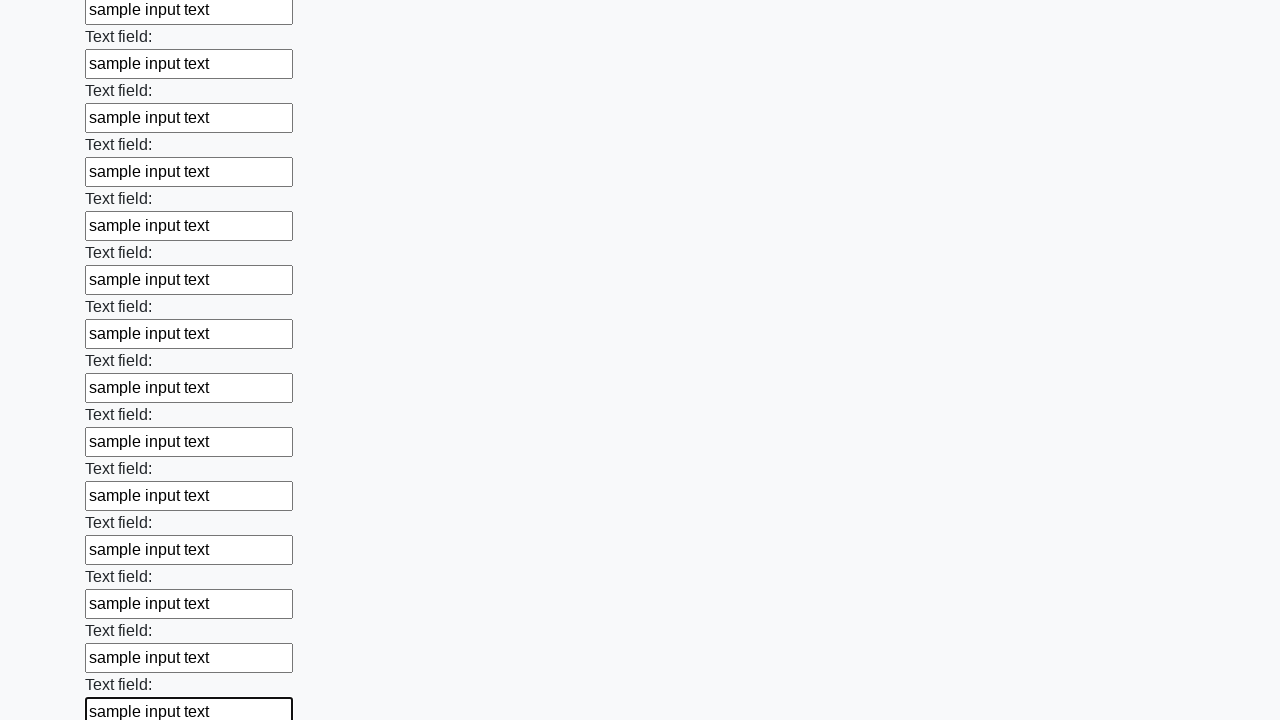

Filled a text input field with 'sample input text' on [type='text'] >> nth=42
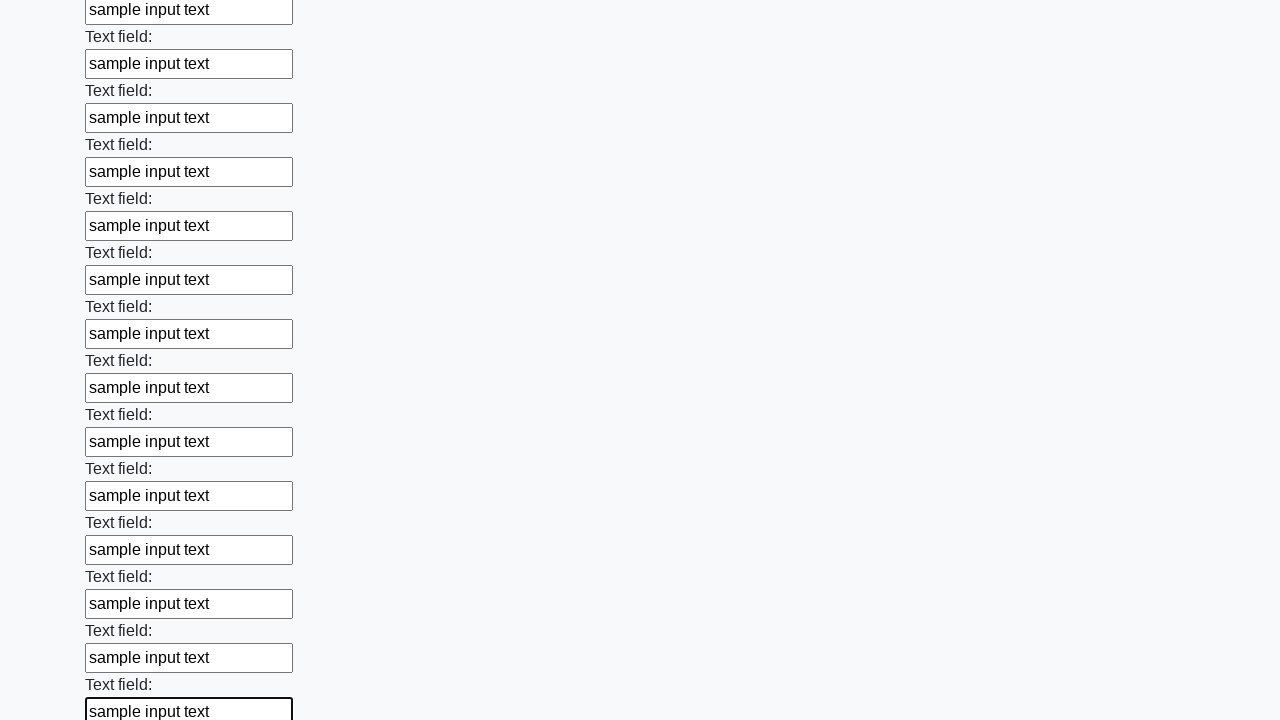

Filled a text input field with 'sample input text' on [type='text'] >> nth=43
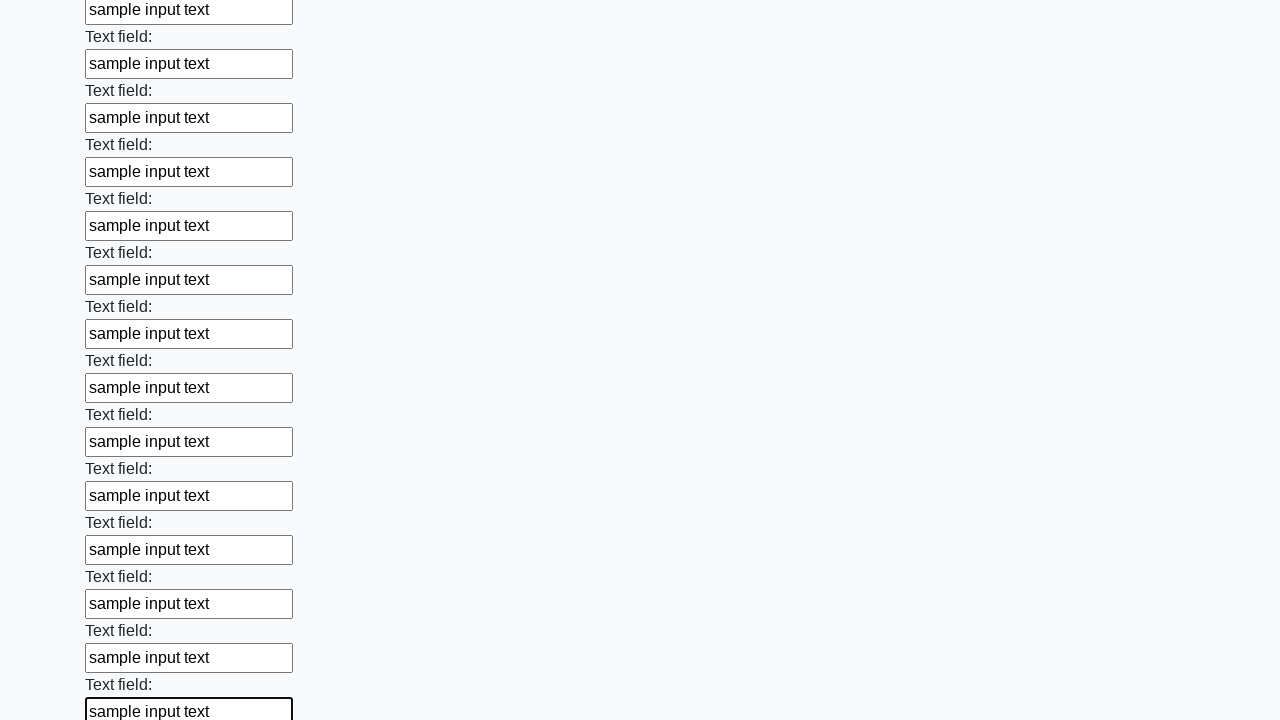

Filled a text input field with 'sample input text' on [type='text'] >> nth=44
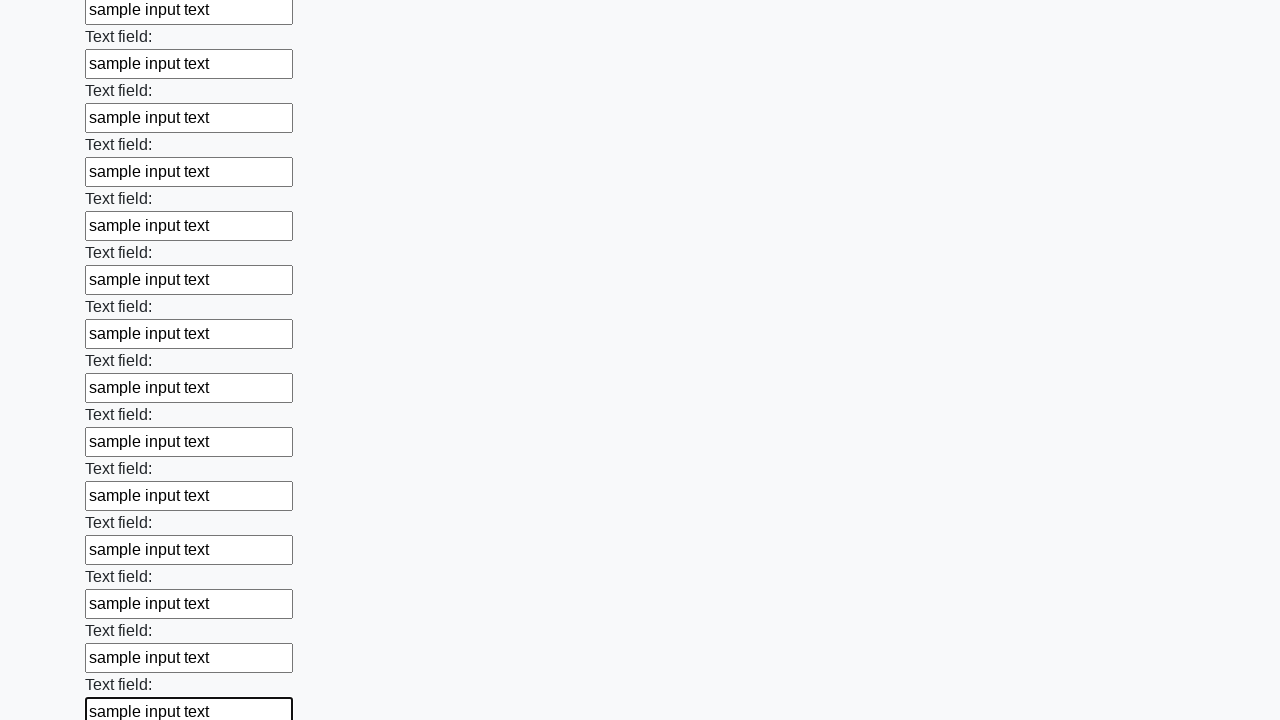

Filled a text input field with 'sample input text' on [type='text'] >> nth=45
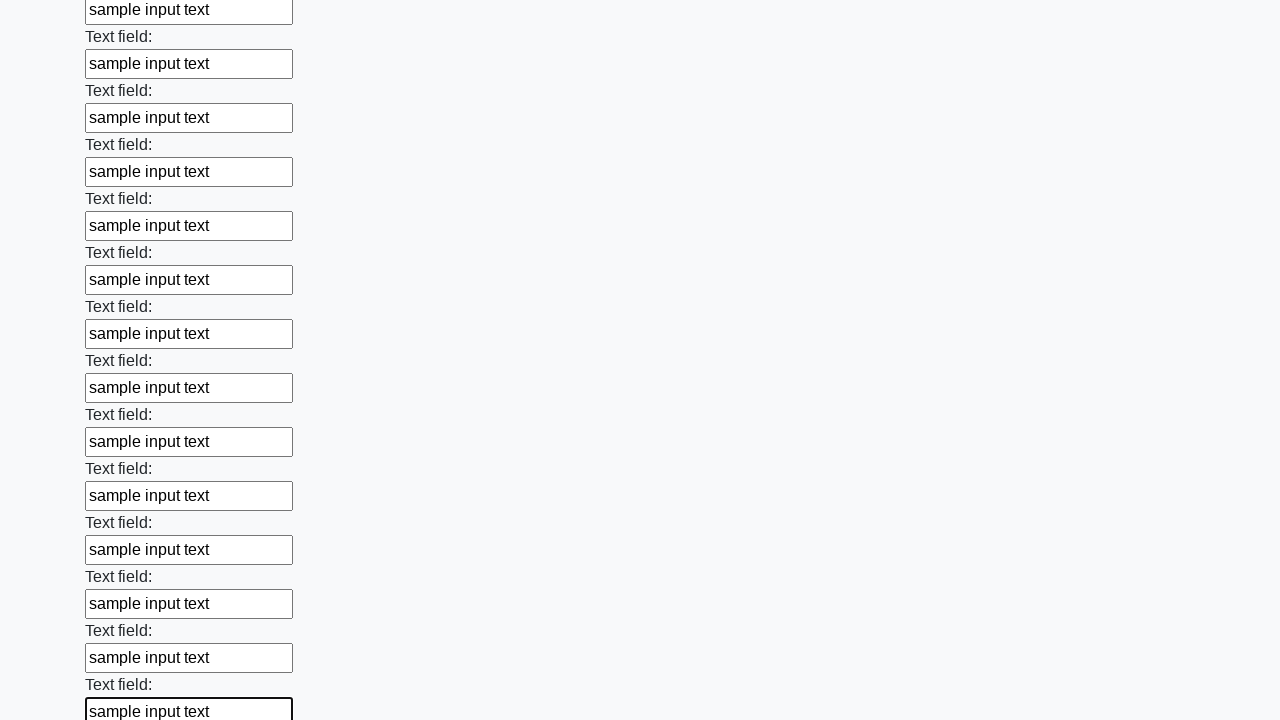

Filled a text input field with 'sample input text' on [type='text'] >> nth=46
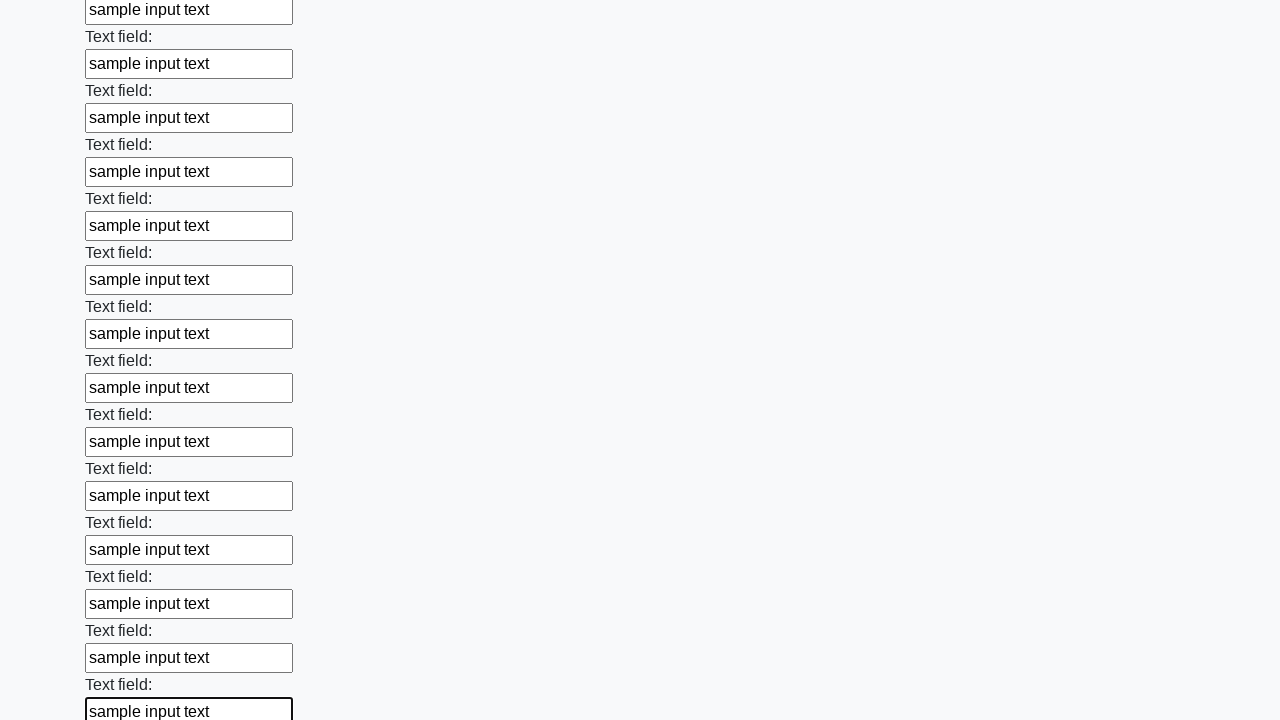

Filled a text input field with 'sample input text' on [type='text'] >> nth=47
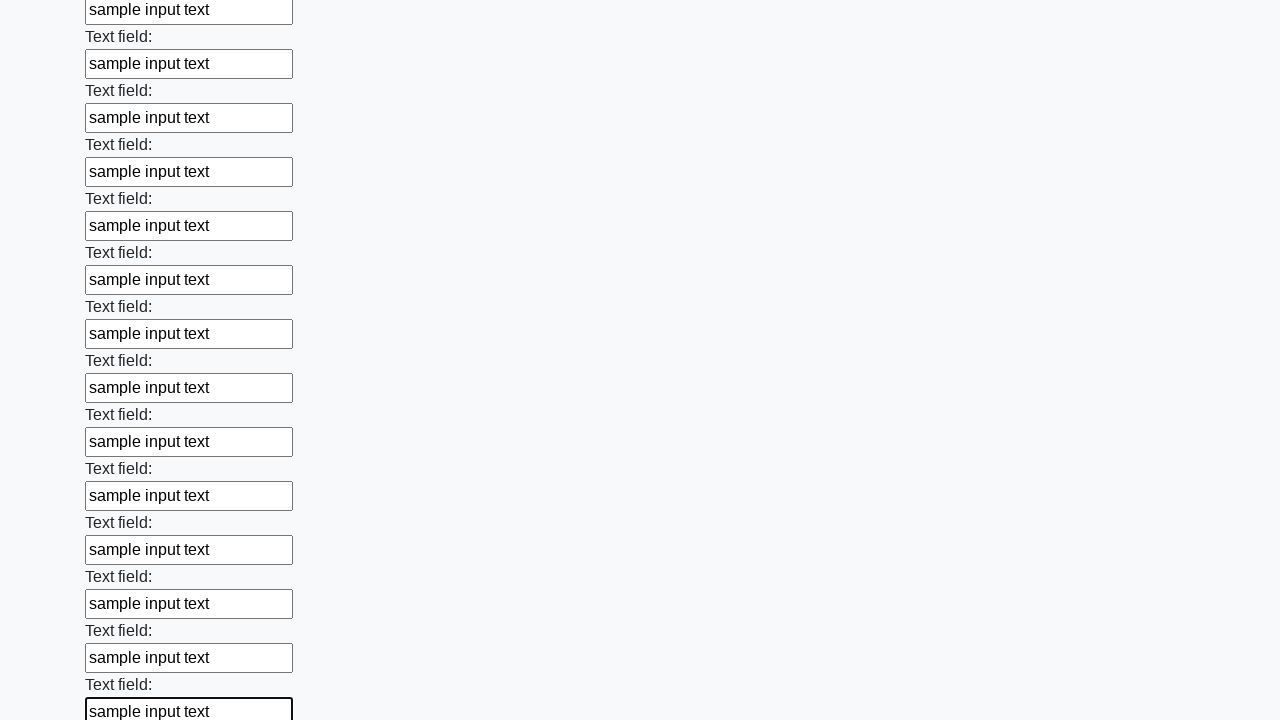

Filled a text input field with 'sample input text' on [type='text'] >> nth=48
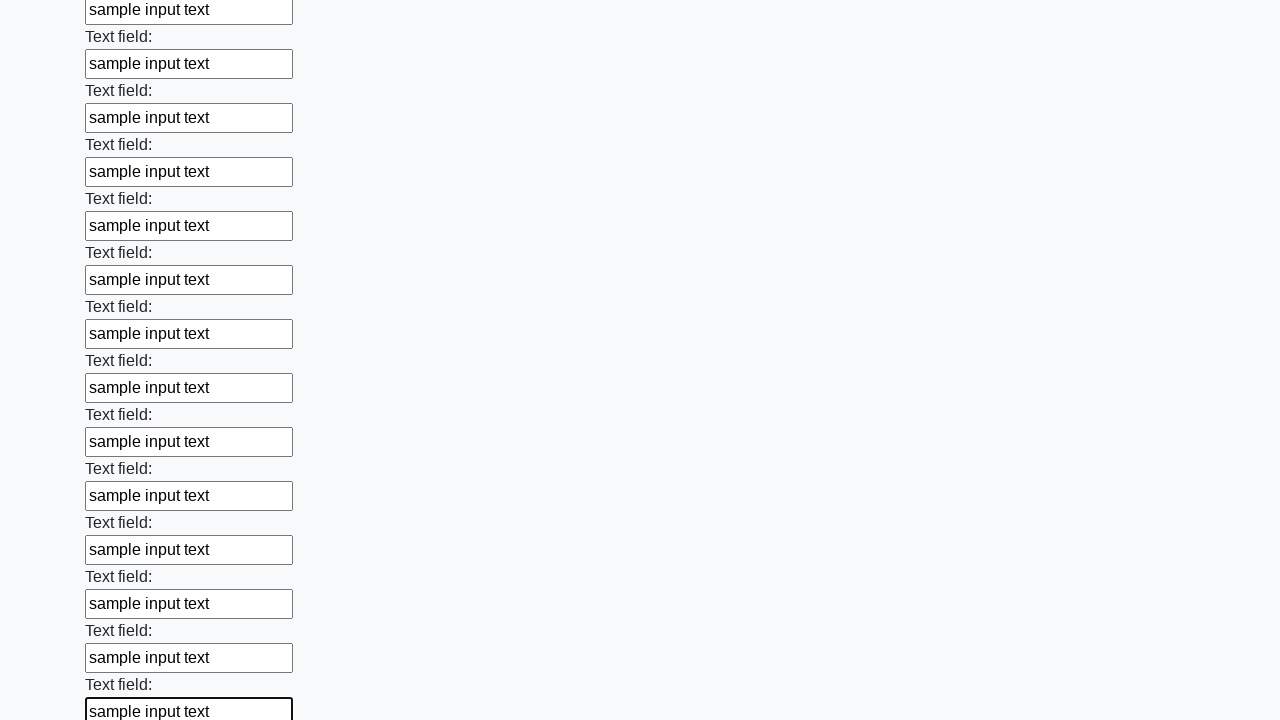

Filled a text input field with 'sample input text' on [type='text'] >> nth=49
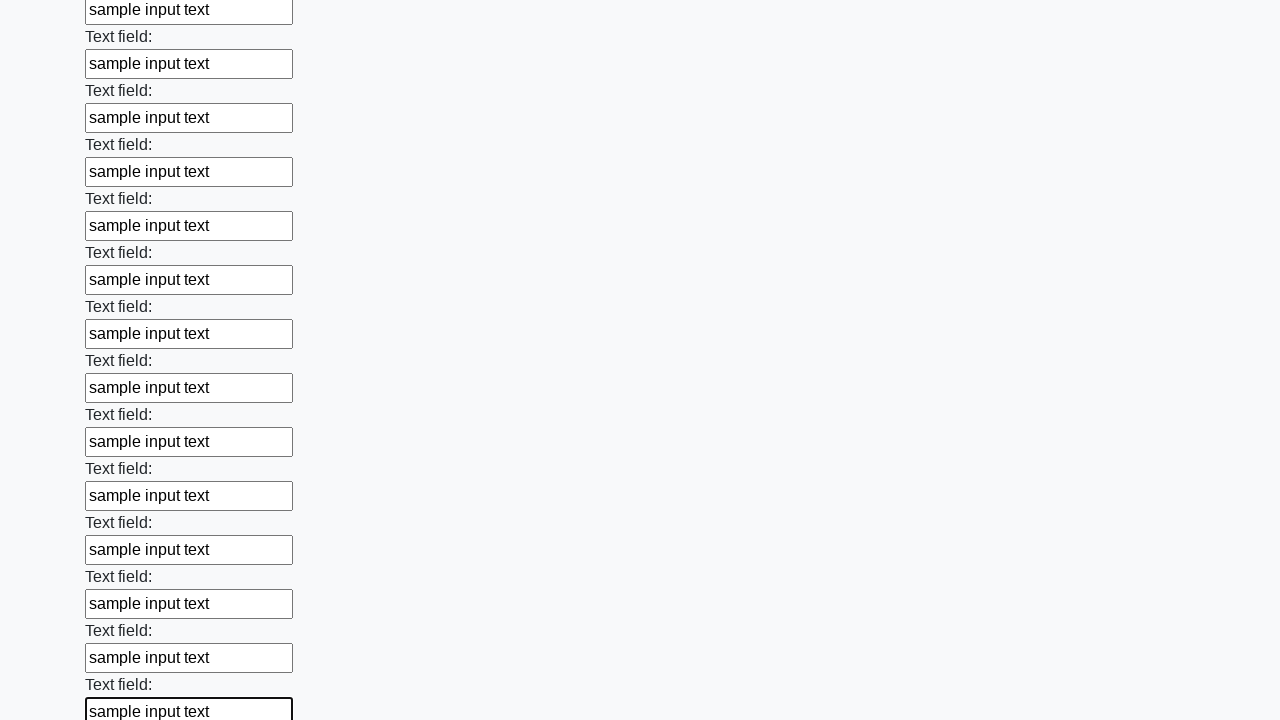

Filled a text input field with 'sample input text' on [type='text'] >> nth=50
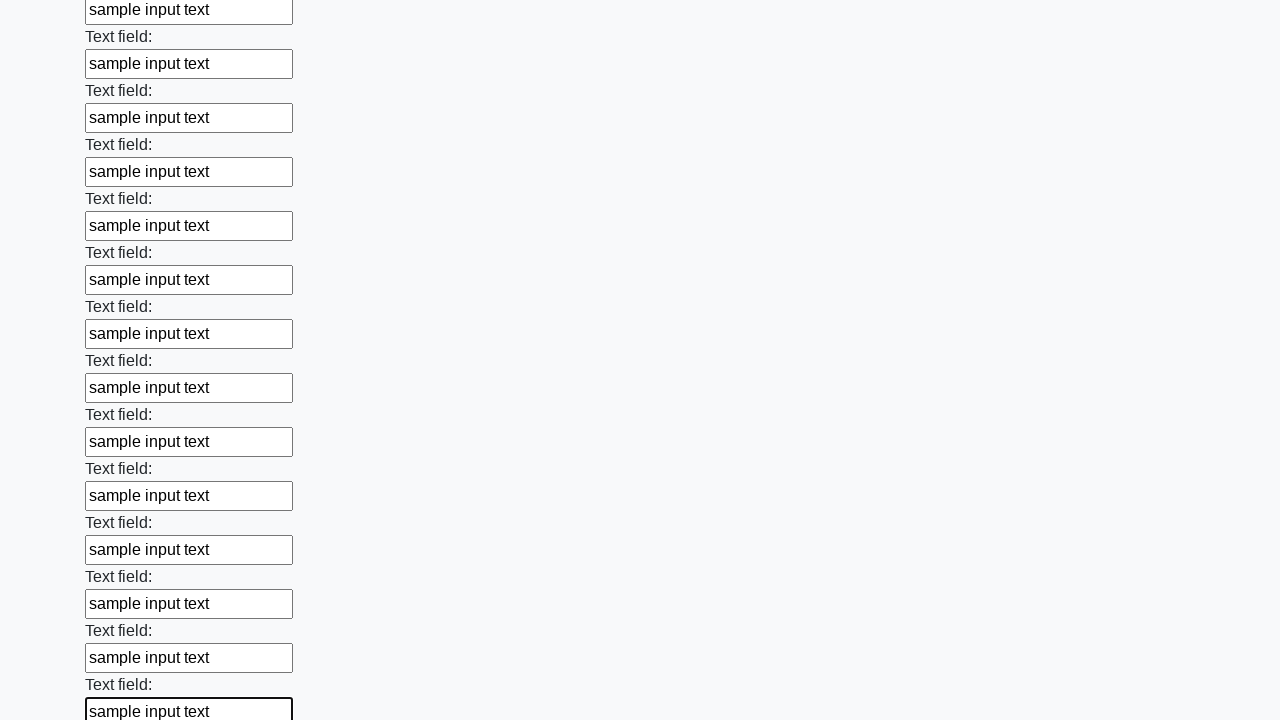

Filled a text input field with 'sample input text' on [type='text'] >> nth=51
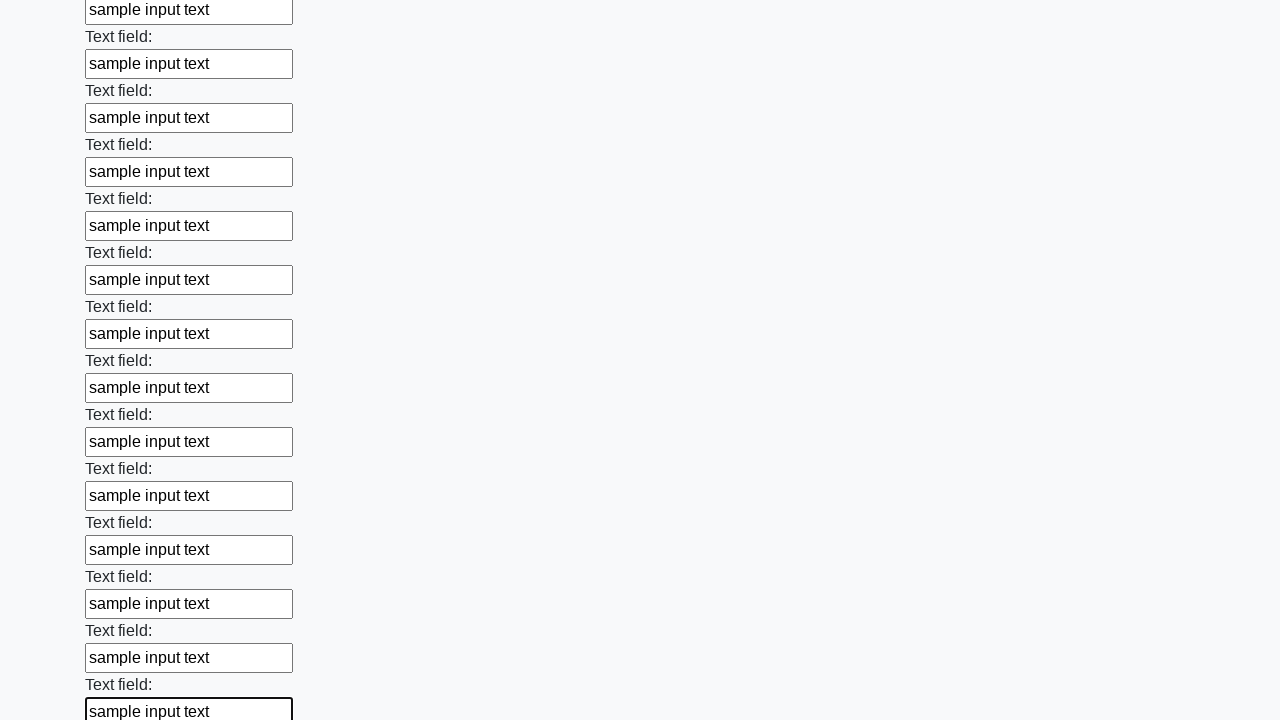

Filled a text input field with 'sample input text' on [type='text'] >> nth=52
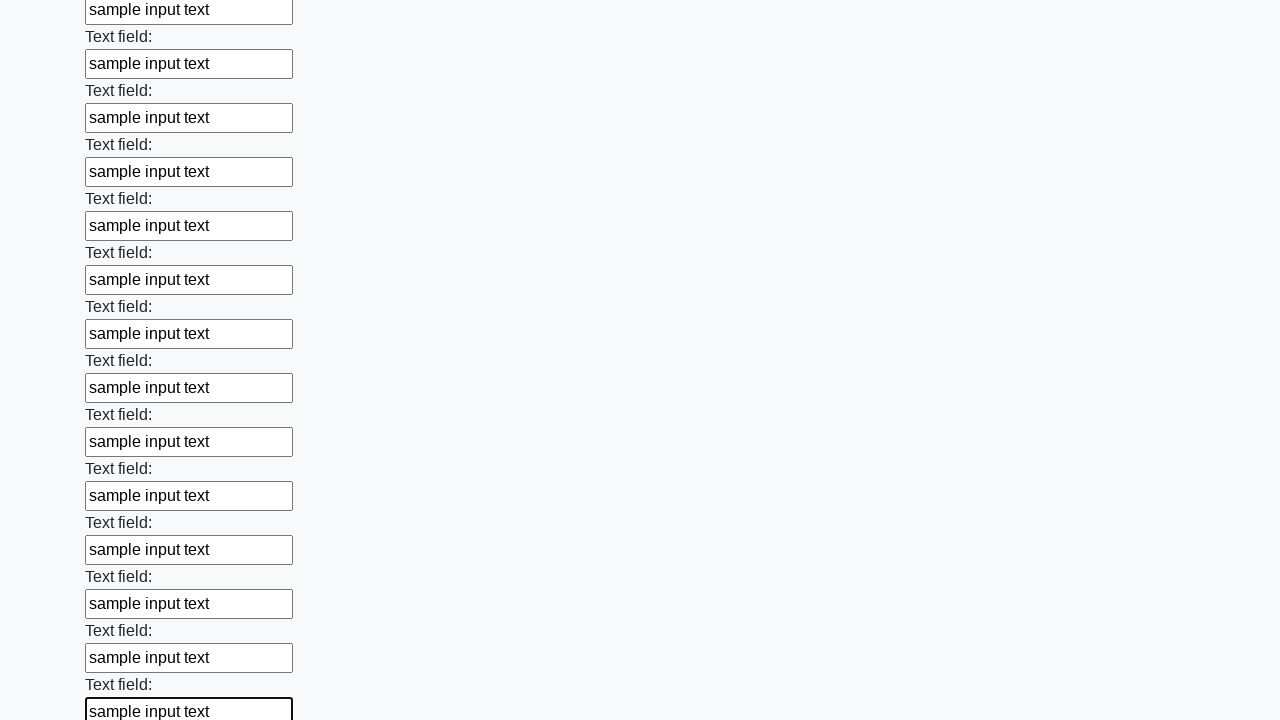

Filled a text input field with 'sample input text' on [type='text'] >> nth=53
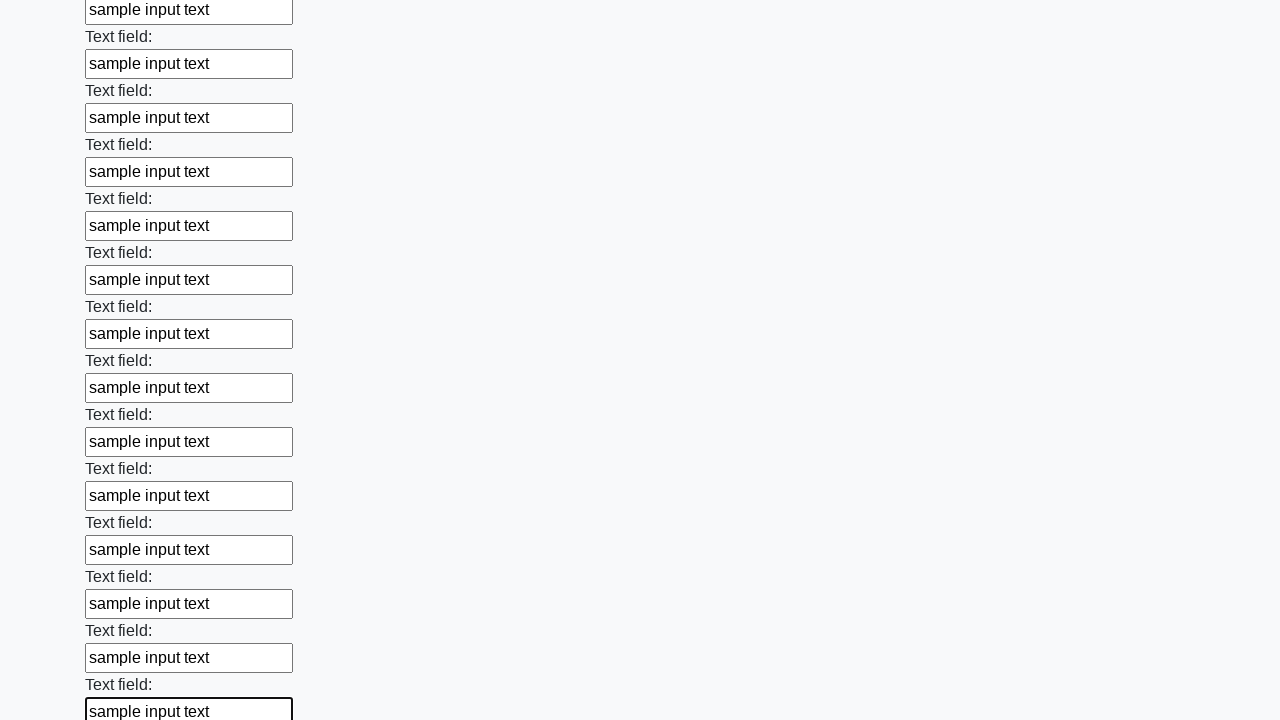

Filled a text input field with 'sample input text' on [type='text'] >> nth=54
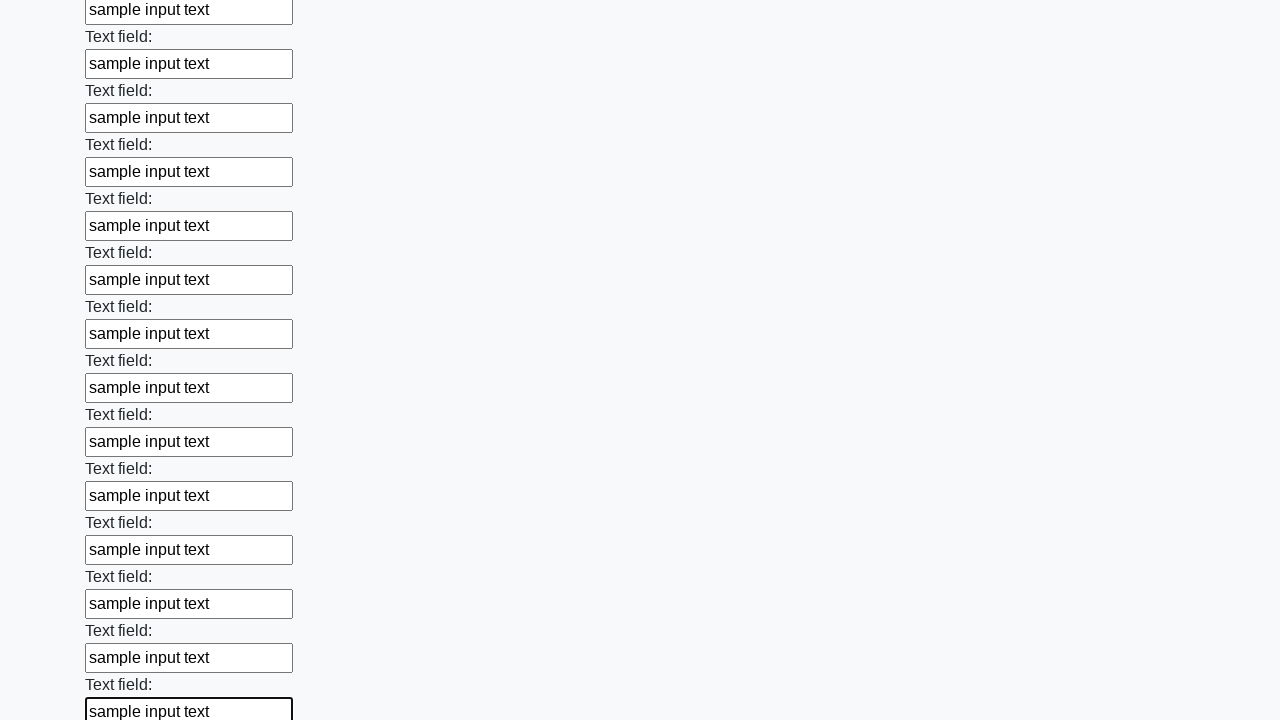

Filled a text input field with 'sample input text' on [type='text'] >> nth=55
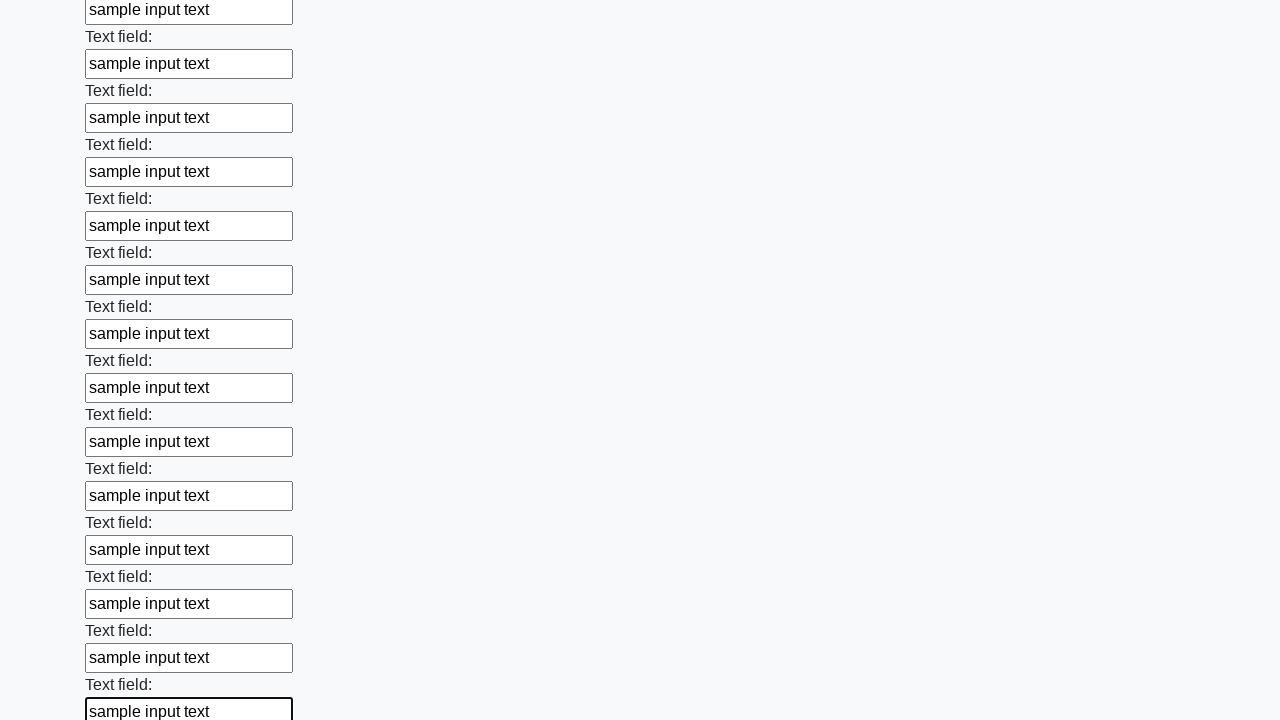

Filled a text input field with 'sample input text' on [type='text'] >> nth=56
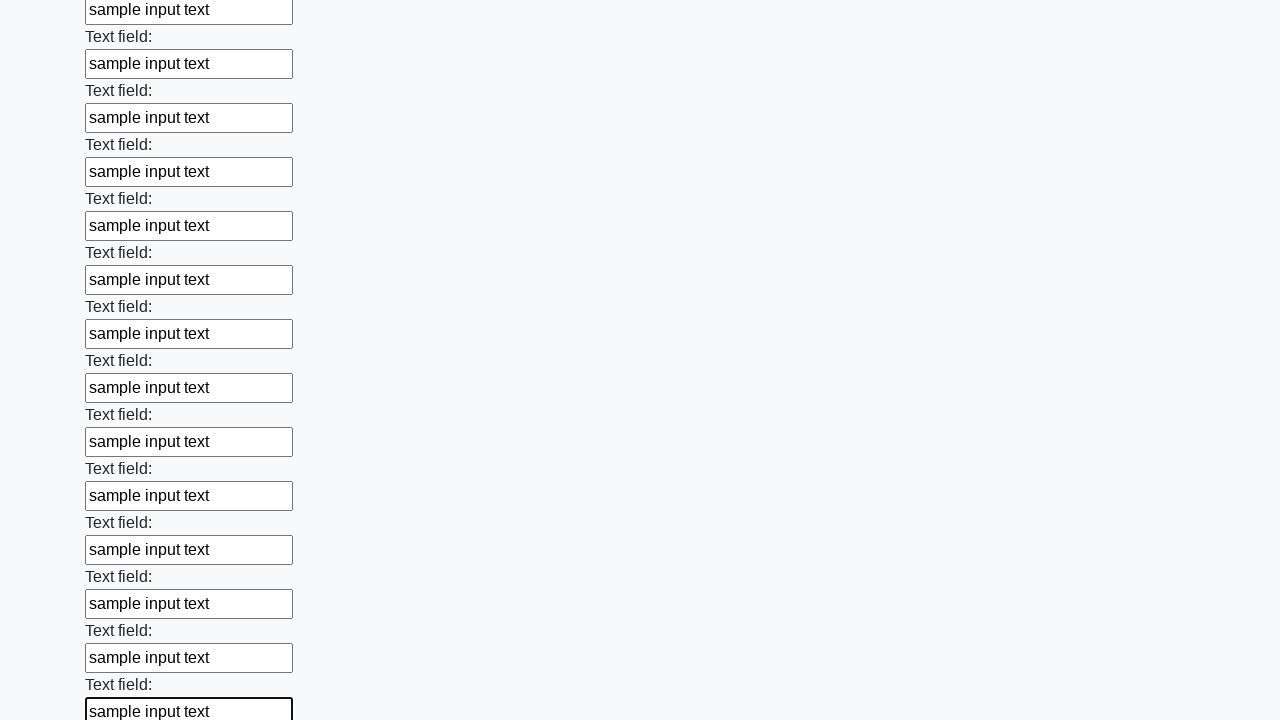

Filled a text input field with 'sample input text' on [type='text'] >> nth=57
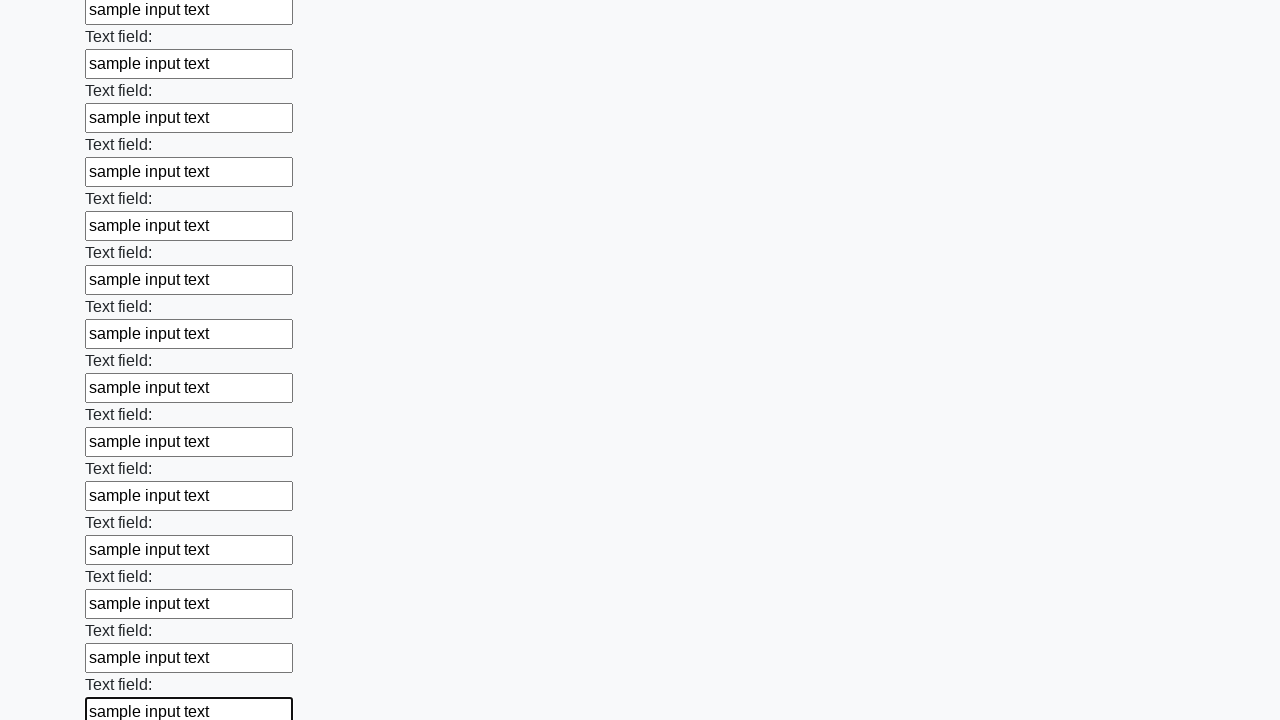

Filled a text input field with 'sample input text' on [type='text'] >> nth=58
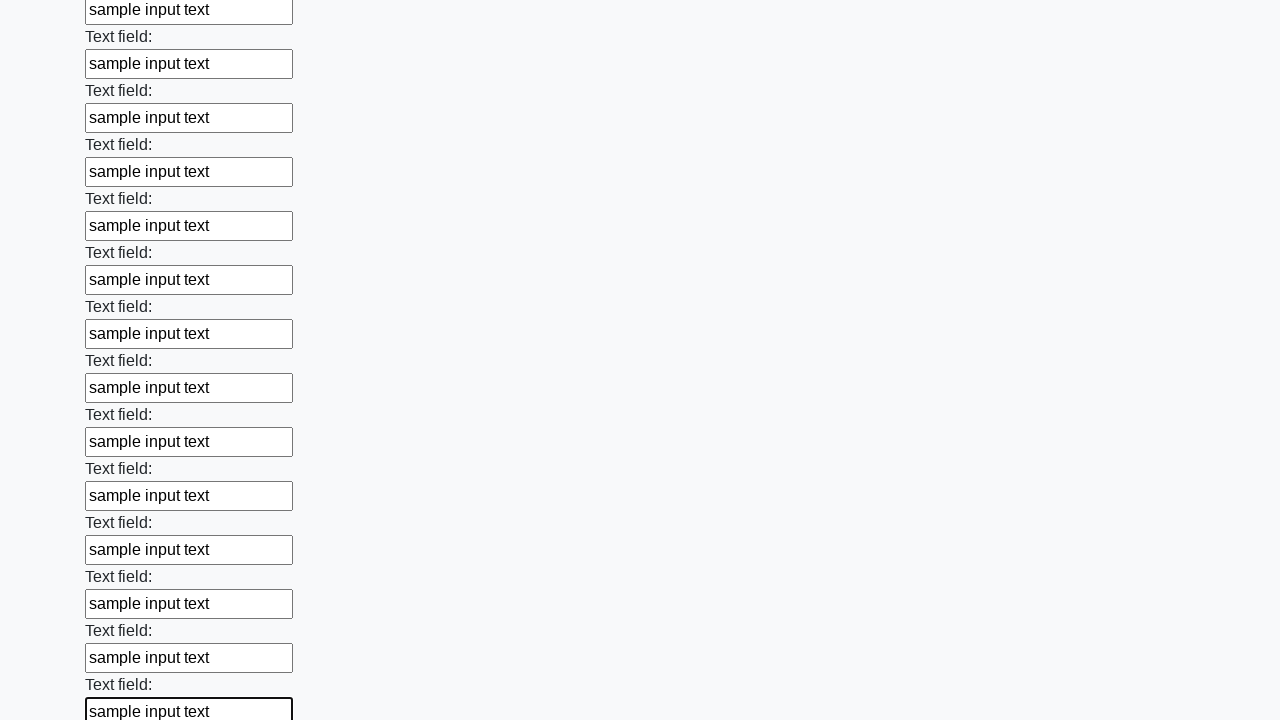

Filled a text input field with 'sample input text' on [type='text'] >> nth=59
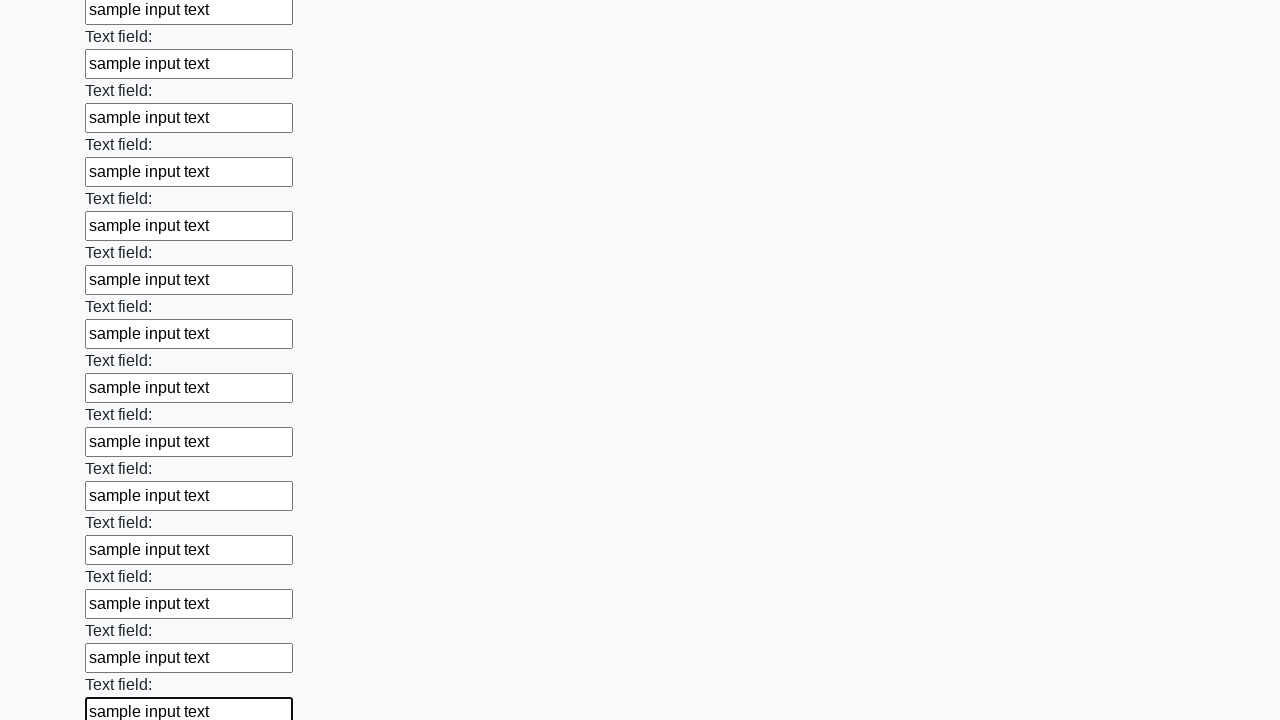

Filled a text input field with 'sample input text' on [type='text'] >> nth=60
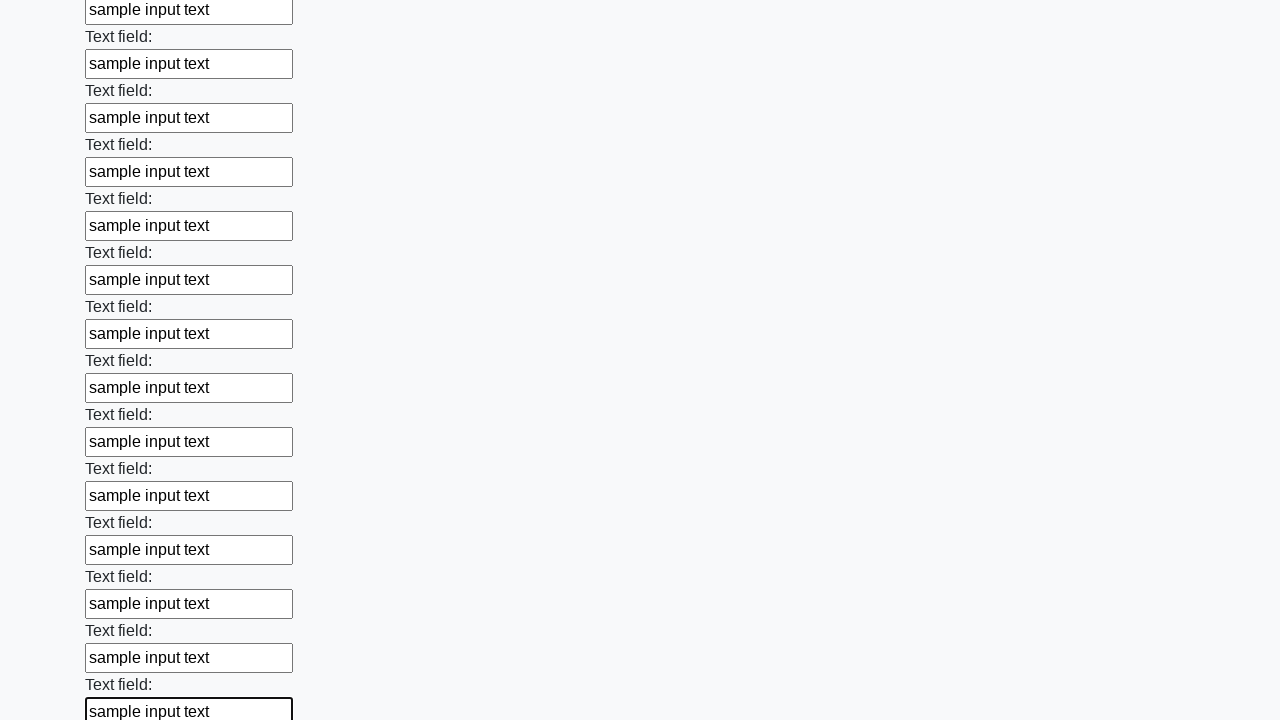

Filled a text input field with 'sample input text' on [type='text'] >> nth=61
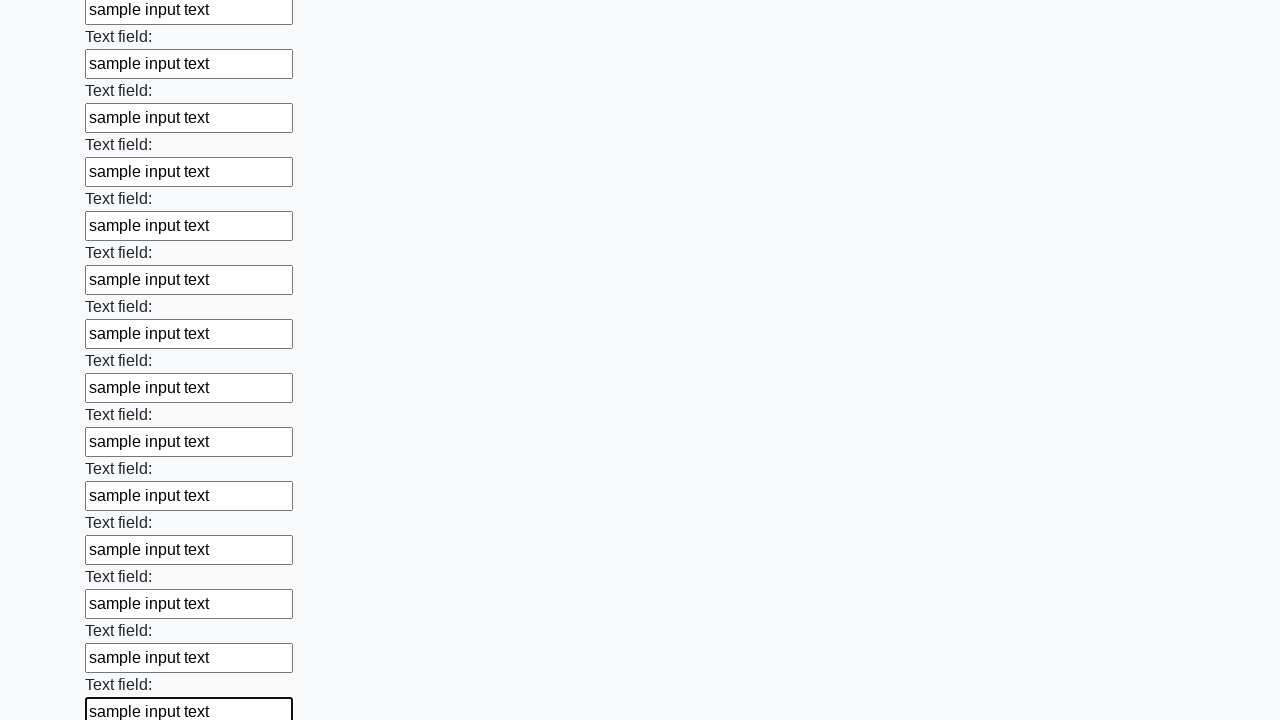

Filled a text input field with 'sample input text' on [type='text'] >> nth=62
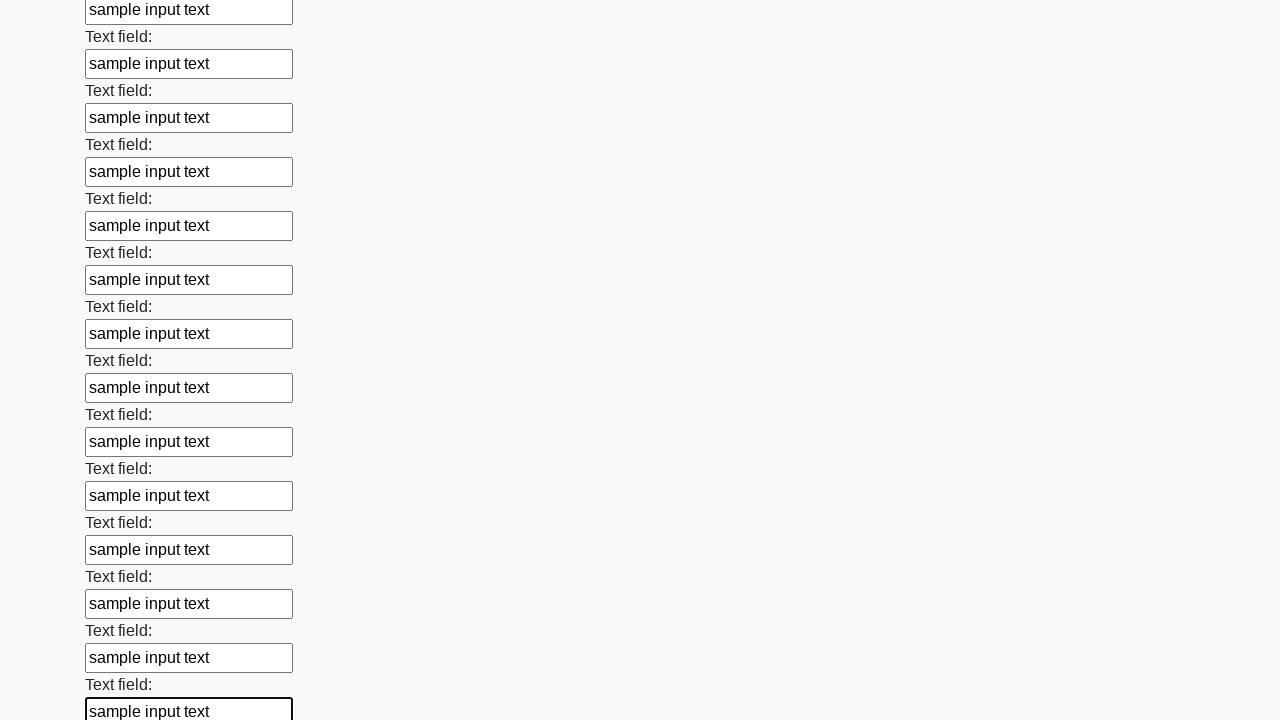

Filled a text input field with 'sample input text' on [type='text'] >> nth=63
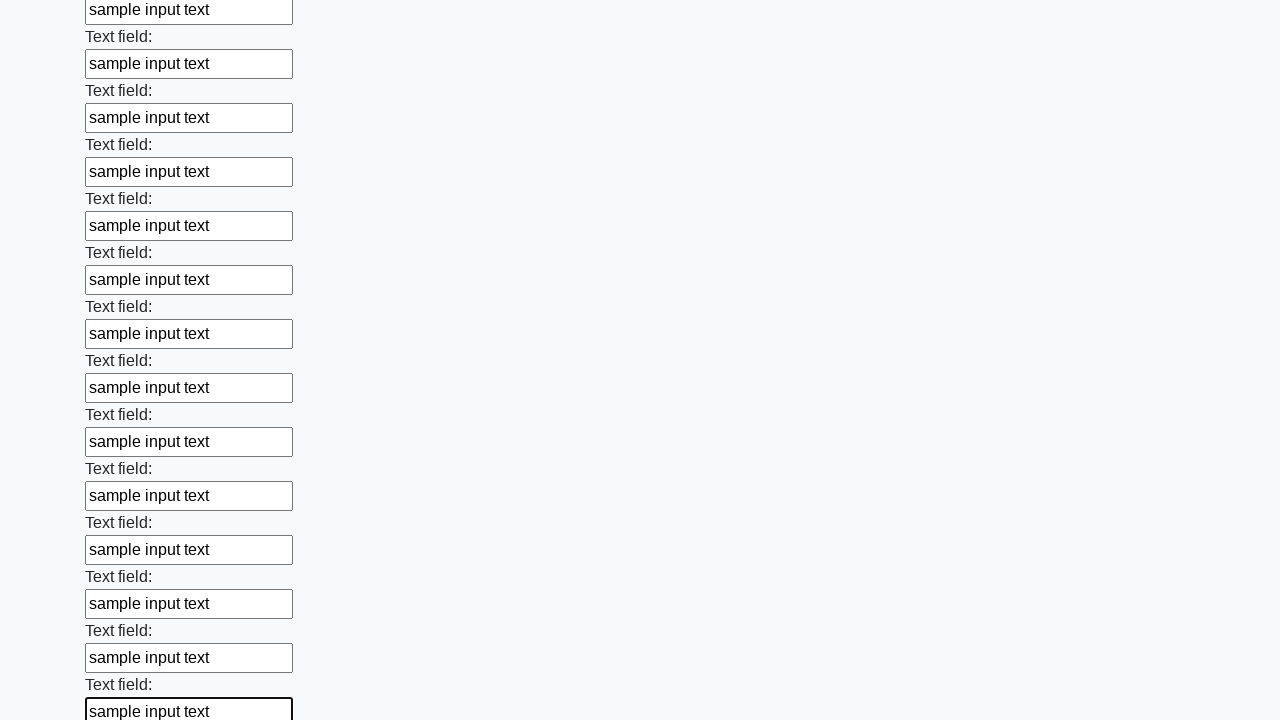

Filled a text input field with 'sample input text' on [type='text'] >> nth=64
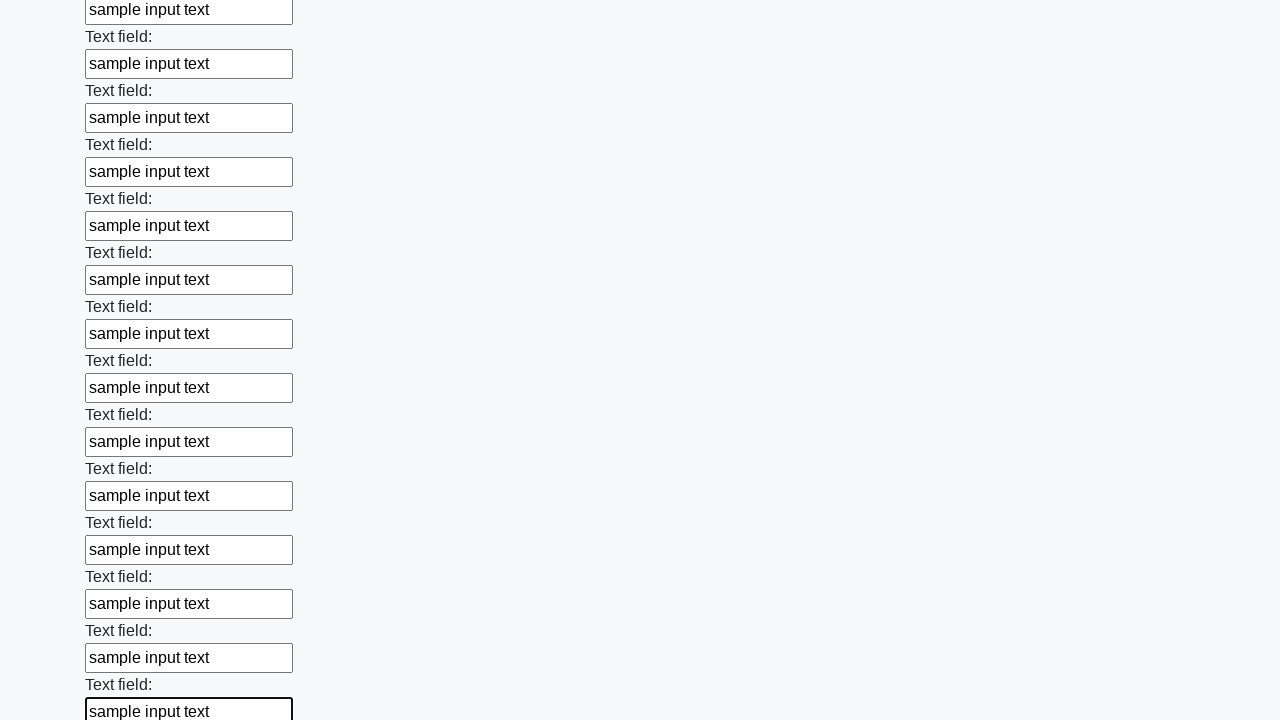

Filled a text input field with 'sample input text' on [type='text'] >> nth=65
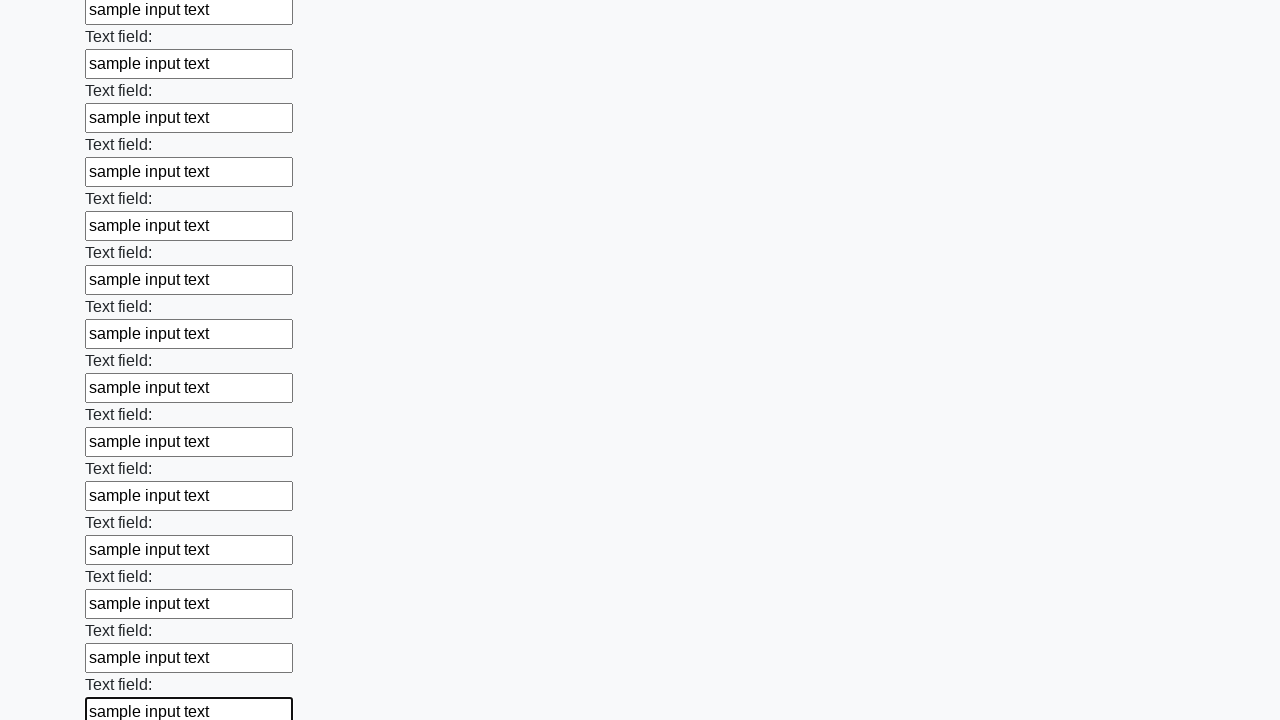

Filled a text input field with 'sample input text' on [type='text'] >> nth=66
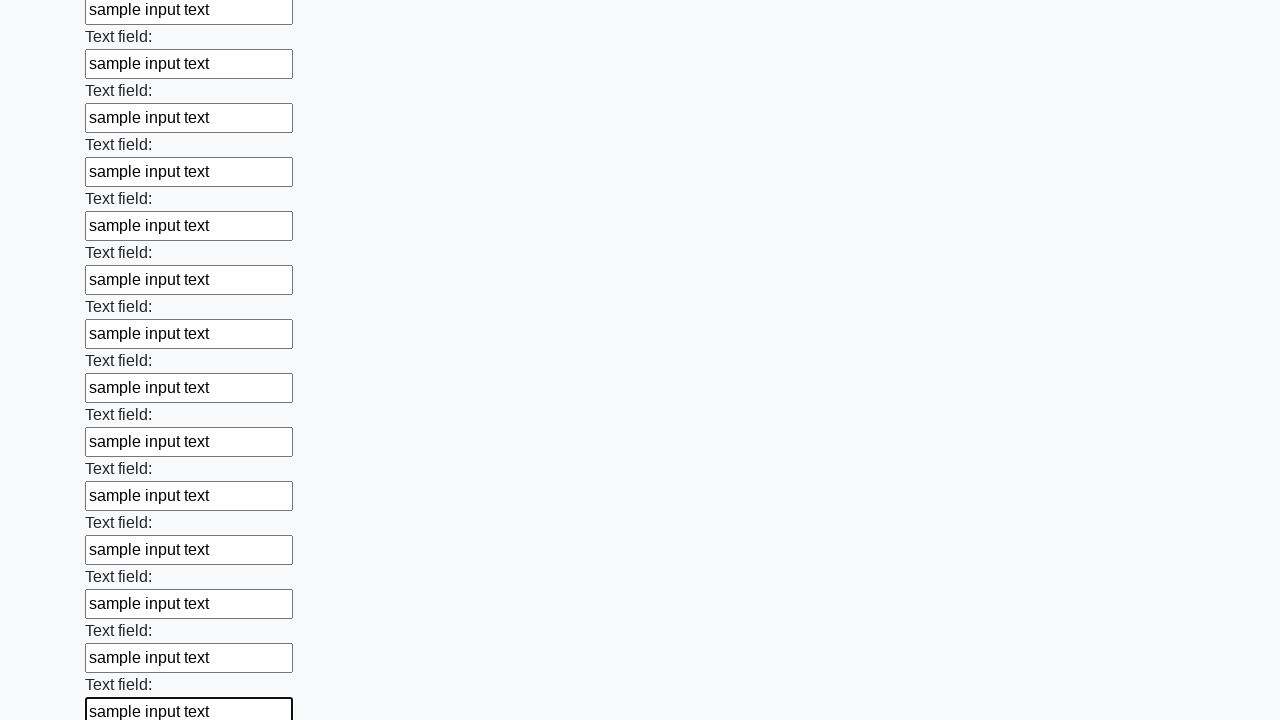

Filled a text input field with 'sample input text' on [type='text'] >> nth=67
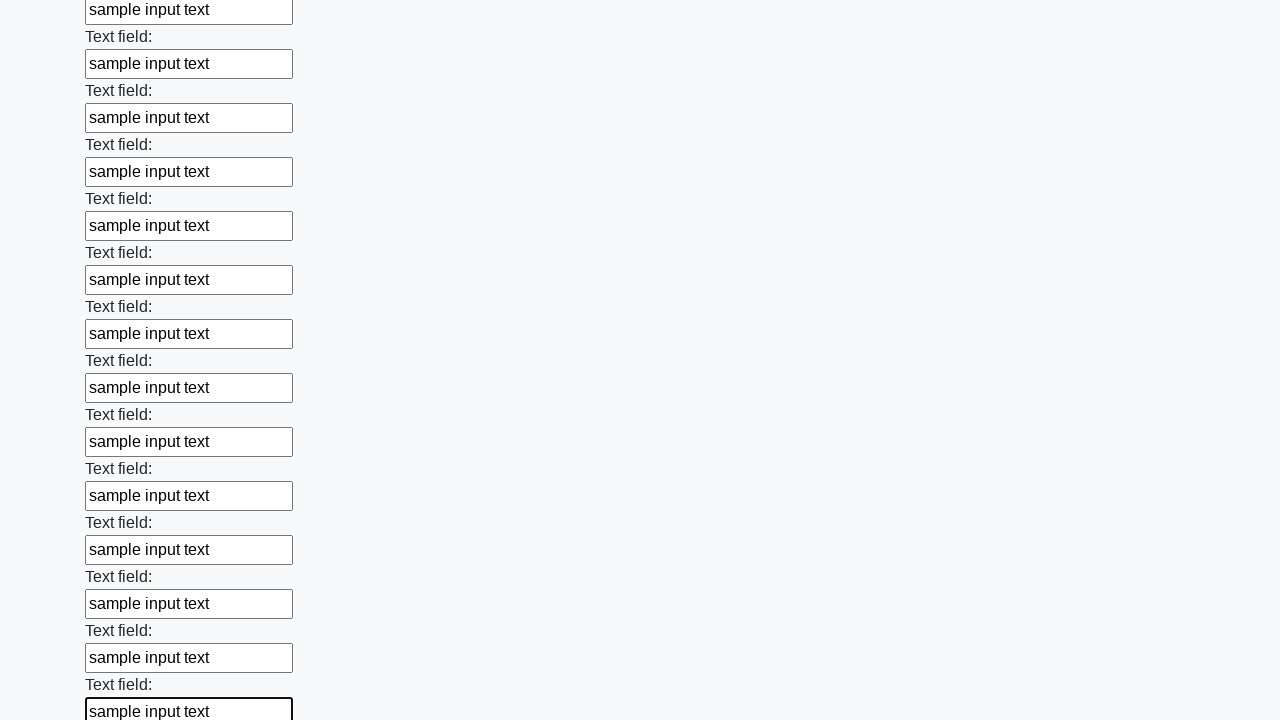

Filled a text input field with 'sample input text' on [type='text'] >> nth=68
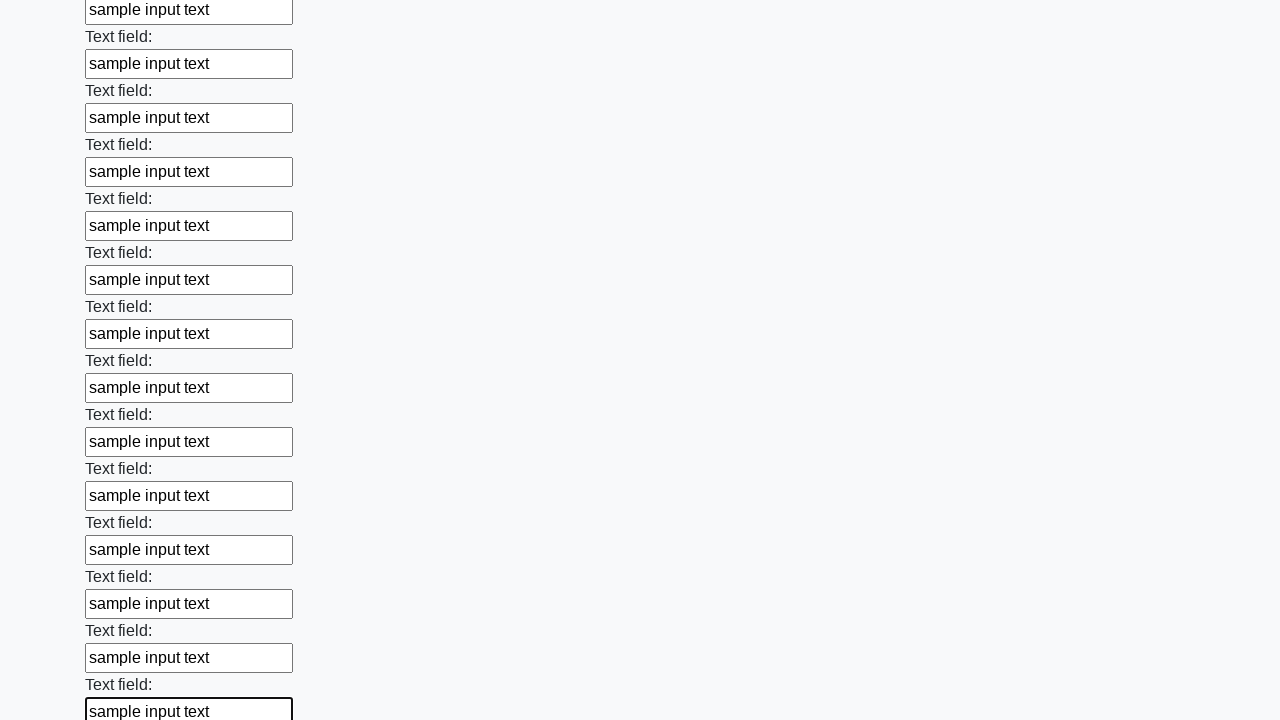

Filled a text input field with 'sample input text' on [type='text'] >> nth=69
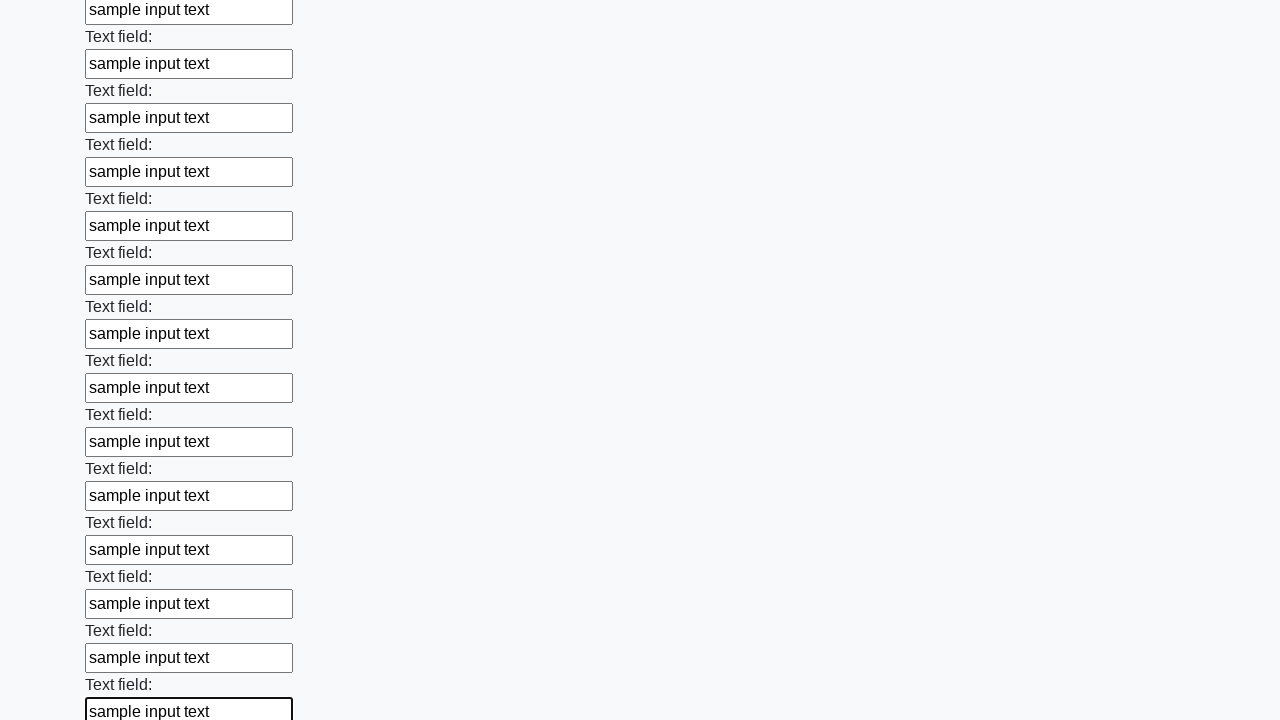

Filled a text input field with 'sample input text' on [type='text'] >> nth=70
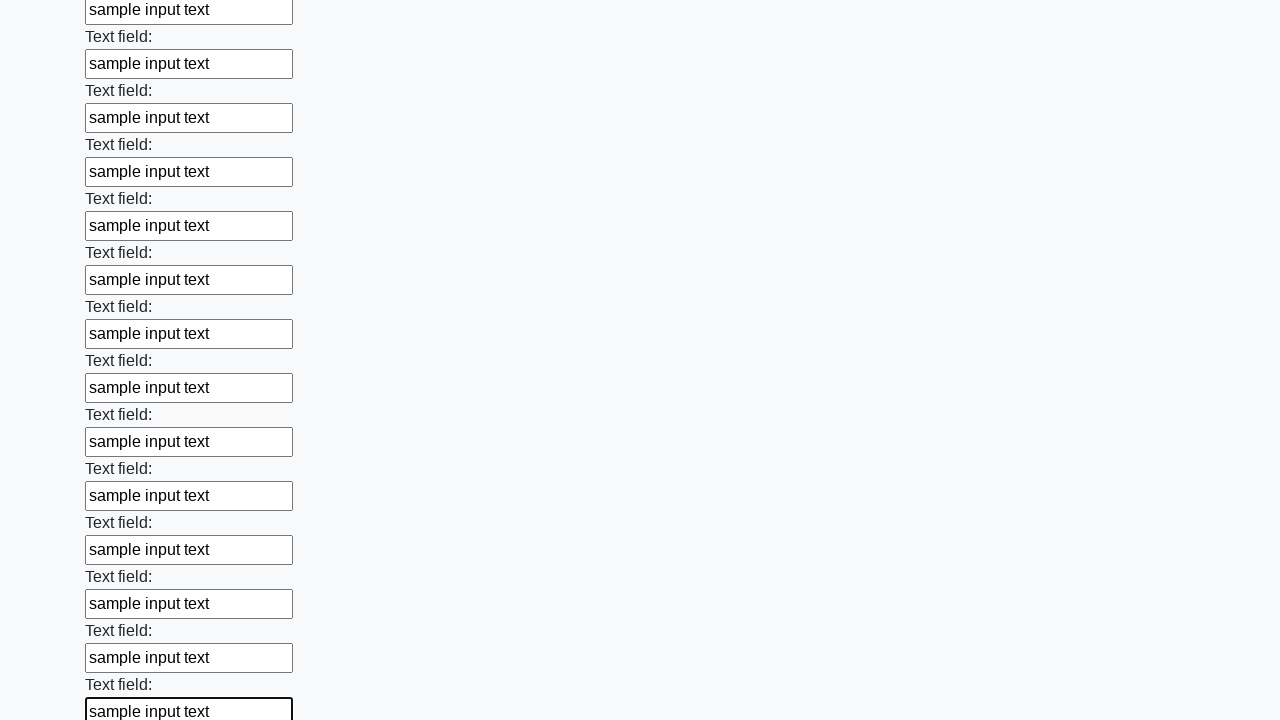

Filled a text input field with 'sample input text' on [type='text'] >> nth=71
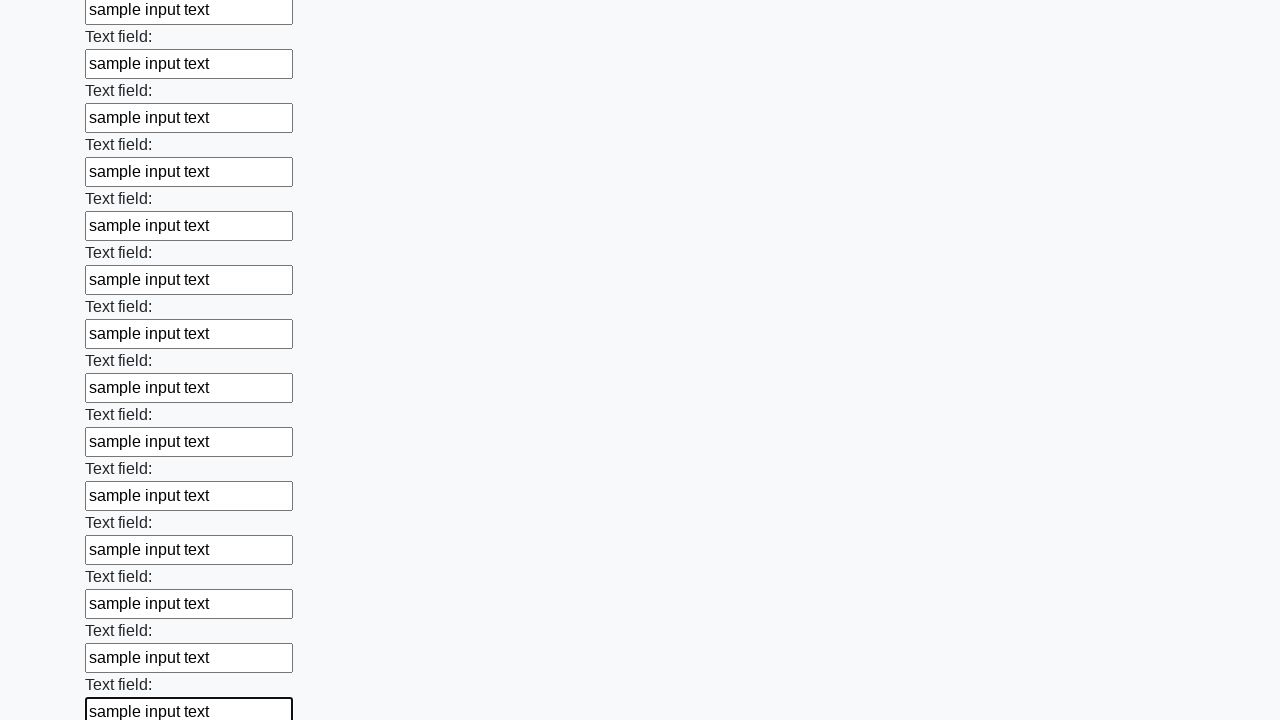

Filled a text input field with 'sample input text' on [type='text'] >> nth=72
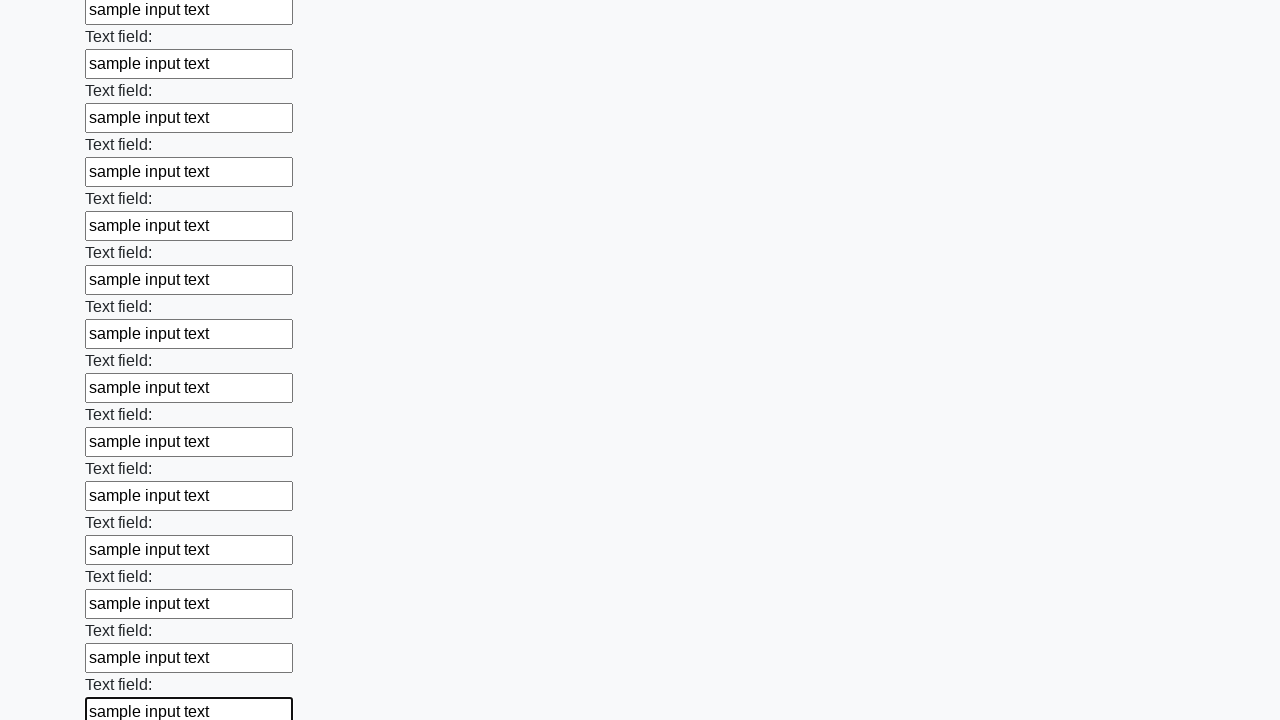

Filled a text input field with 'sample input text' on [type='text'] >> nth=73
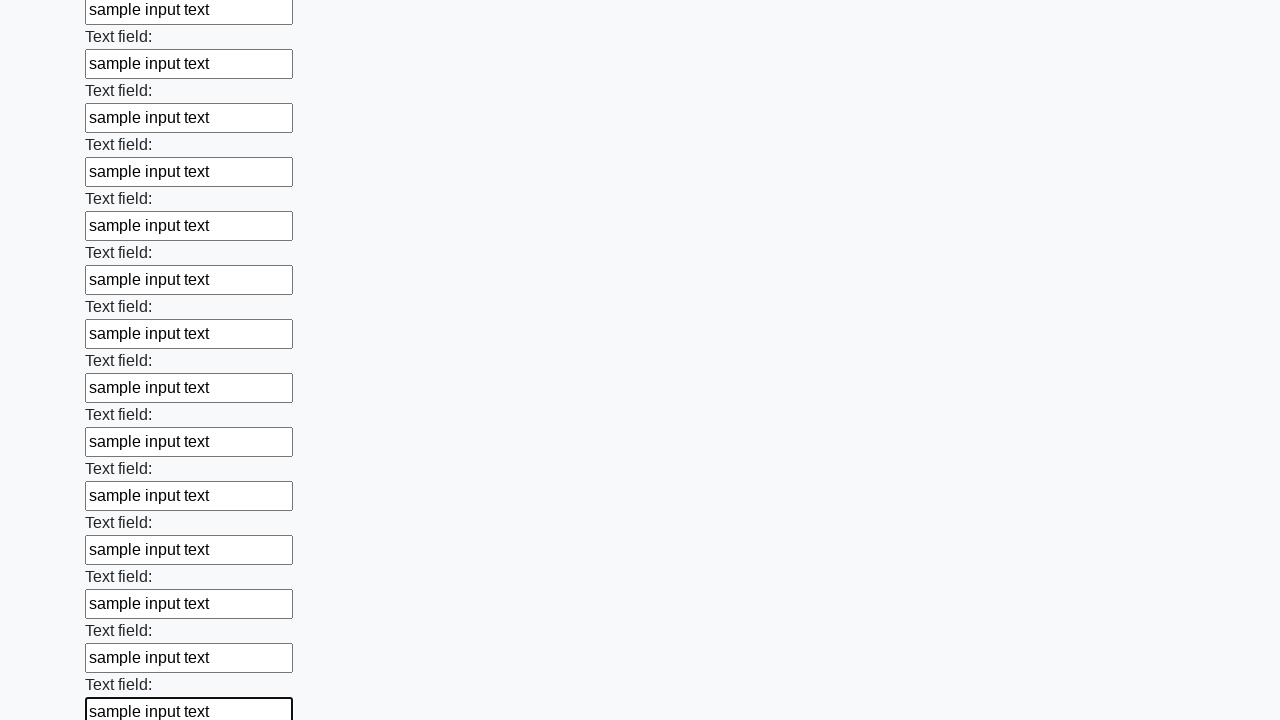

Filled a text input field with 'sample input text' on [type='text'] >> nth=74
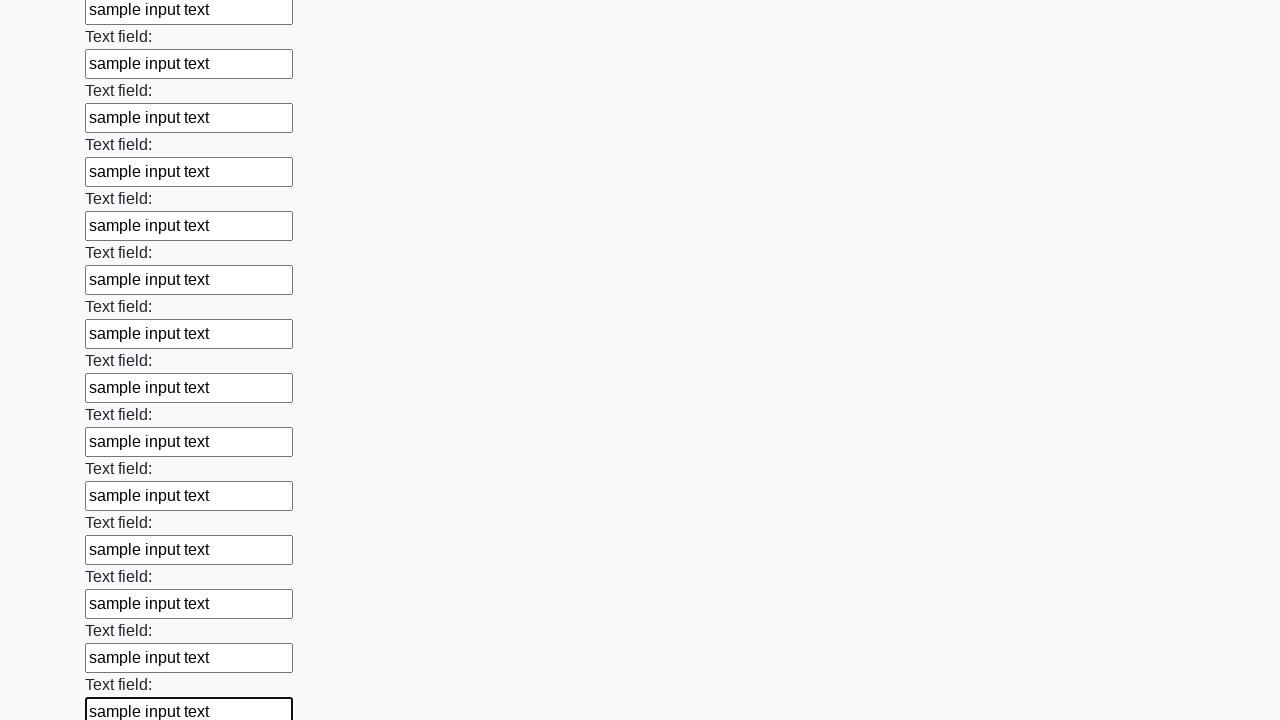

Filled a text input field with 'sample input text' on [type='text'] >> nth=75
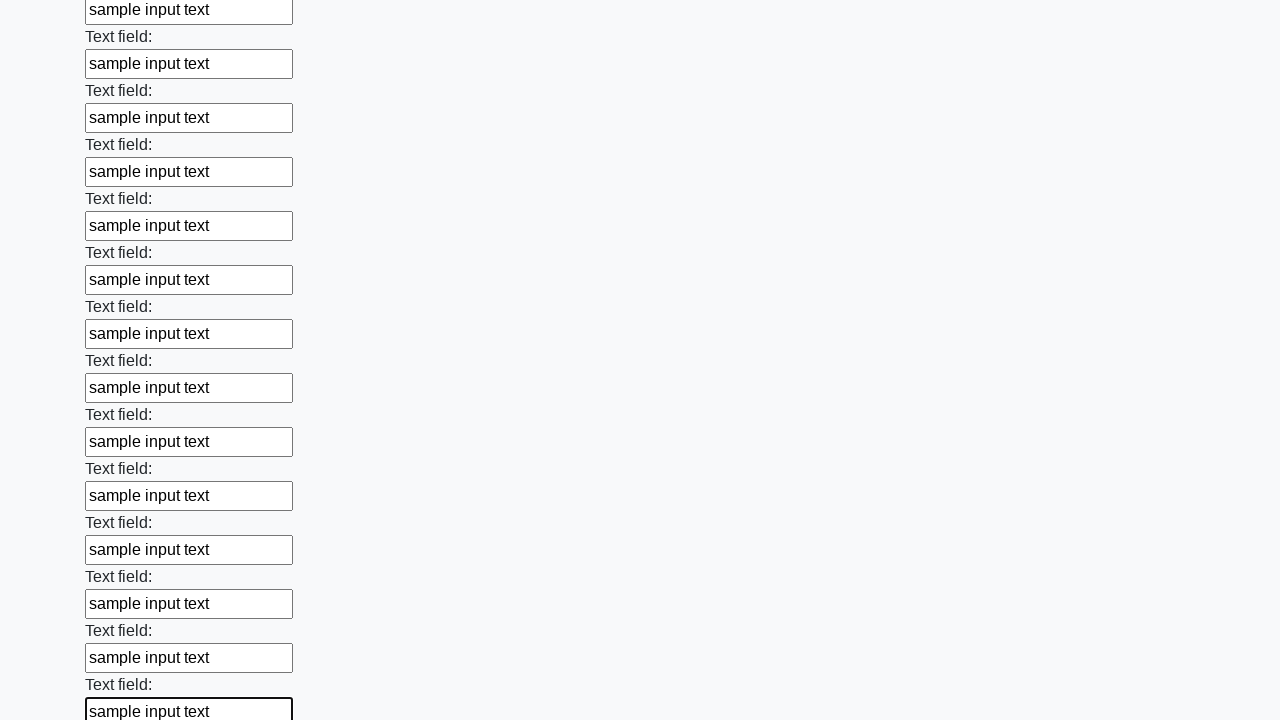

Filled a text input field with 'sample input text' on [type='text'] >> nth=76
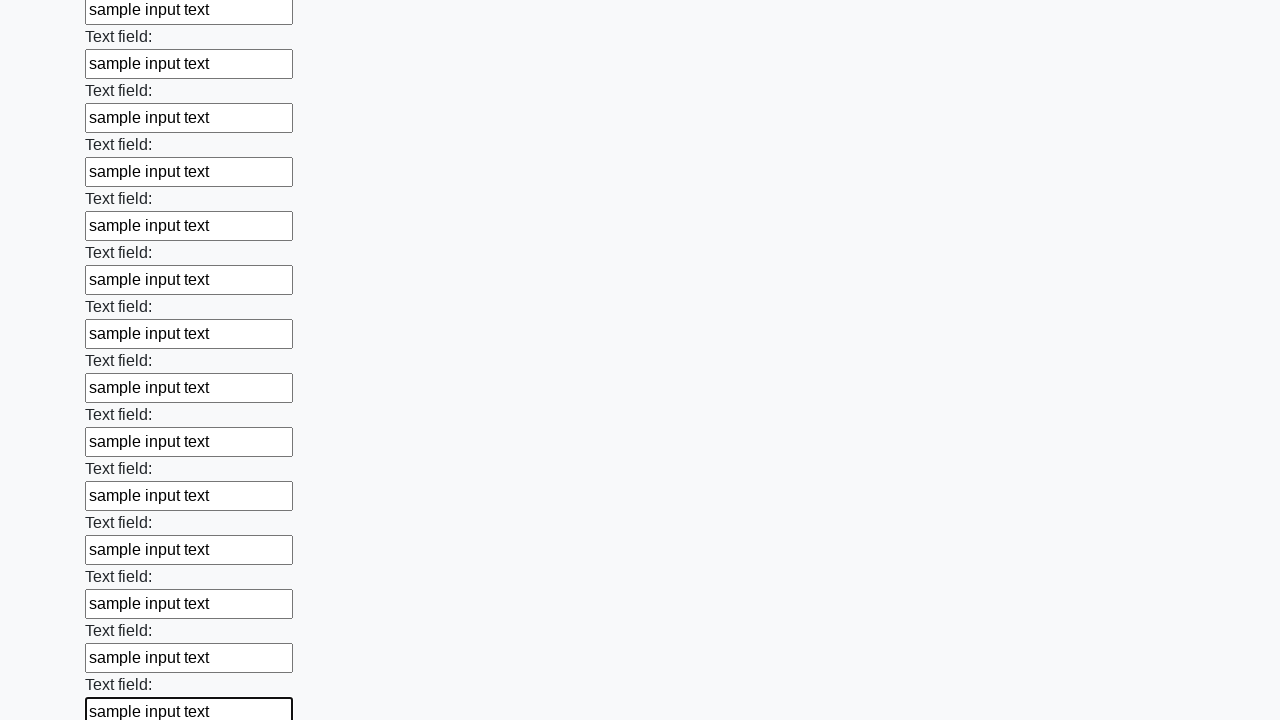

Filled a text input field with 'sample input text' on [type='text'] >> nth=77
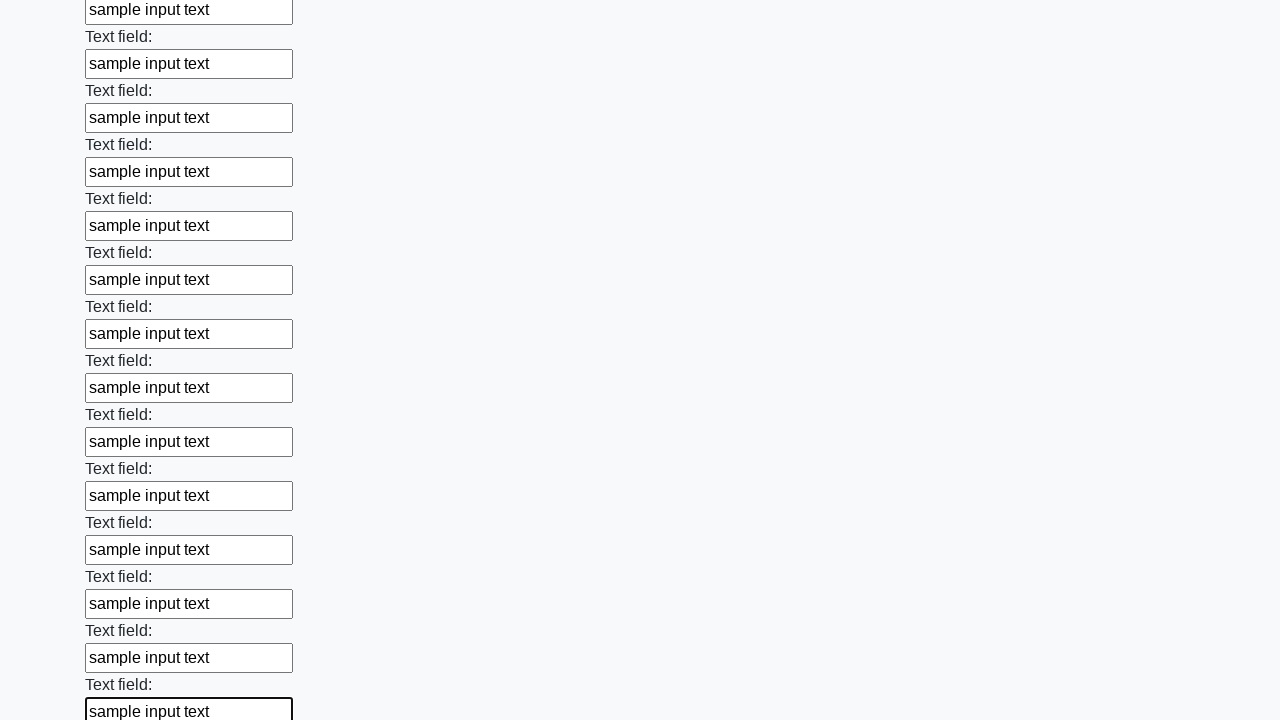

Filled a text input field with 'sample input text' on [type='text'] >> nth=78
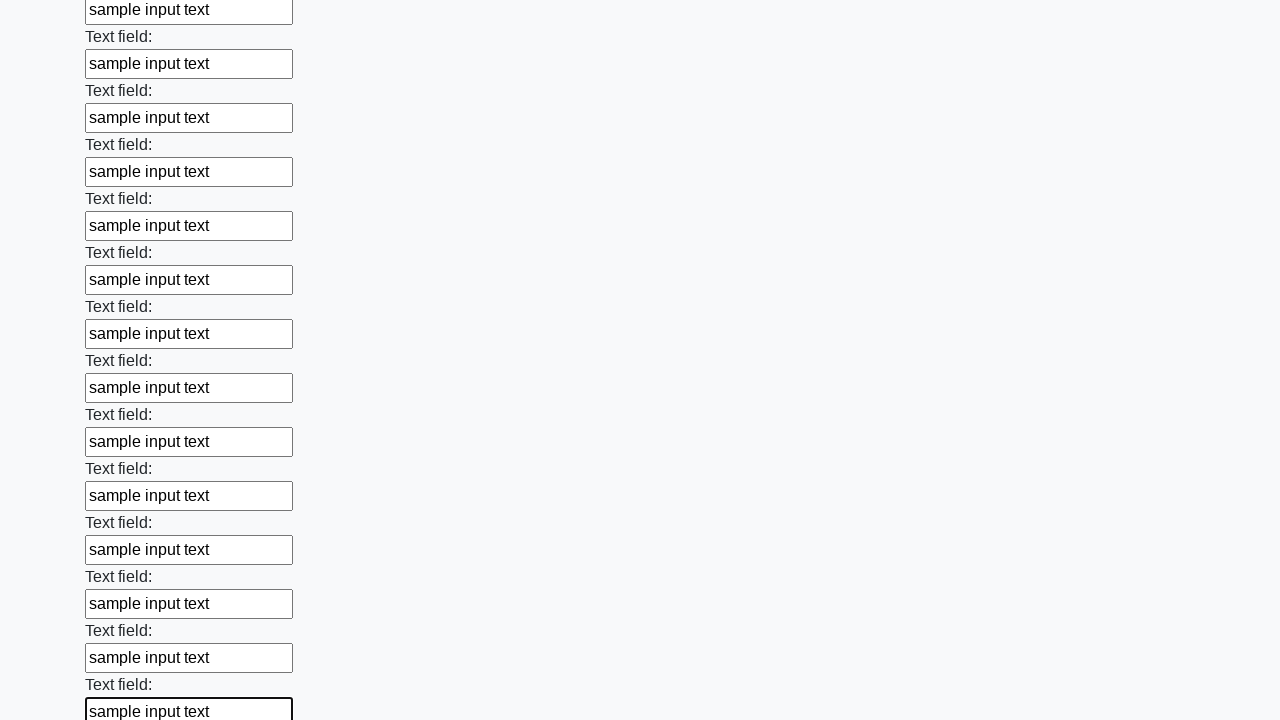

Filled a text input field with 'sample input text' on [type='text'] >> nth=79
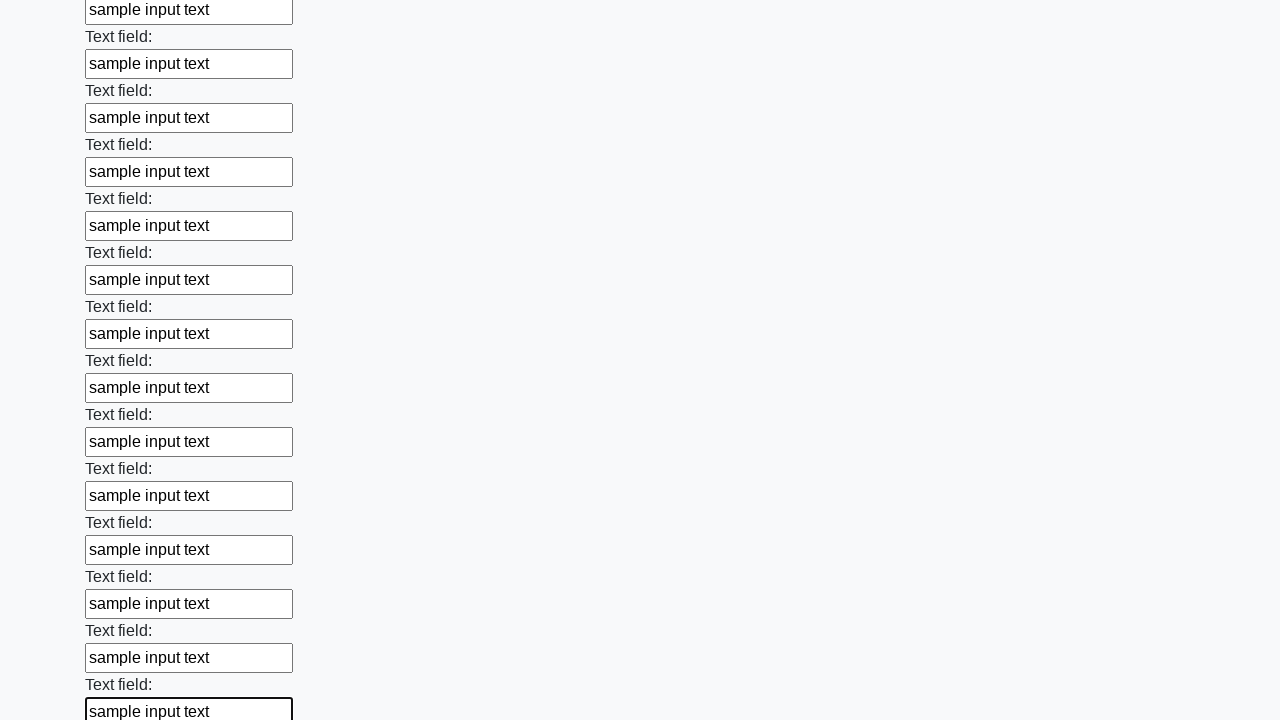

Filled a text input field with 'sample input text' on [type='text'] >> nth=80
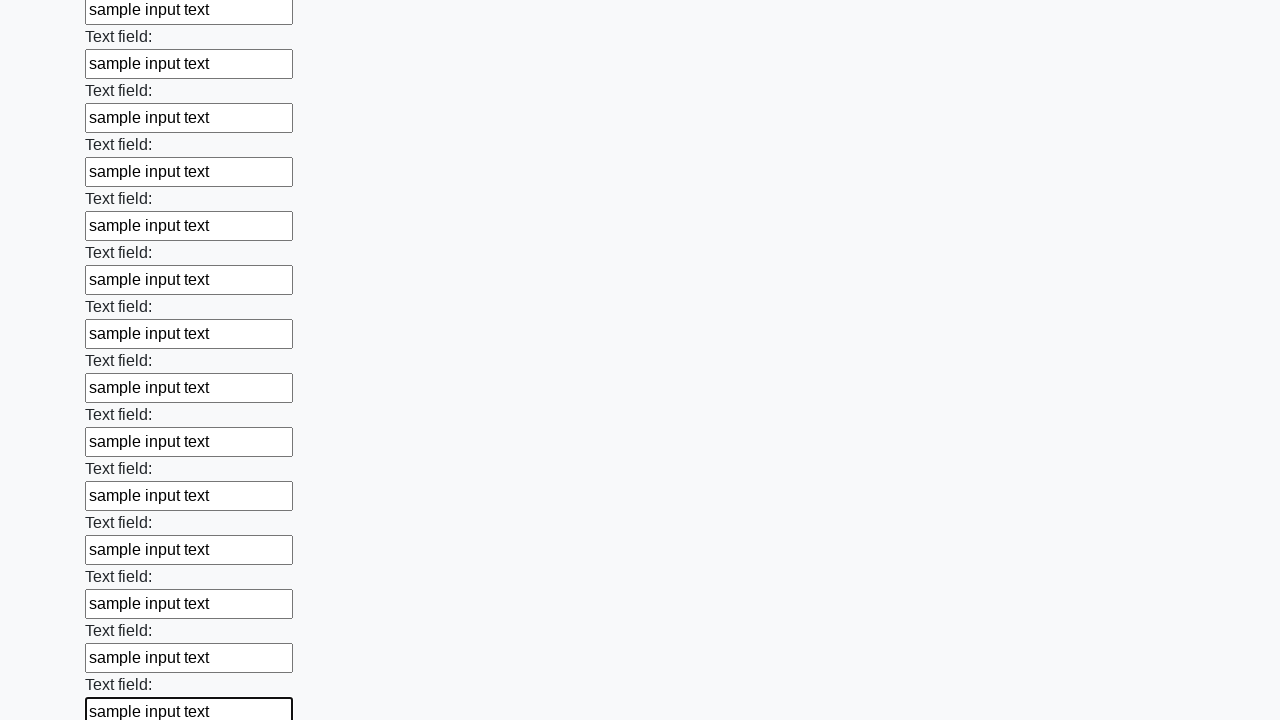

Filled a text input field with 'sample input text' on [type='text'] >> nth=81
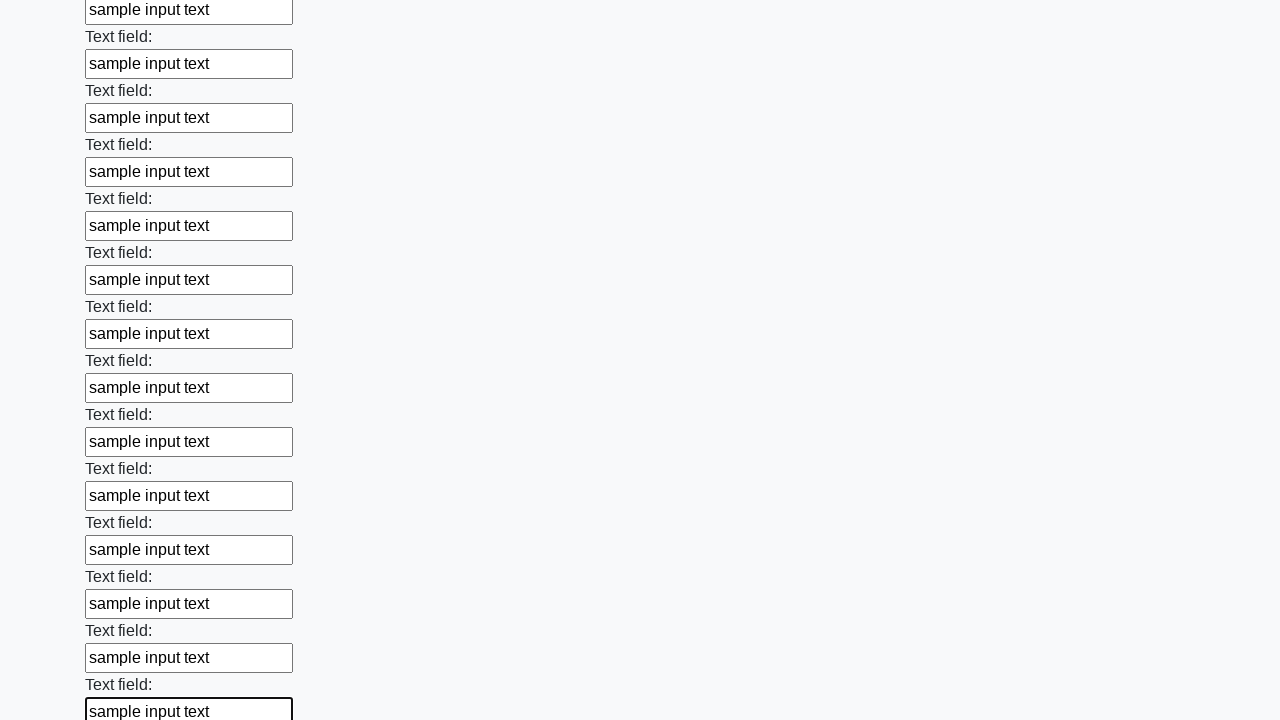

Filled a text input field with 'sample input text' on [type='text'] >> nth=82
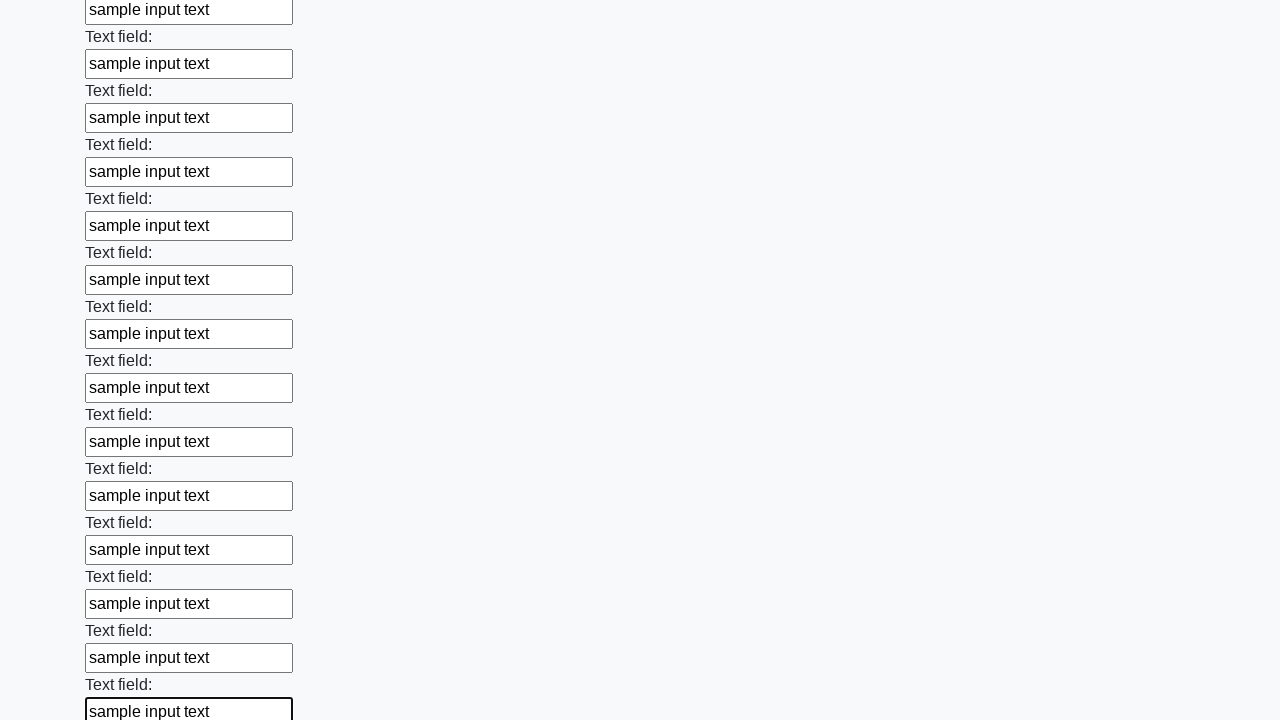

Filled a text input field with 'sample input text' on [type='text'] >> nth=83
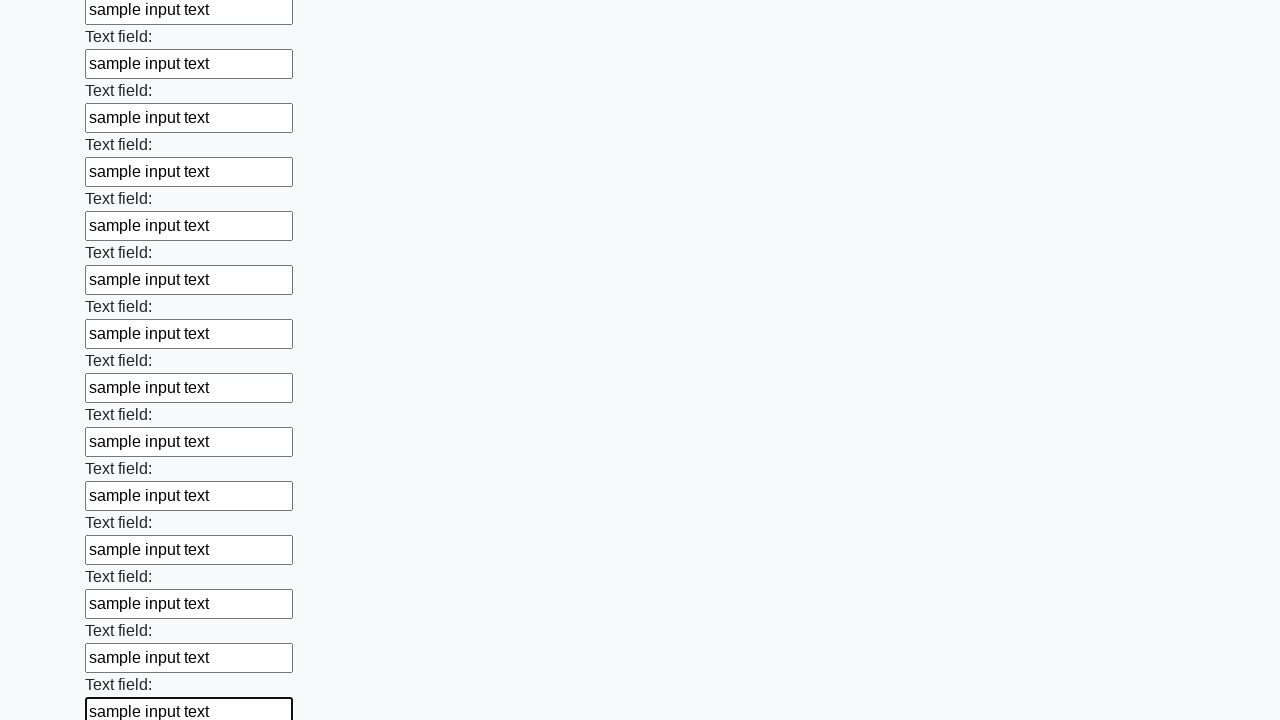

Filled a text input field with 'sample input text' on [type='text'] >> nth=84
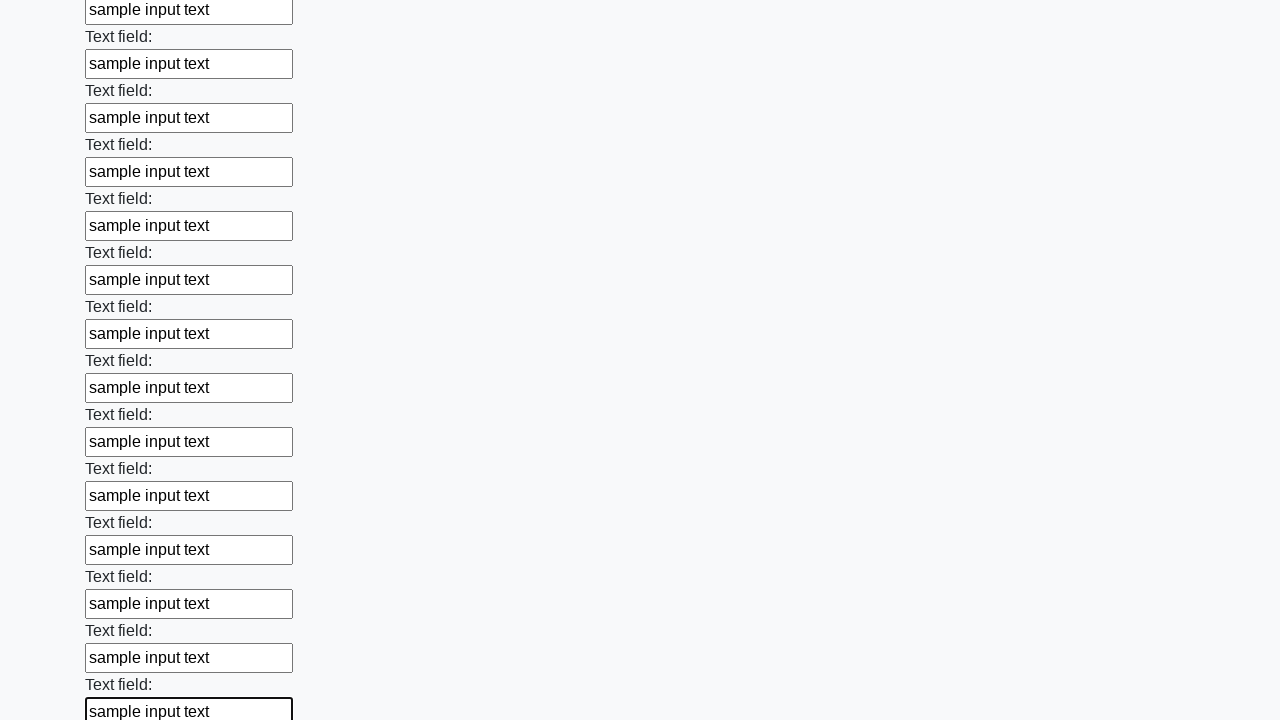

Filled a text input field with 'sample input text' on [type='text'] >> nth=85
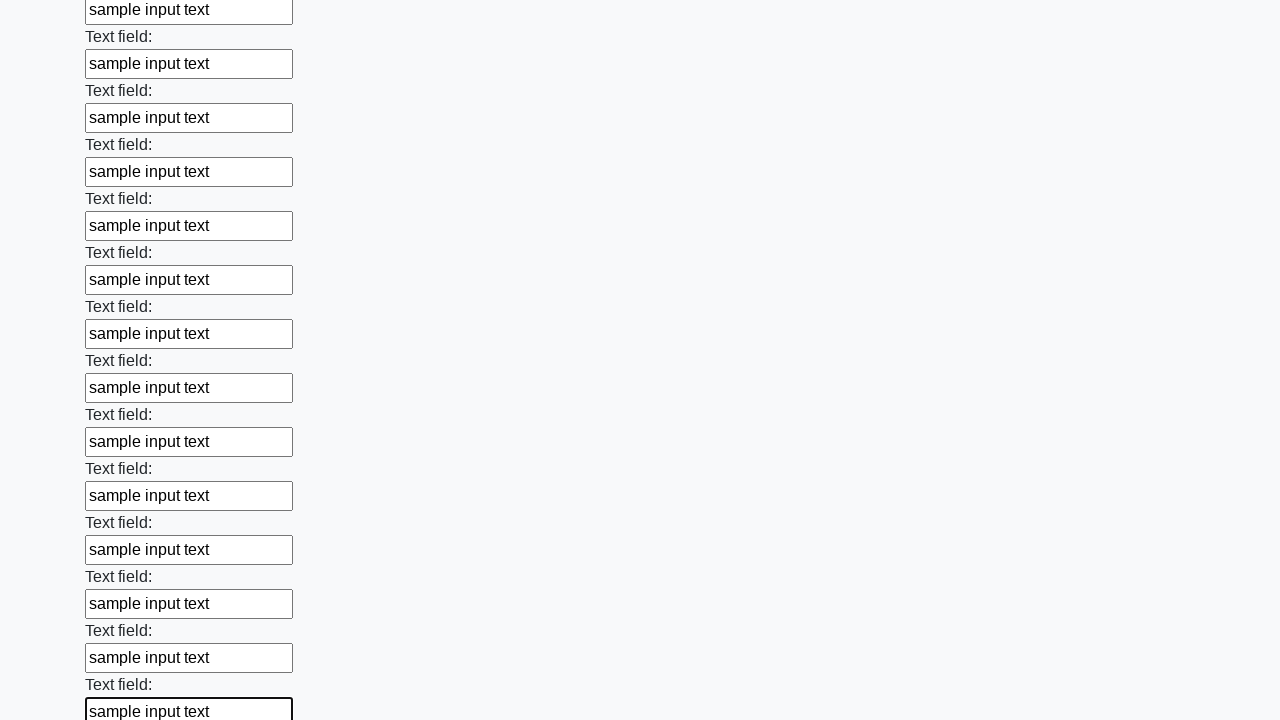

Filled a text input field with 'sample input text' on [type='text'] >> nth=86
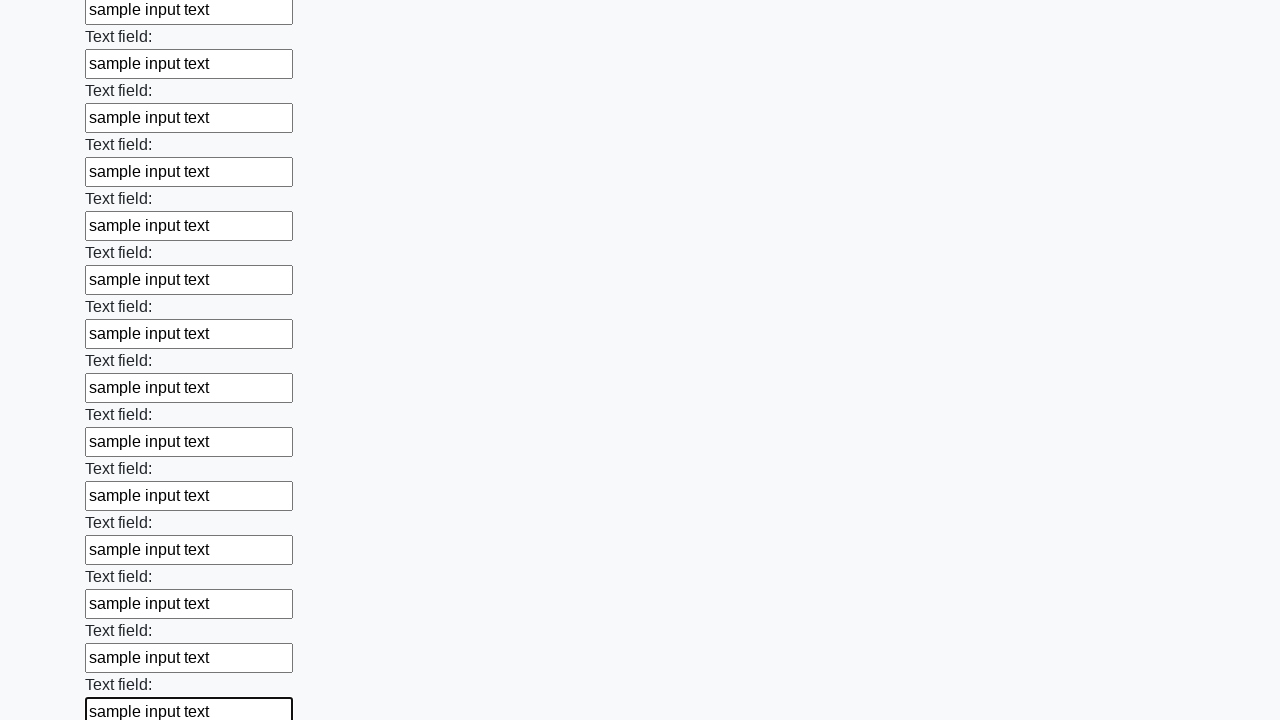

Filled a text input field with 'sample input text' on [type='text'] >> nth=87
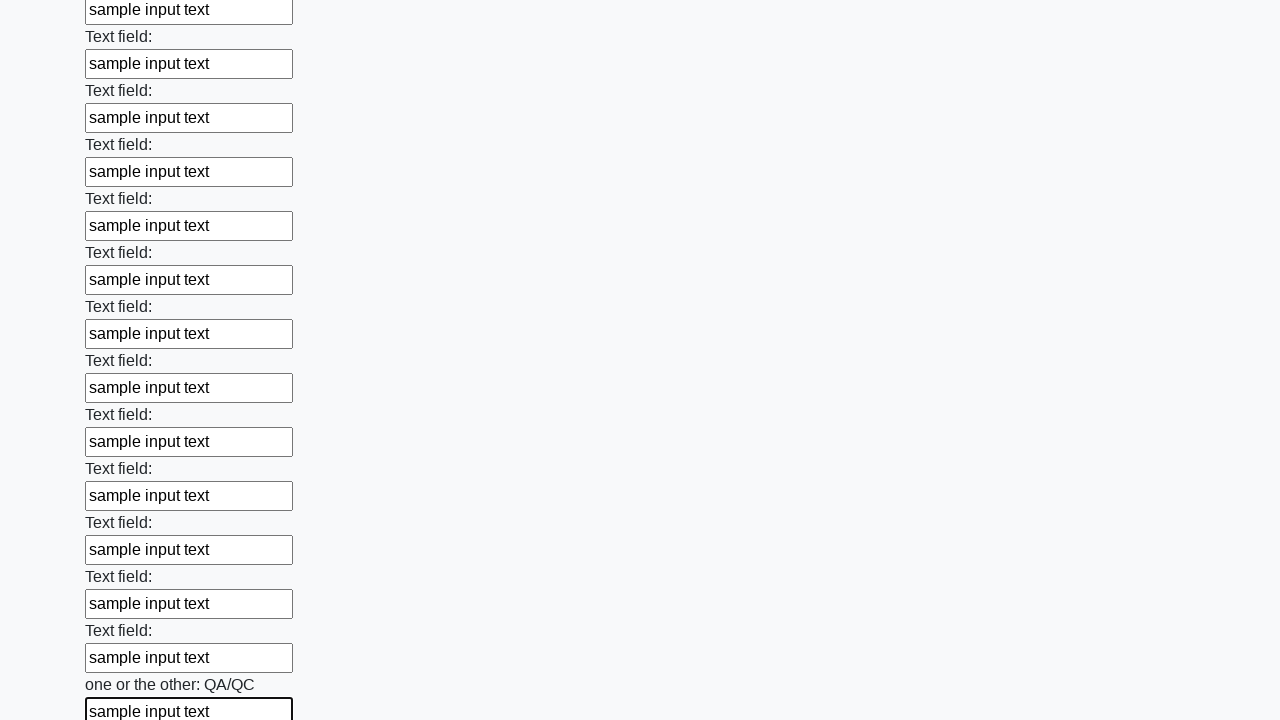

Filled a text input field with 'sample input text' on [type='text'] >> nth=88
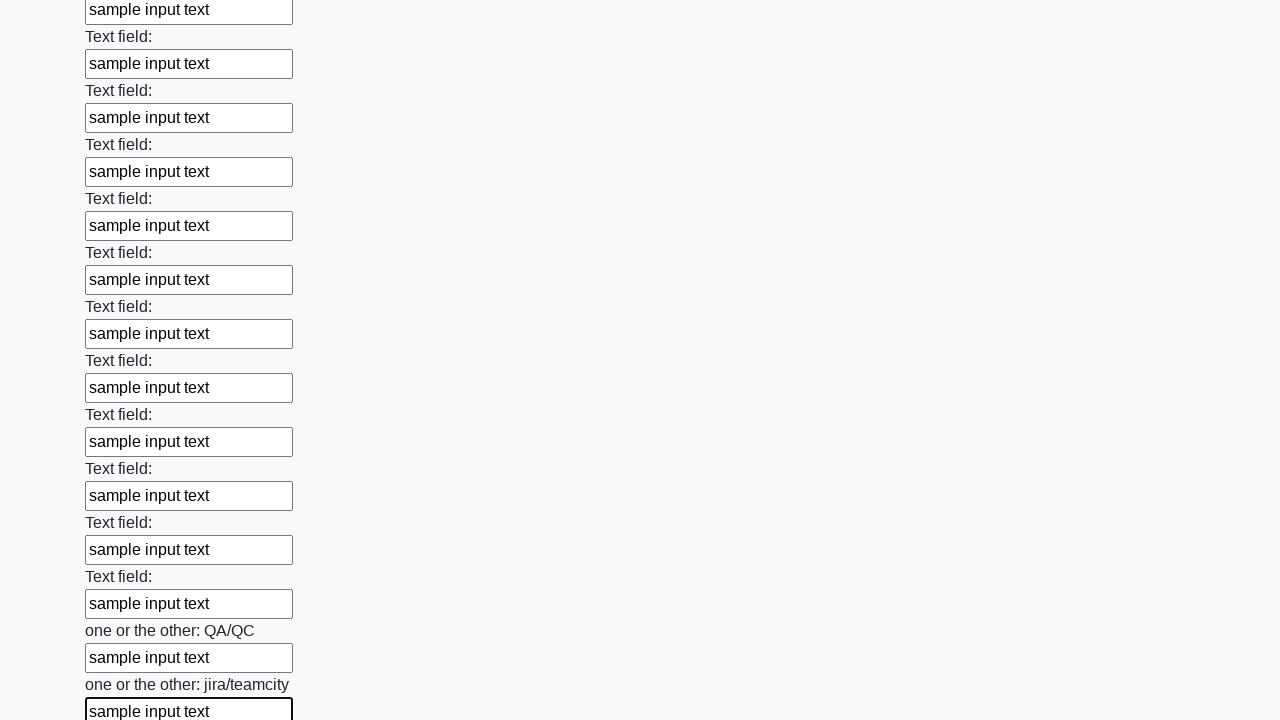

Filled a text input field with 'sample input text' on [type='text'] >> nth=89
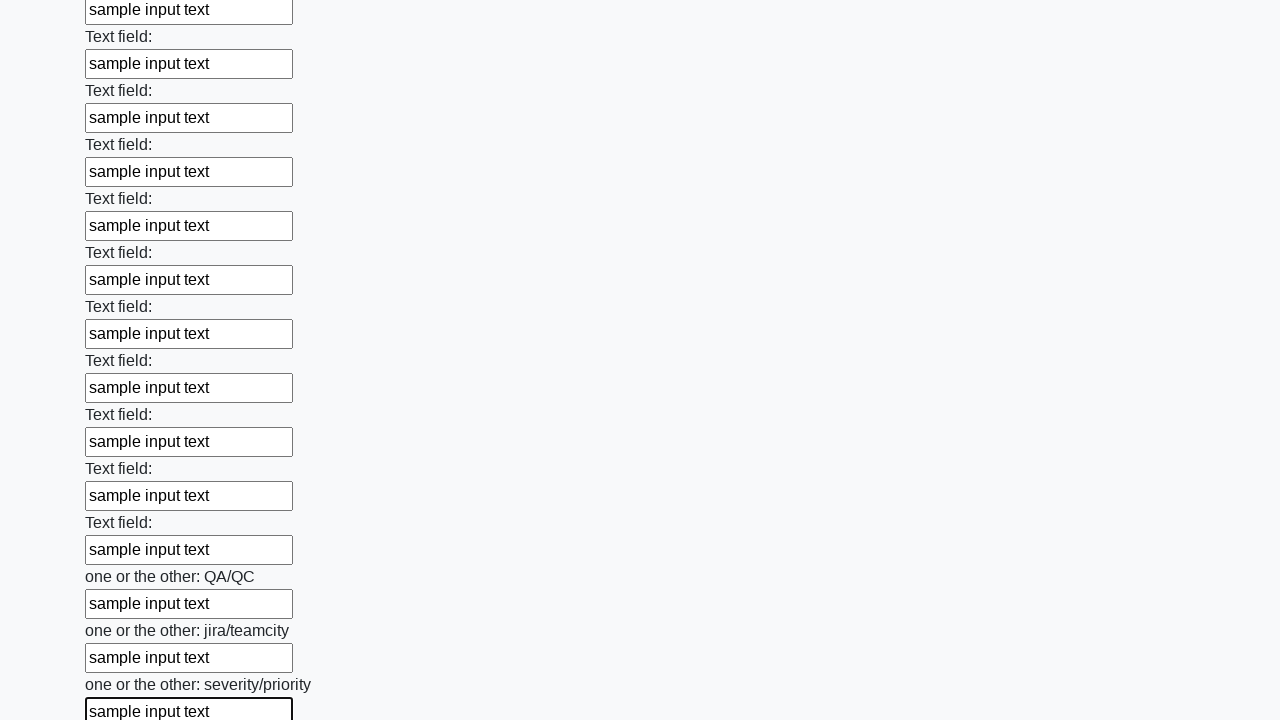

Filled a text input field with 'sample input text' on [type='text'] >> nth=90
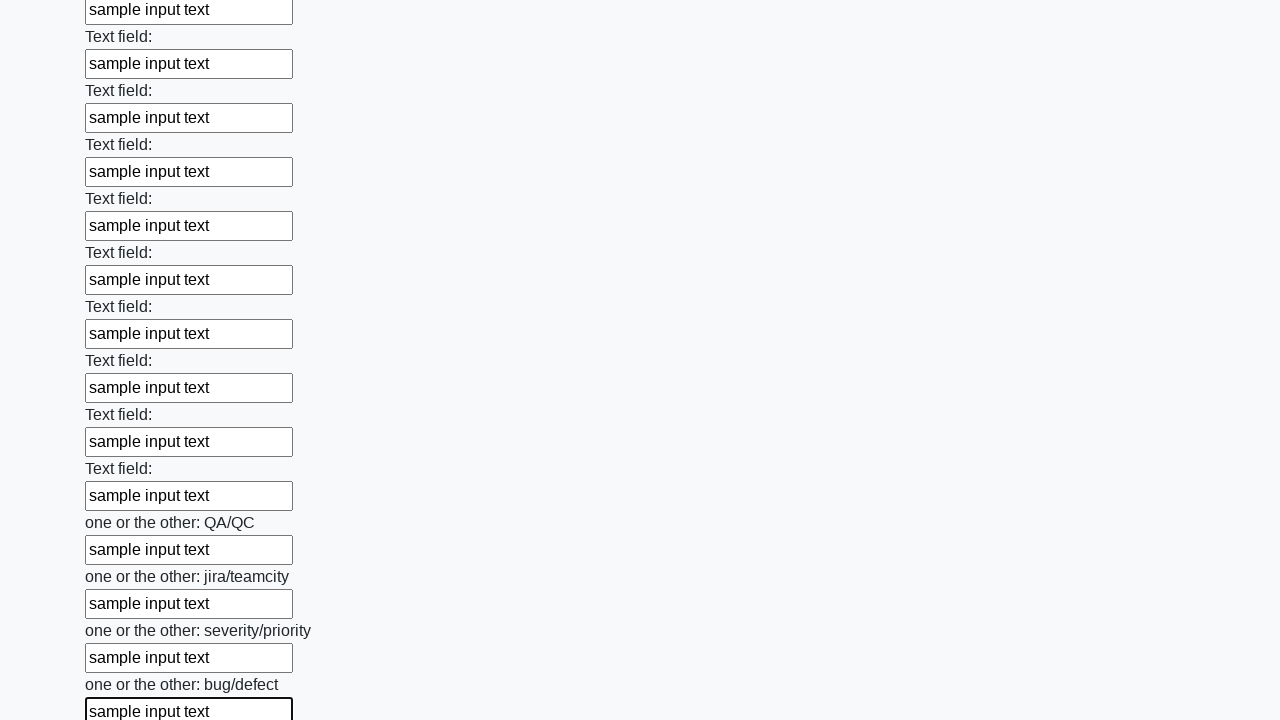

Filled a text input field with 'sample input text' on [type='text'] >> nth=91
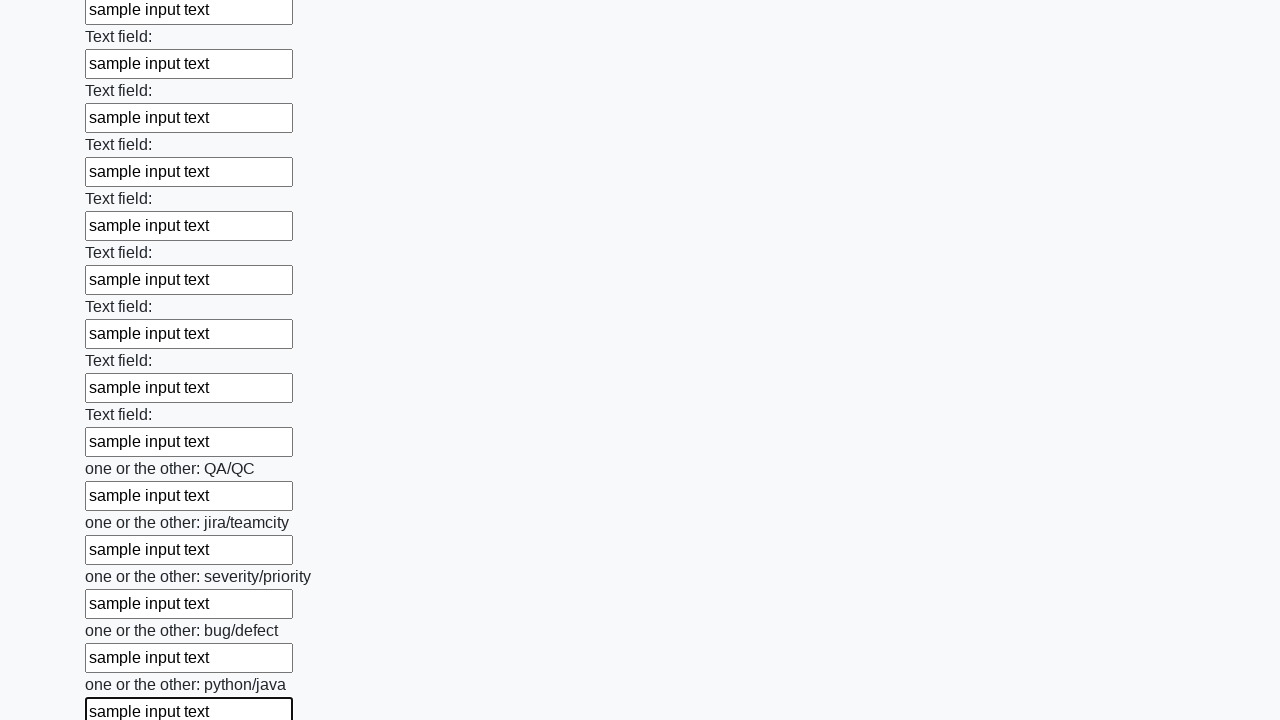

Filled a text input field with 'sample input text' on [type='text'] >> nth=92
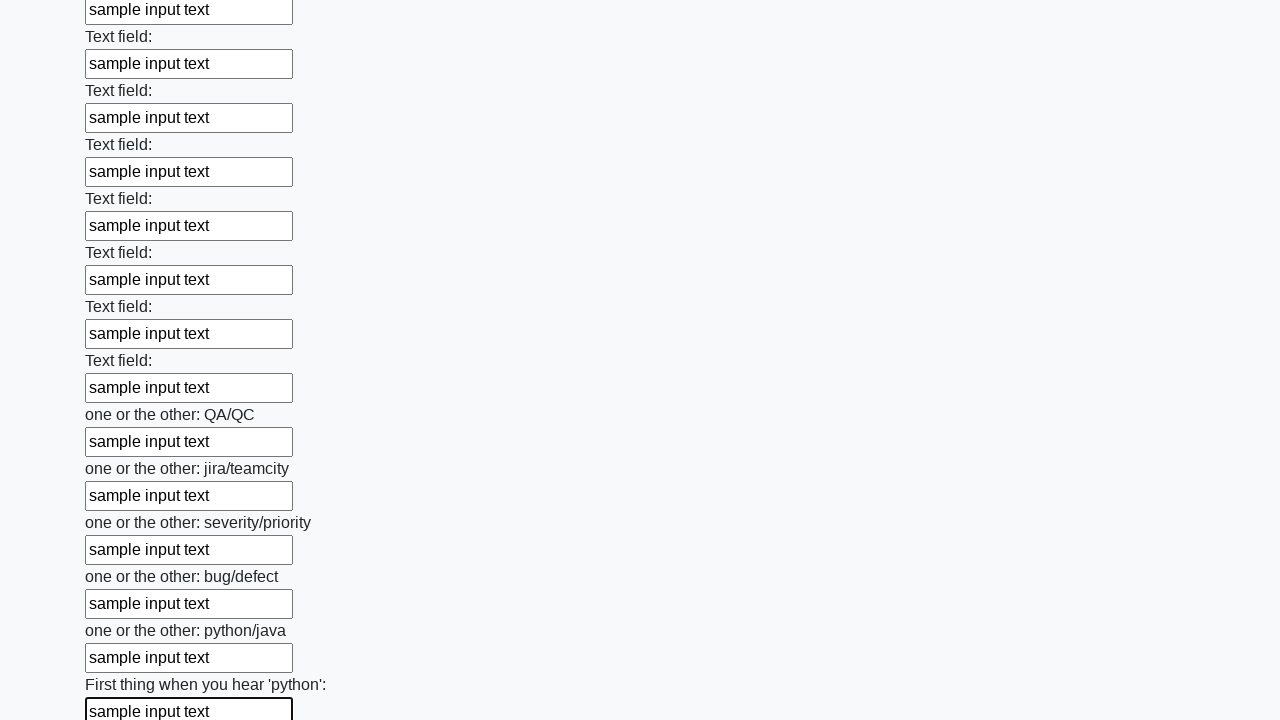

Filled a text input field with 'sample input text' on [type='text'] >> nth=93
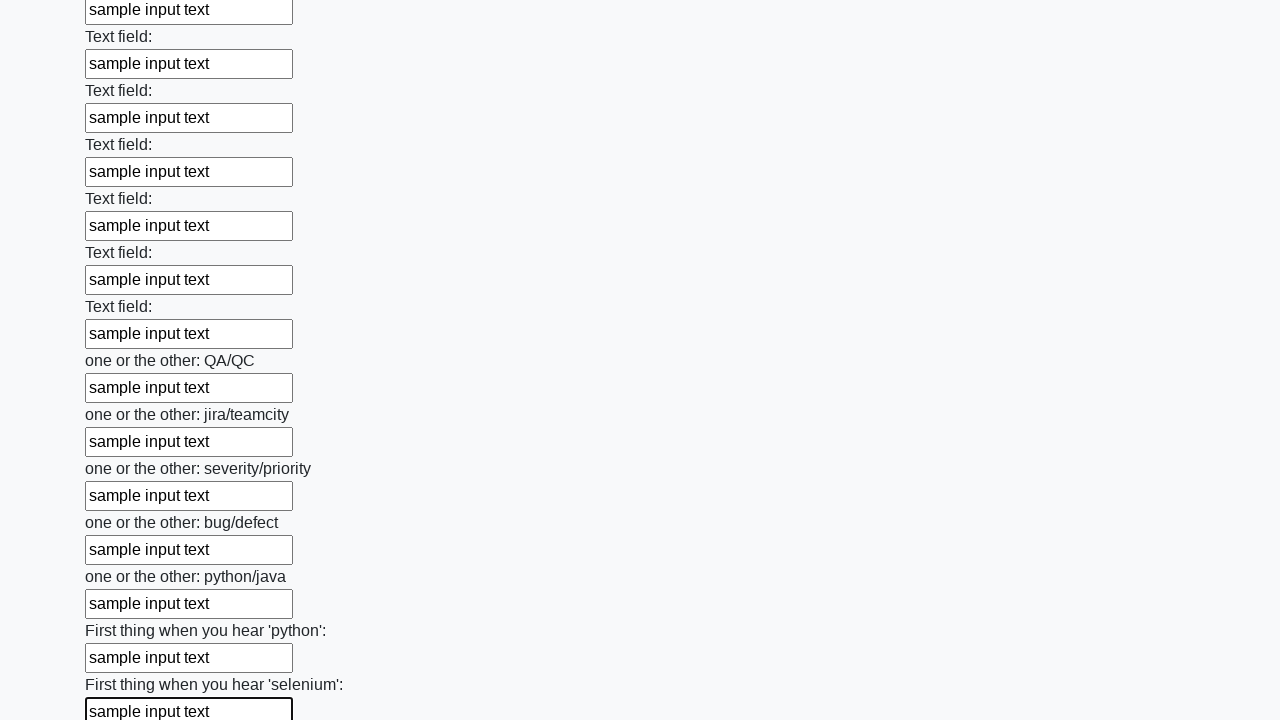

Filled a text input field with 'sample input text' on [type='text'] >> nth=94
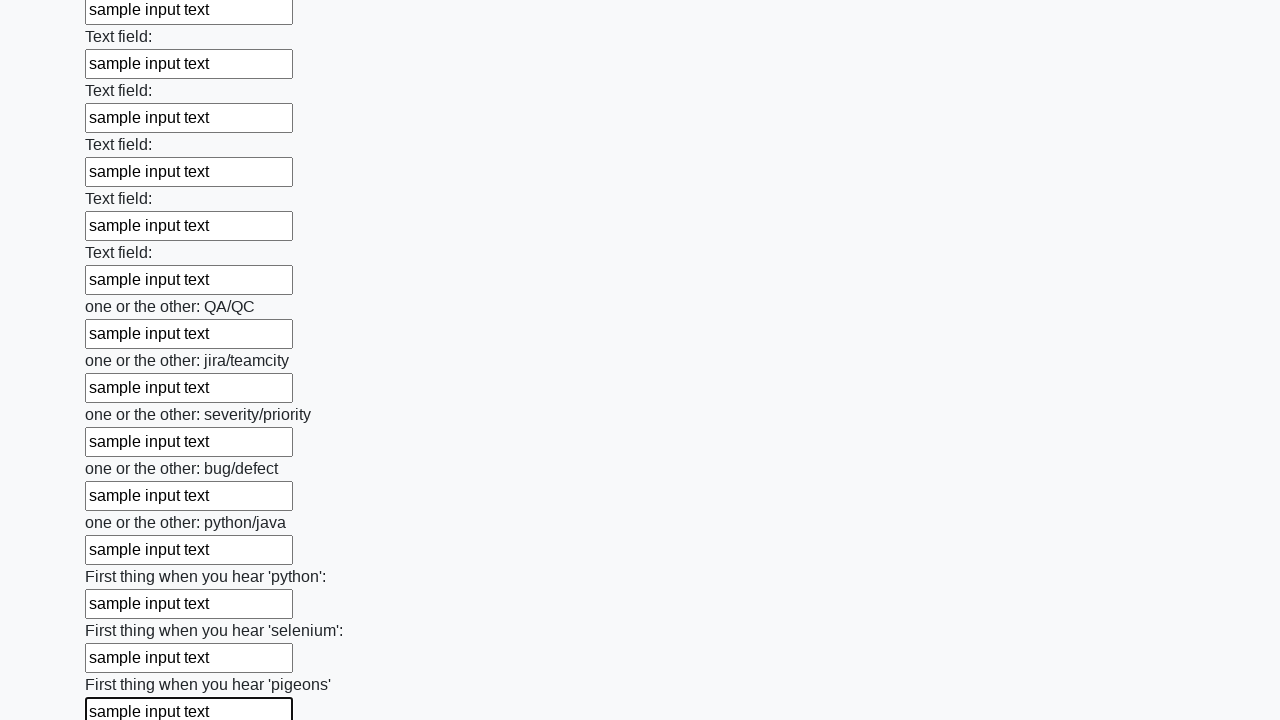

Filled a text input field with 'sample input text' on [type='text'] >> nth=95
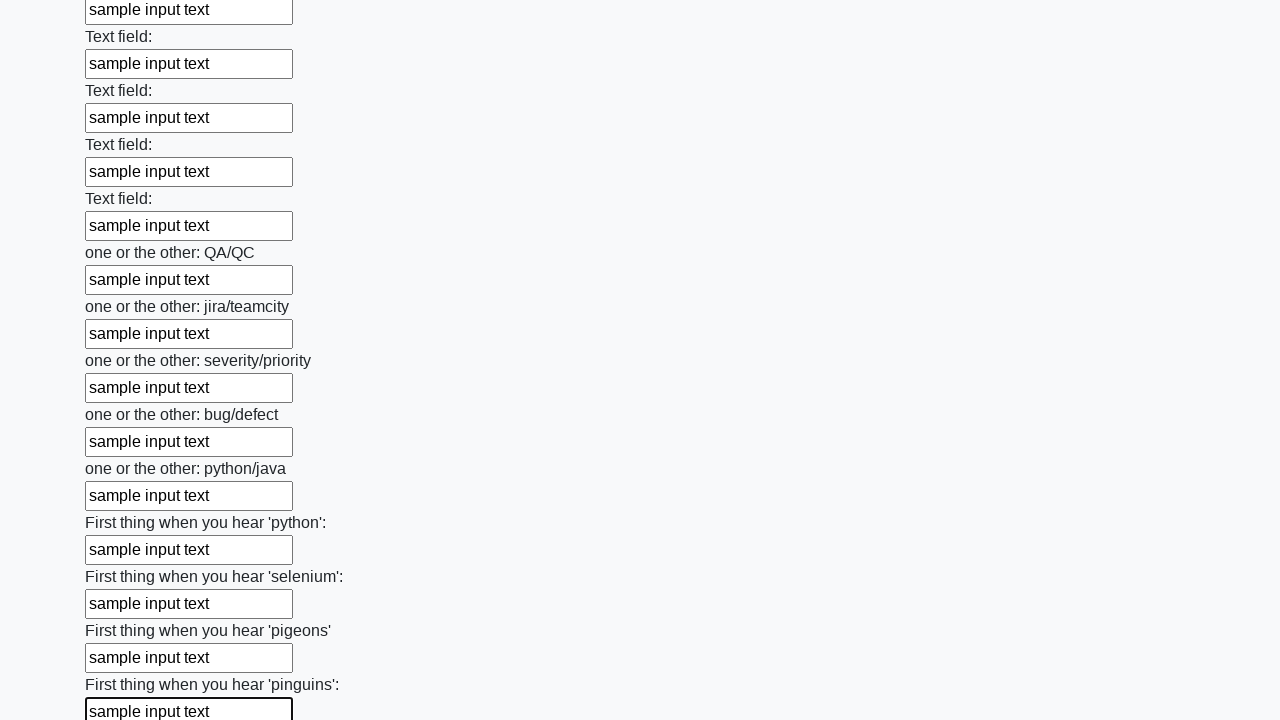

Filled a text input field with 'sample input text' on [type='text'] >> nth=96
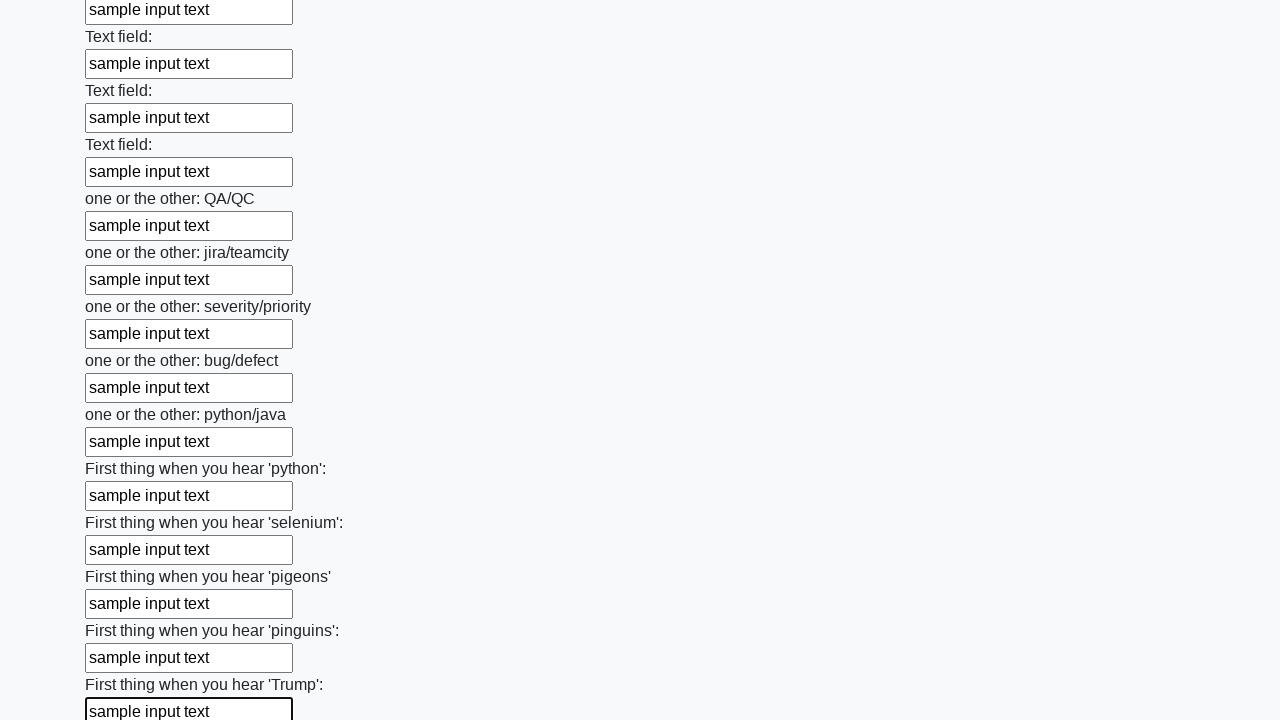

Filled a text input field with 'sample input text' on [type='text'] >> nth=97
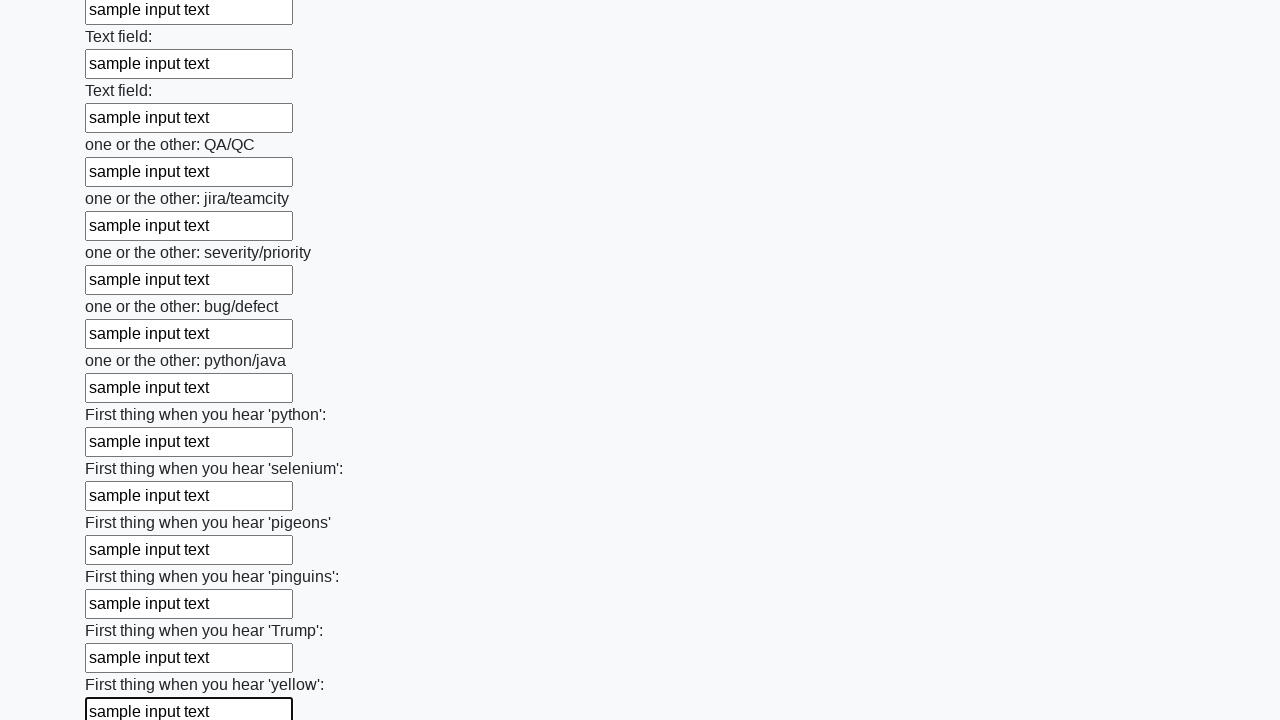

Filled a text input field with 'sample input text' on [type='text'] >> nth=98
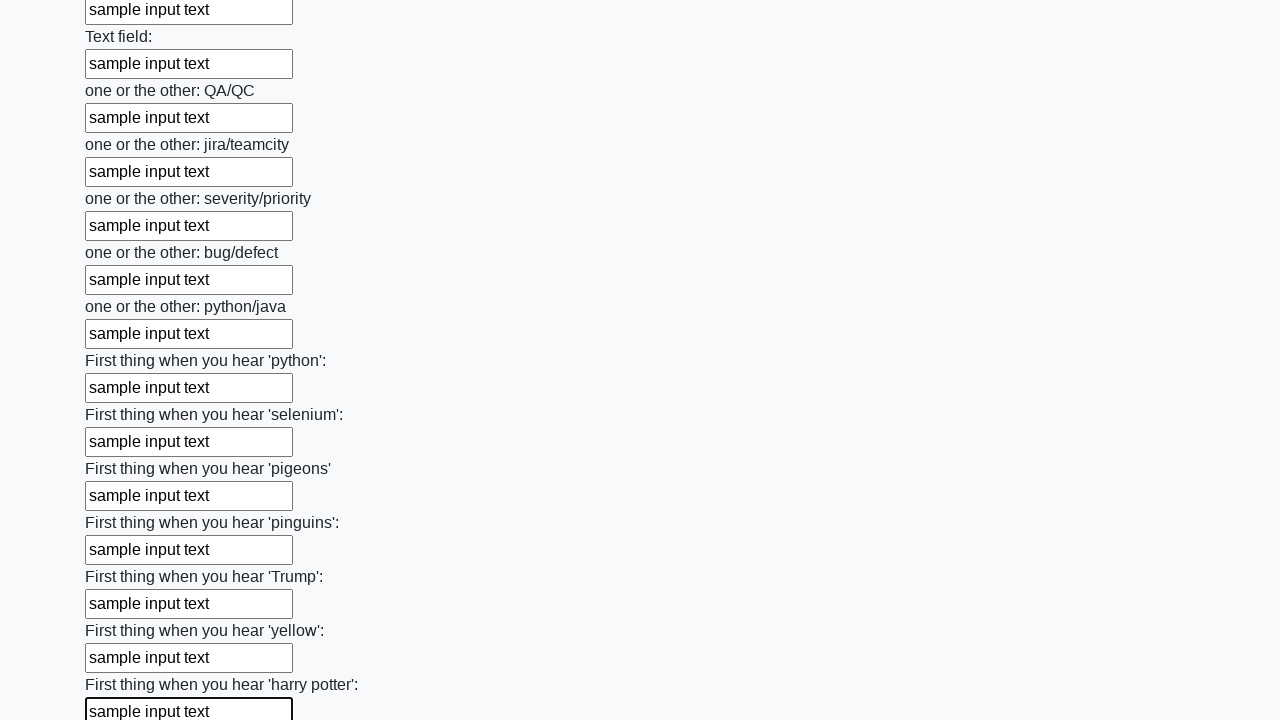

Filled a text input field with 'sample input text' on [type='text'] >> nth=99
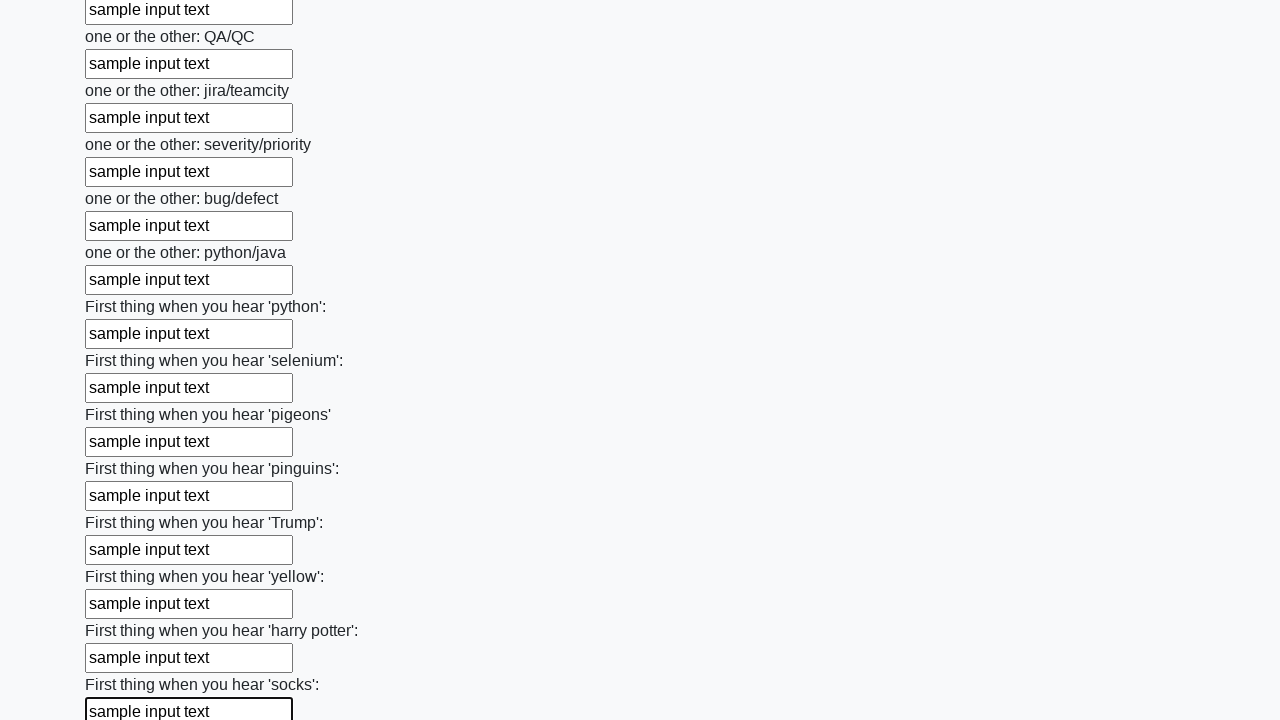

Clicked the submit button to submit the form at (123, 611) on .btn.btn-default
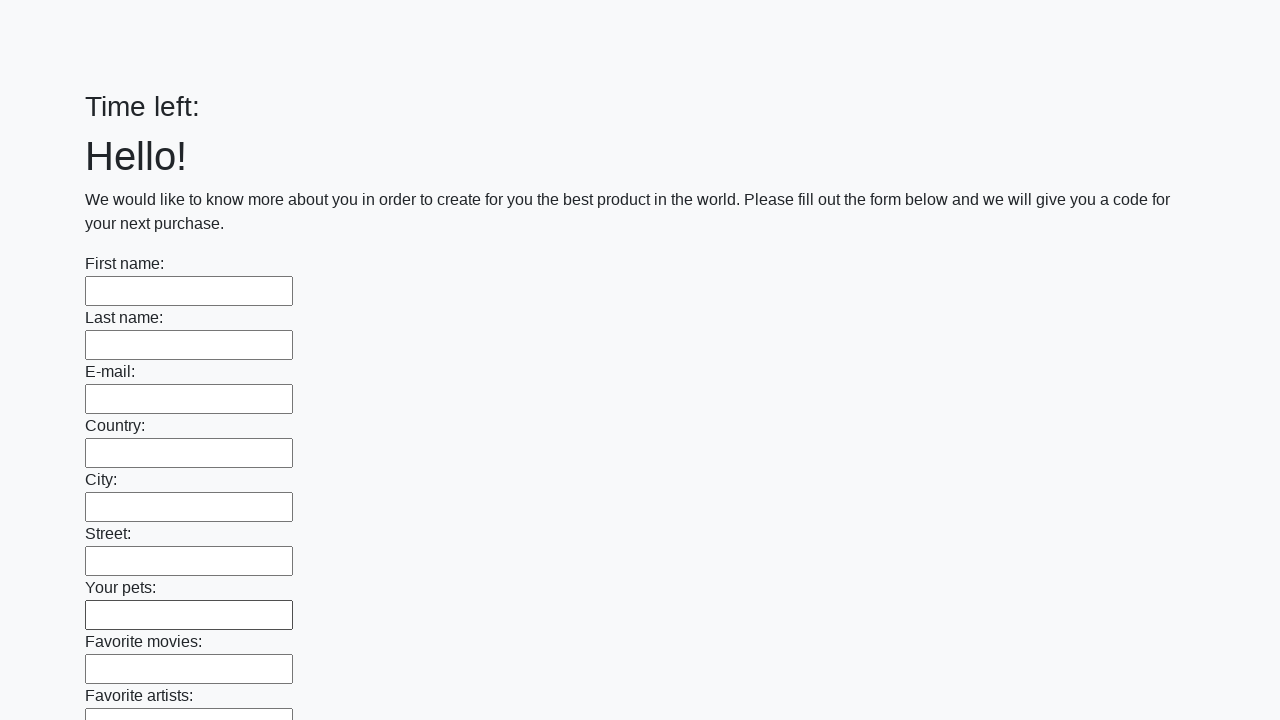

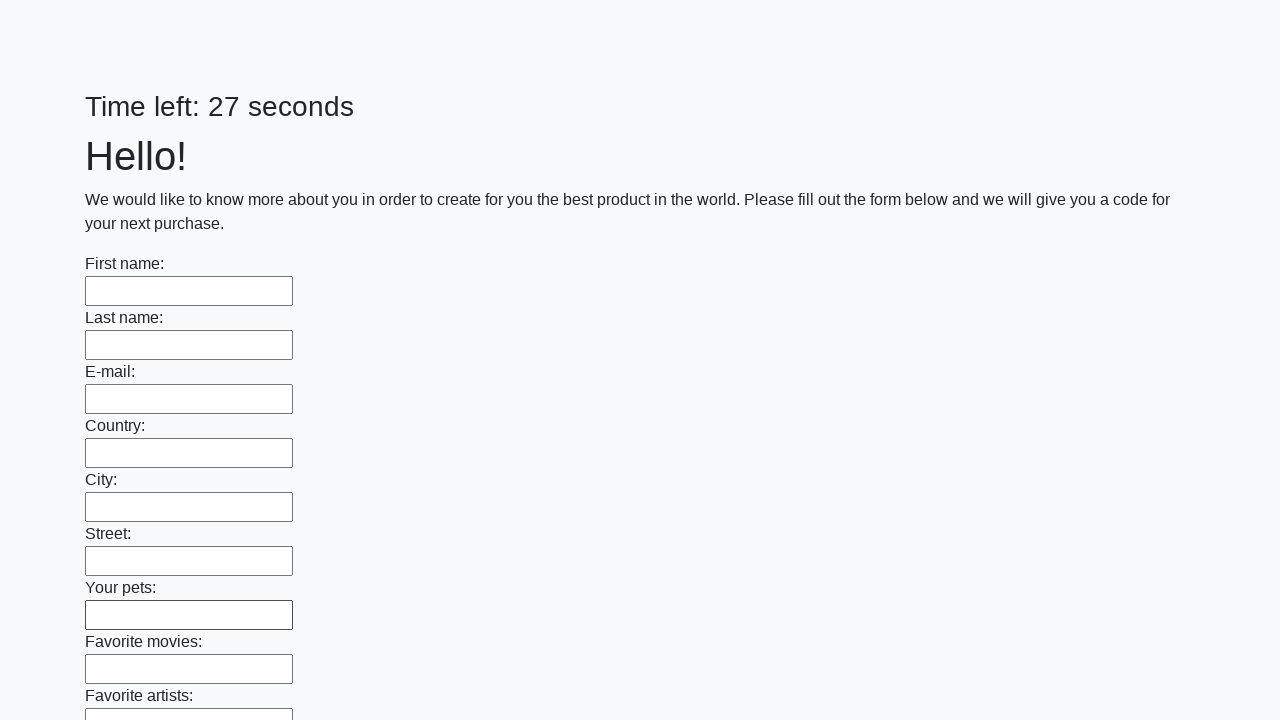